Tests adding multiple records to the table by repeatedly opening the add form, filling data, and submitting for 10 different records.

Starting URL: https://demoqa.com/webtables

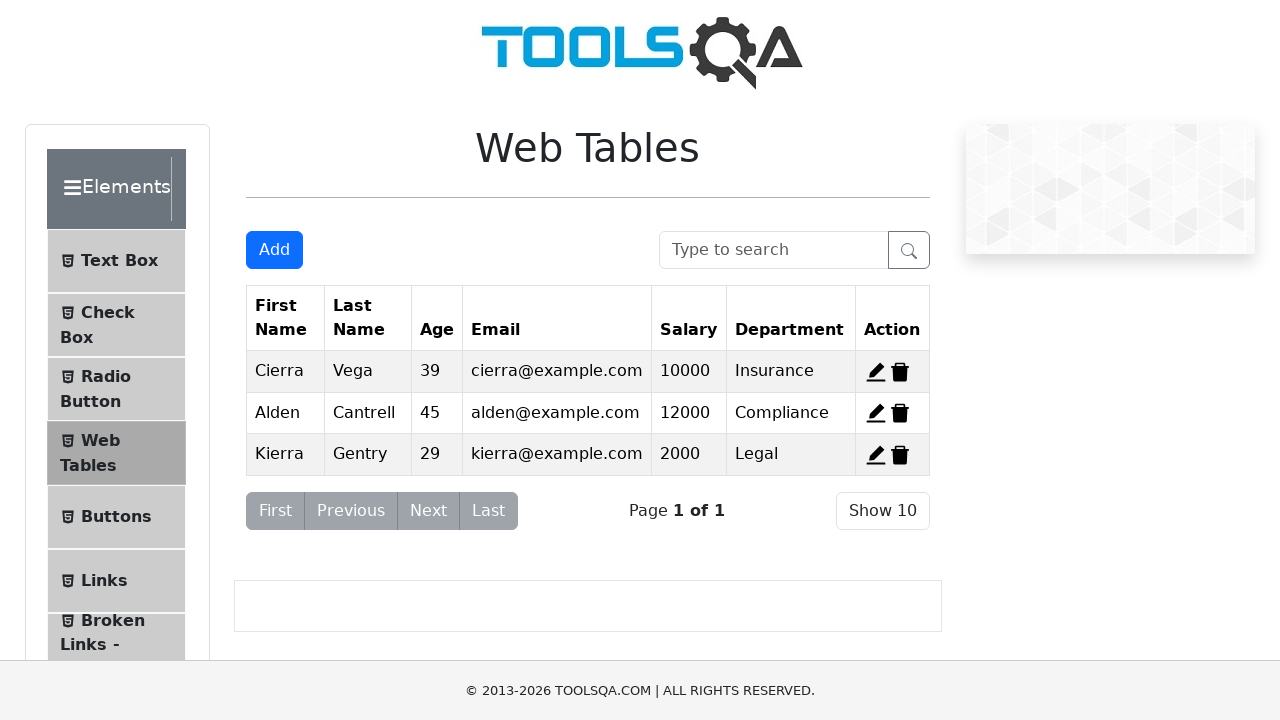

Clicked 'Add New Record' button to add record for Alice Smith at (274, 250) on xpath=//button[@id='addNewRecordButton']
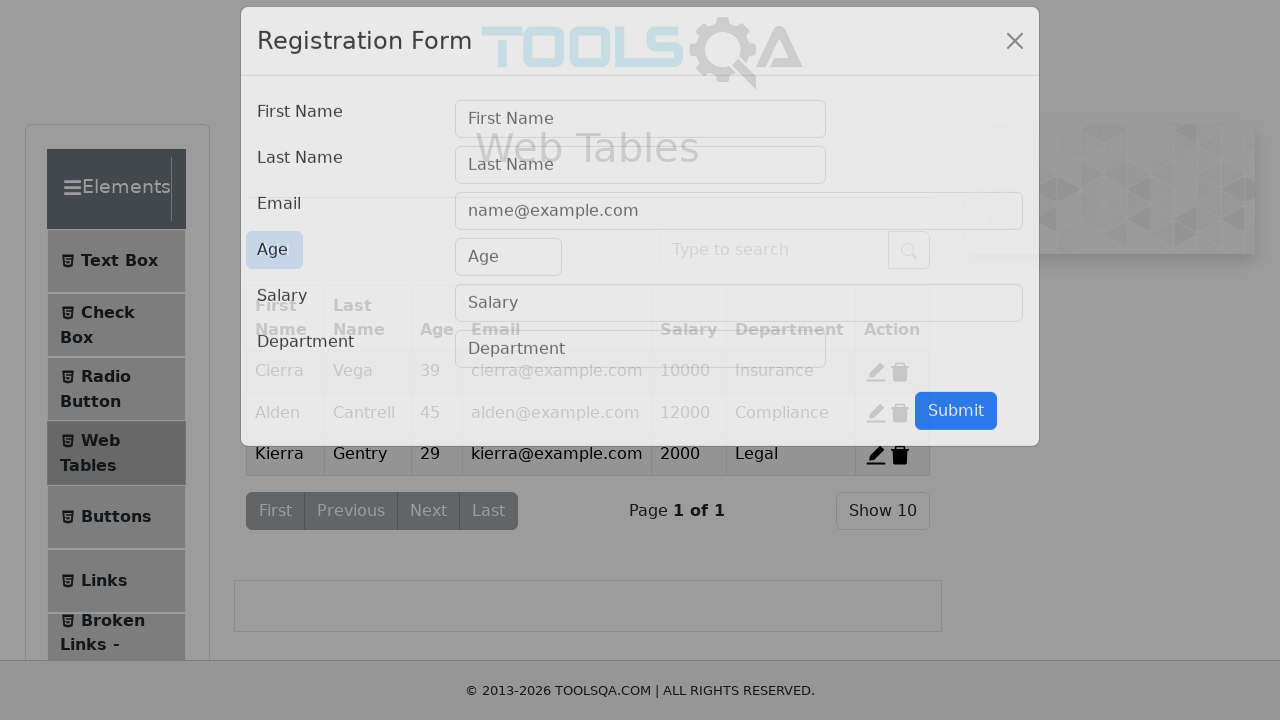

Add record modal loaded with form fields
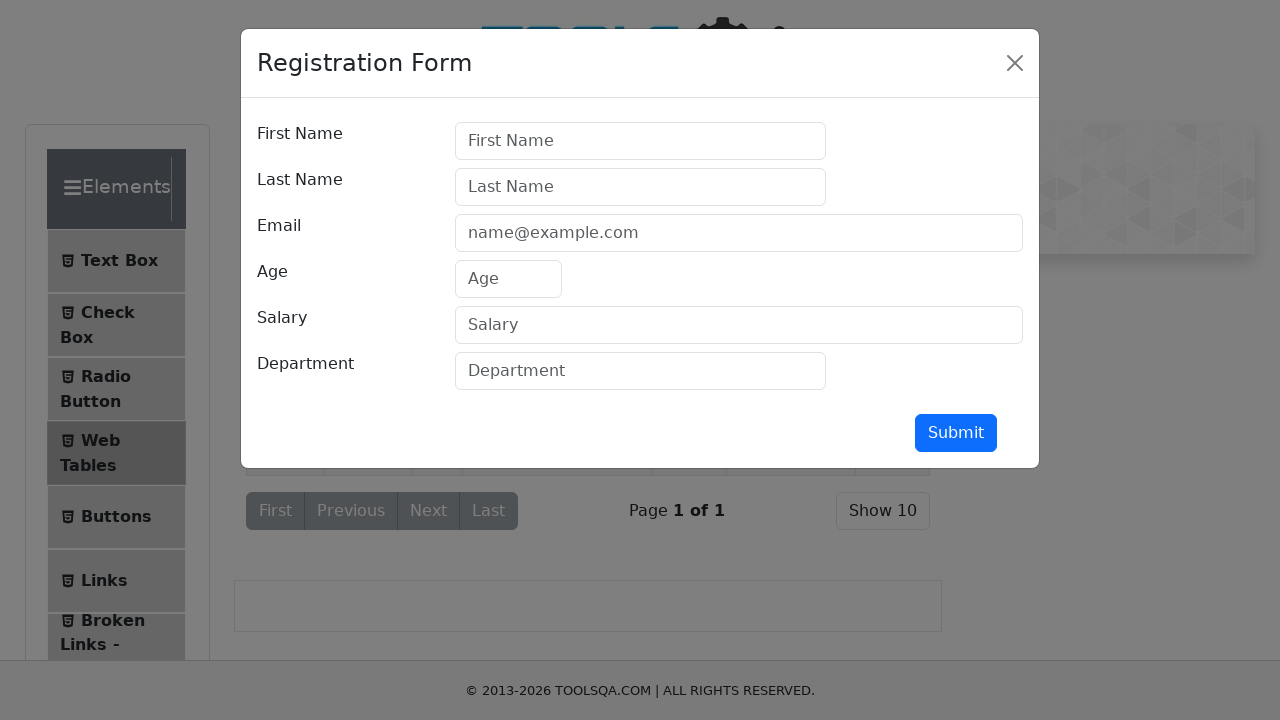

Filled first name field with 'Alice' on //input[@id='firstName']
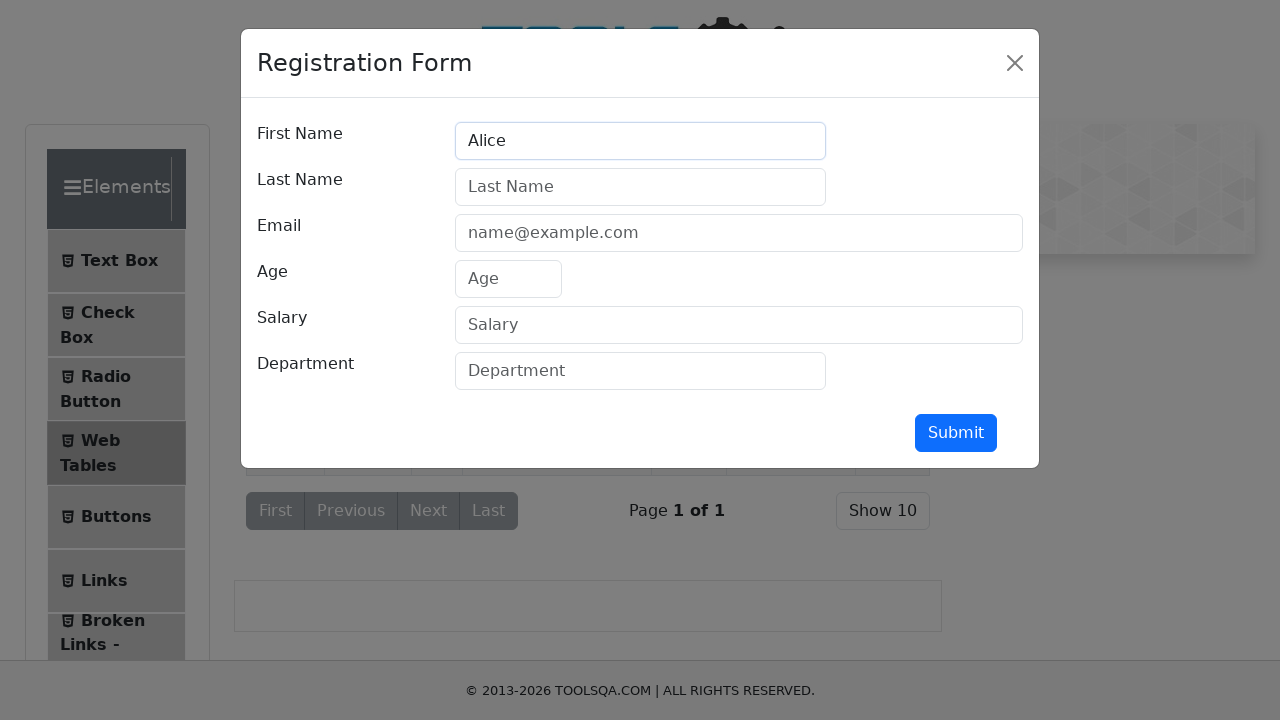

Filled last name field with 'Smith' on //input[@id='lastName']
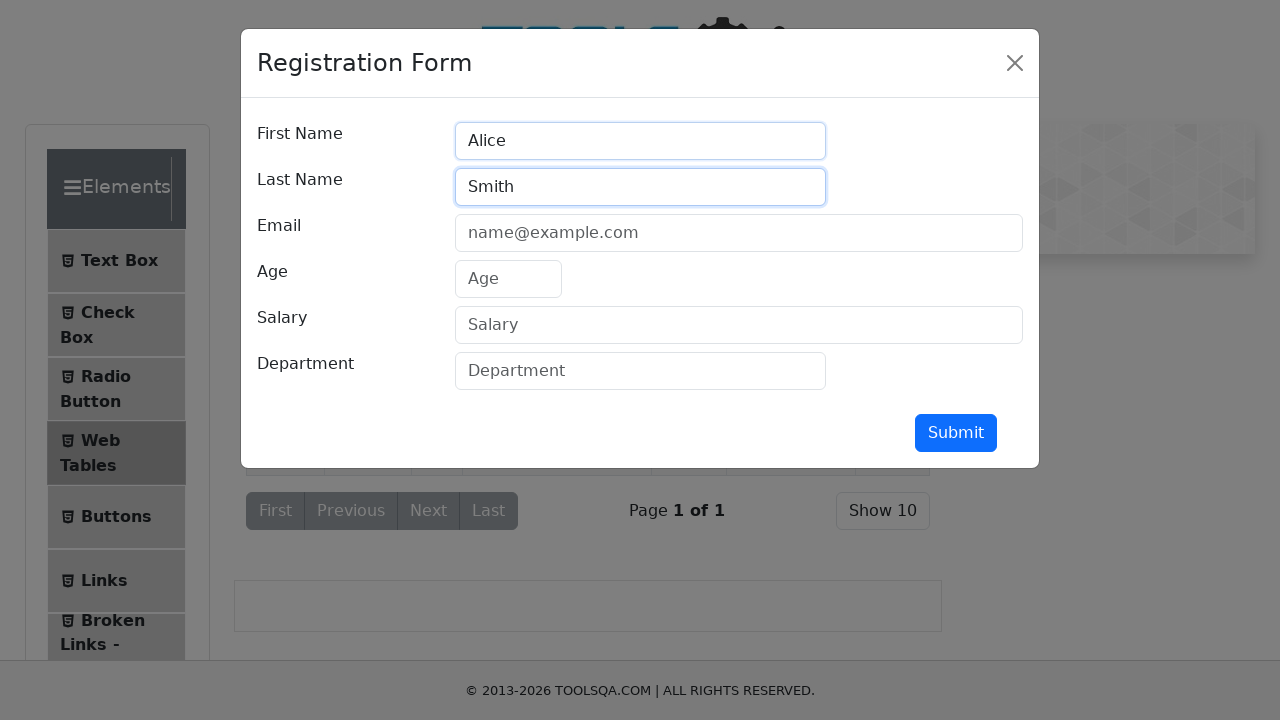

Filled email field with 'alice.smith@example.com' on //input[@id='userEmail']
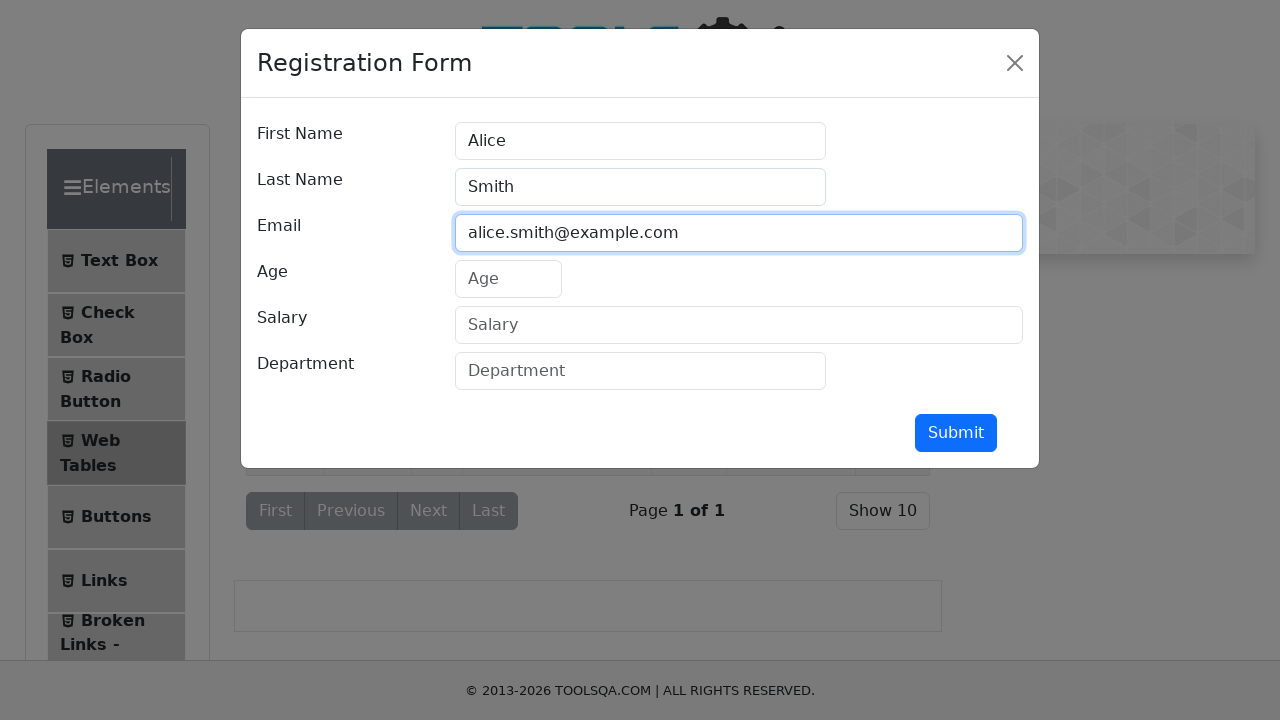

Filled age field with '28' on //input[@id='age']
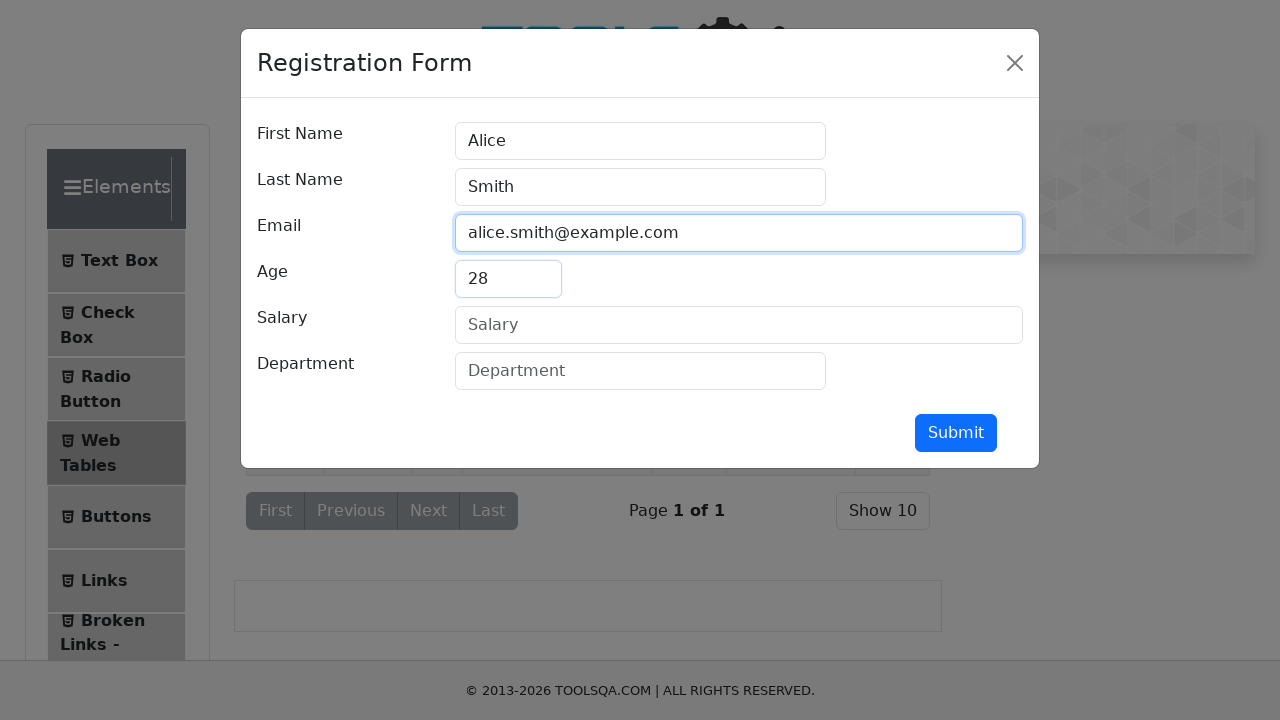

Filled salary field with '25000' on //input[@id='salary']
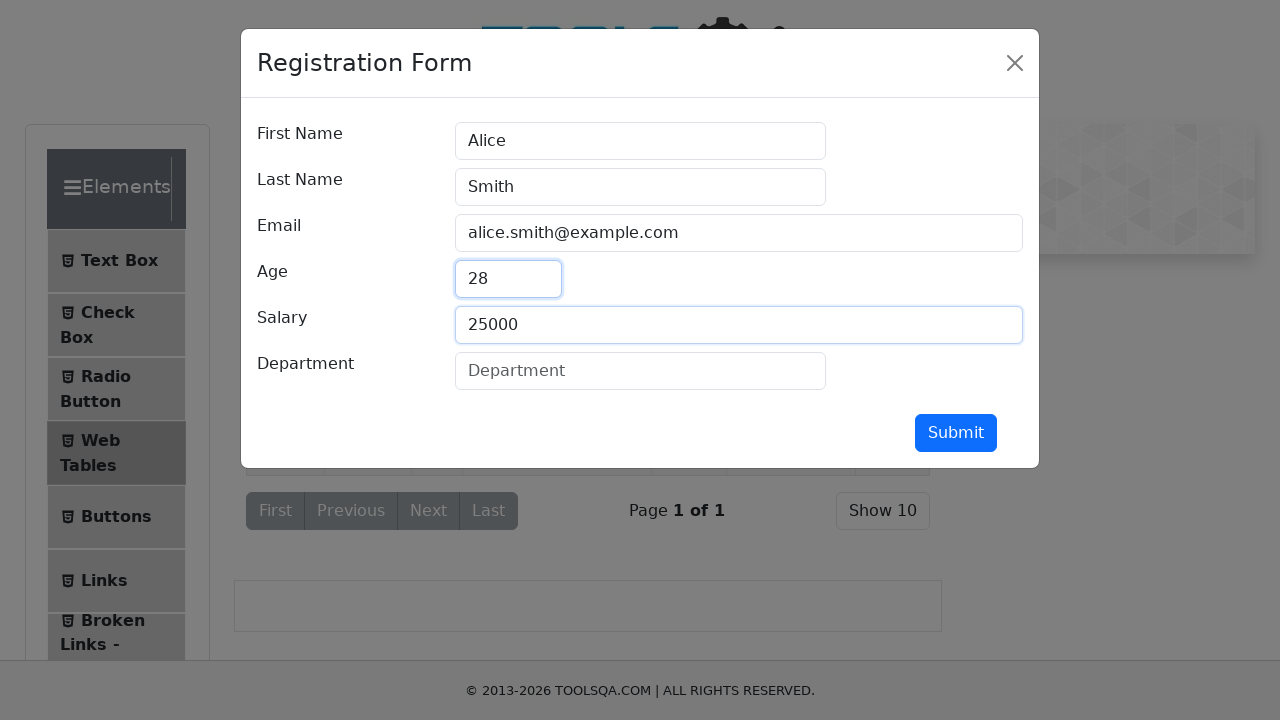

Filled department field with 'HR' on //input[@id='department']
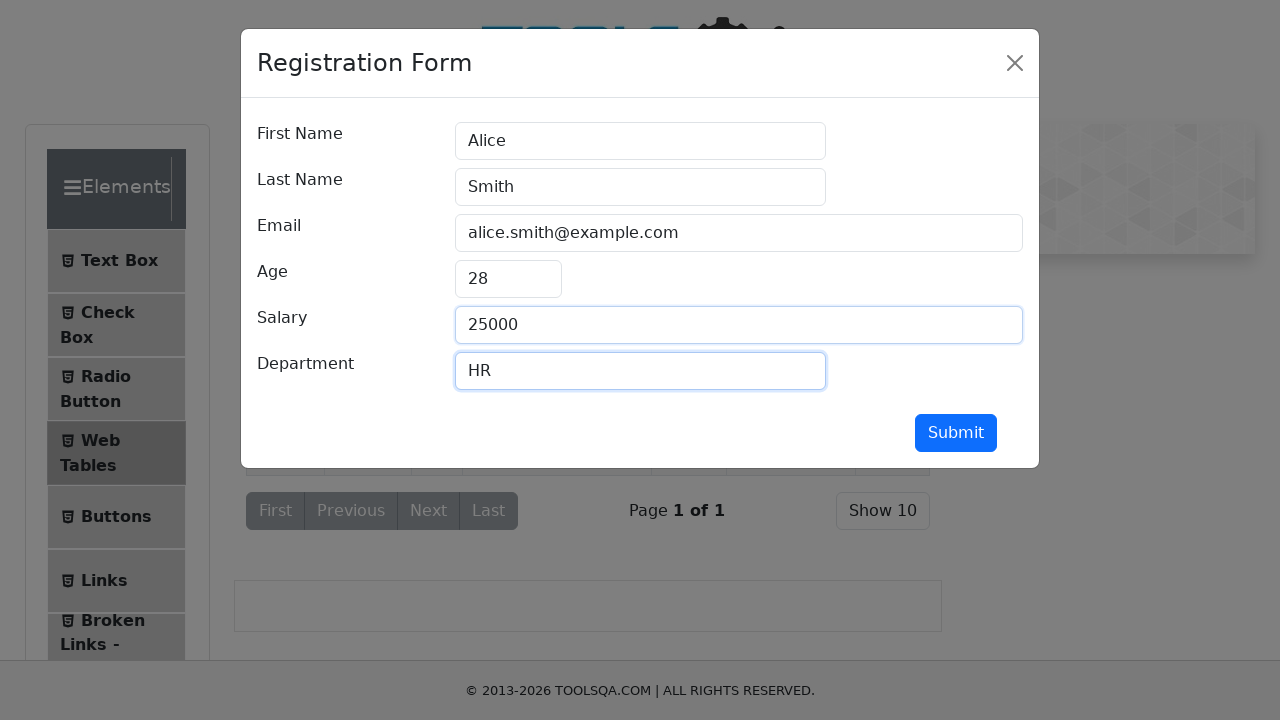

Clicked submit button to add Alice Smith to table at (956, 433) on xpath=//button[@id='submit']
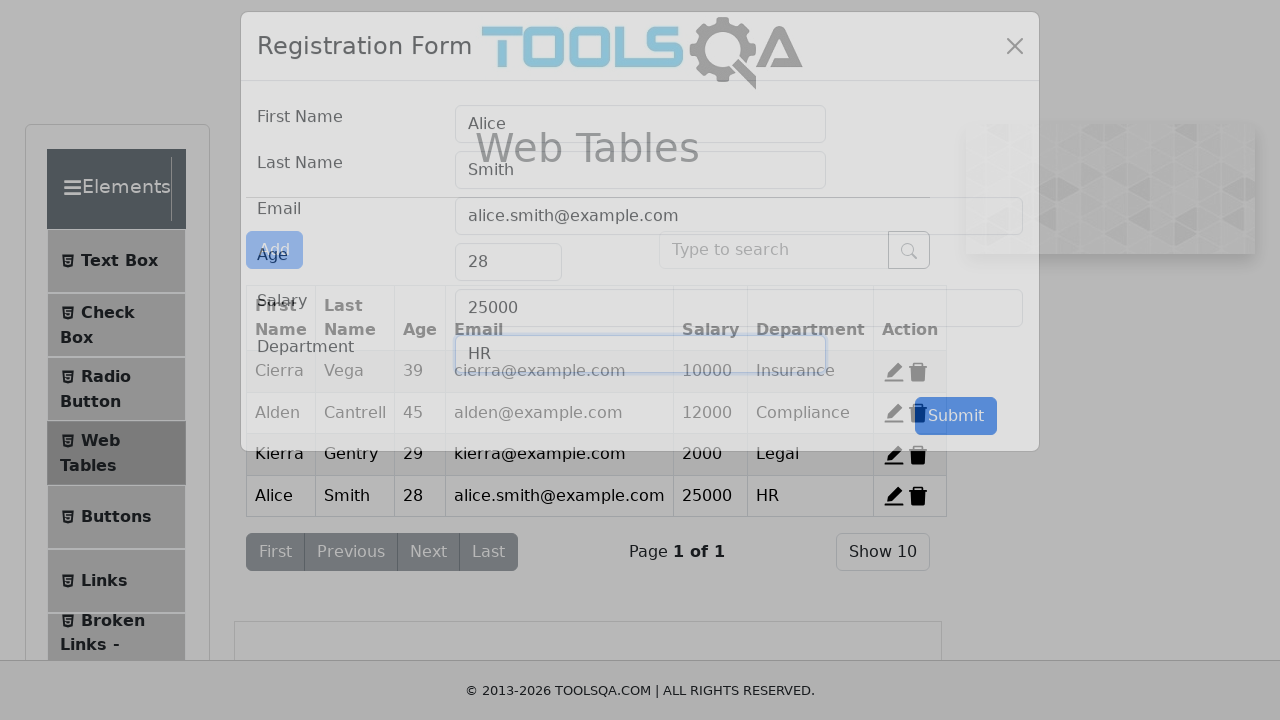

Modal closed after adding Alice Smith to table
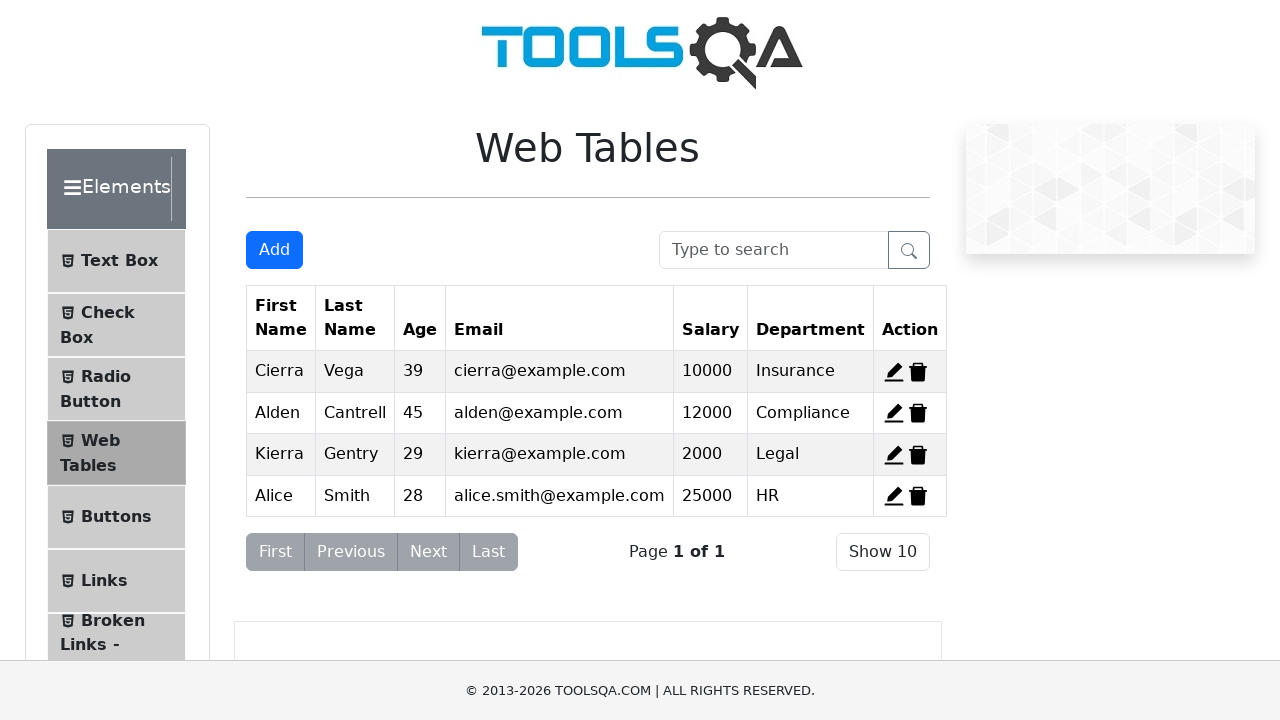

Clicked 'Add New Record' button to add record for Bob Johnson at (274, 250) on xpath=//button[@id='addNewRecordButton']
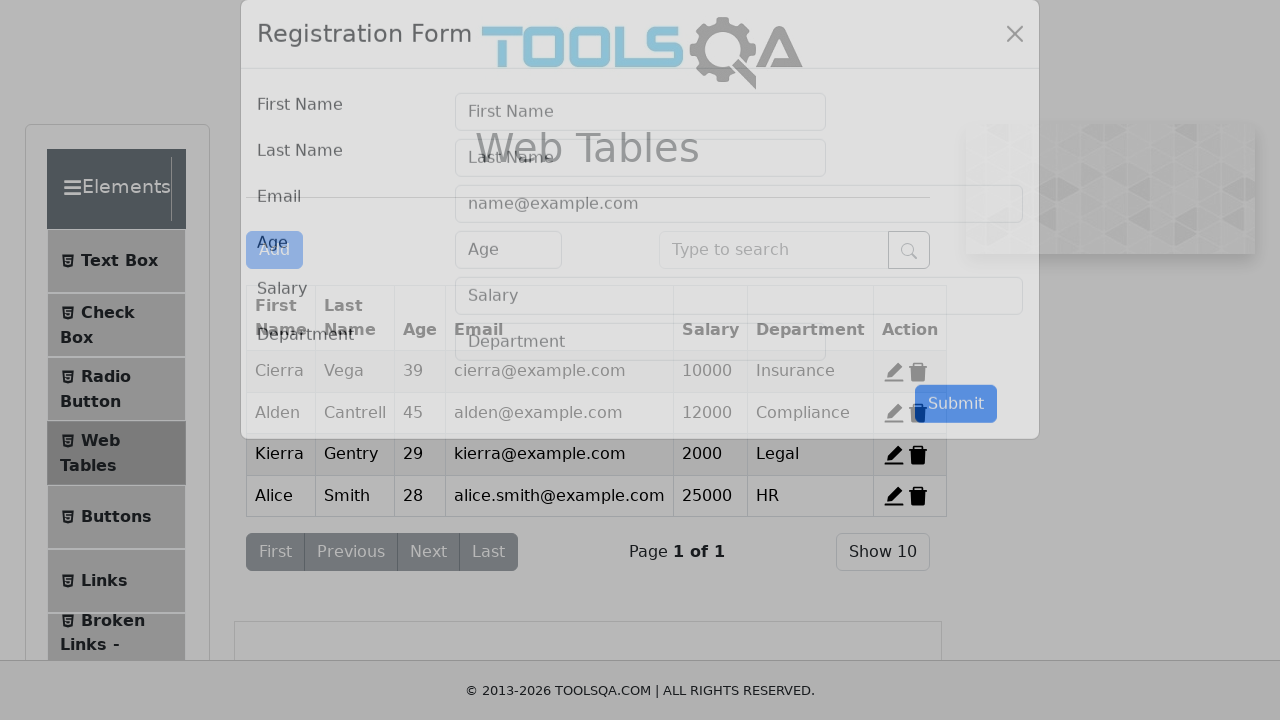

Add record modal loaded with form fields
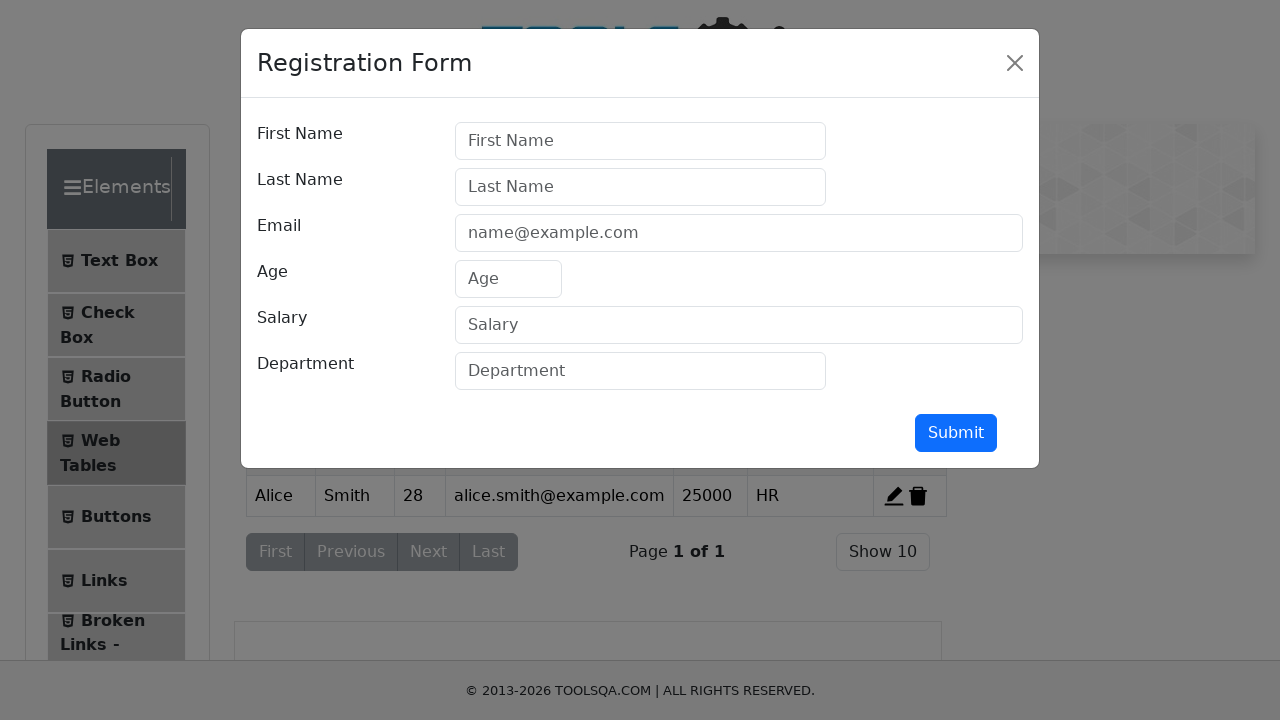

Filled first name field with 'Bob' on //input[@id='firstName']
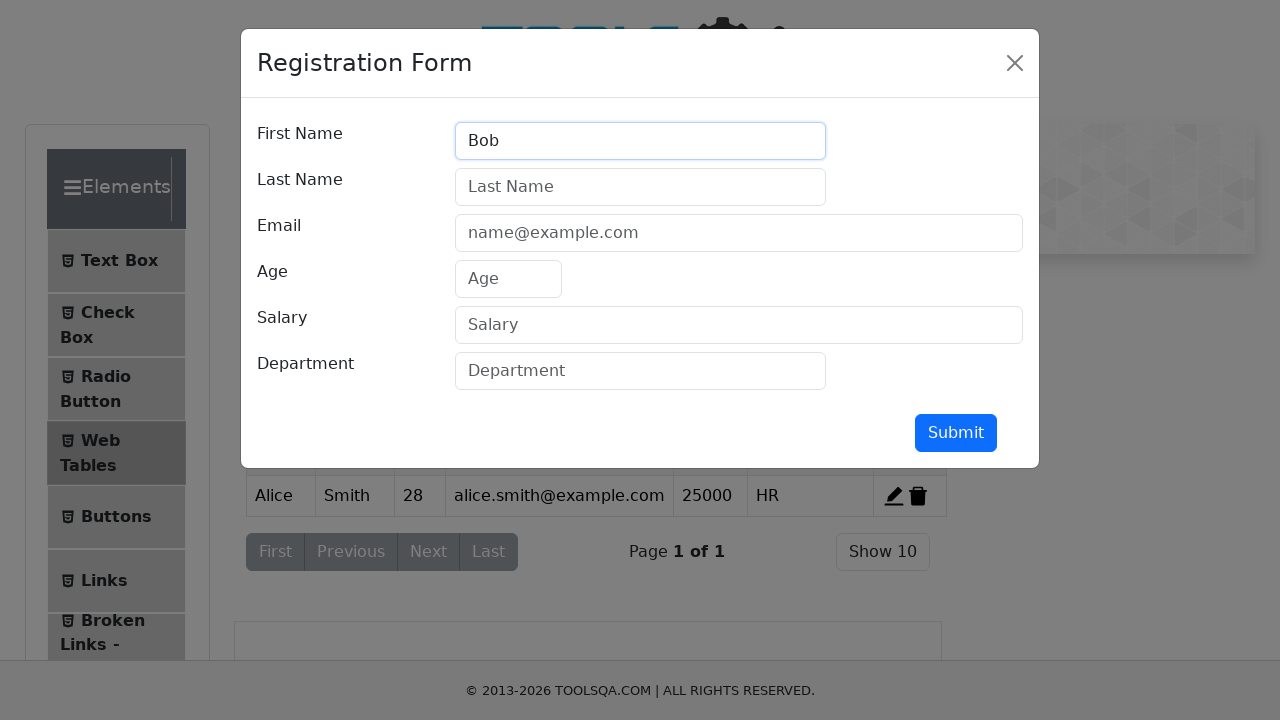

Filled last name field with 'Johnson' on //input[@id='lastName']
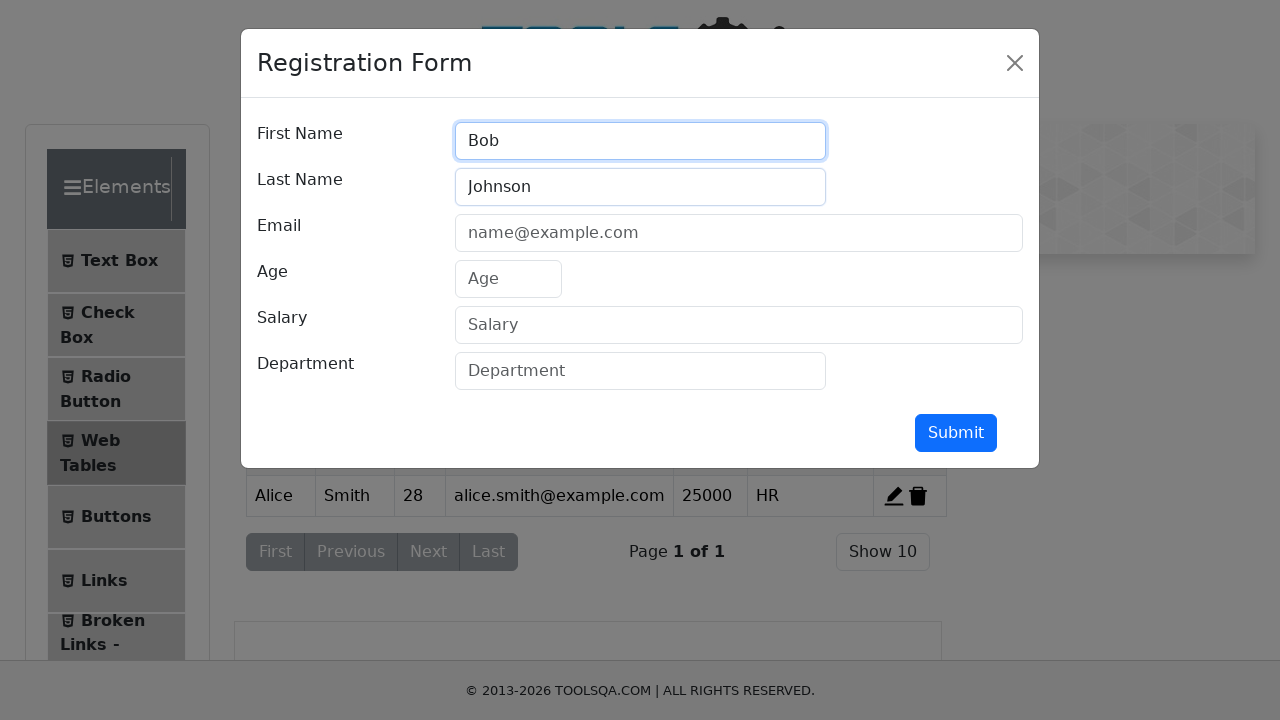

Filled email field with 'bob.johnson@example.com' on //input[@id='userEmail']
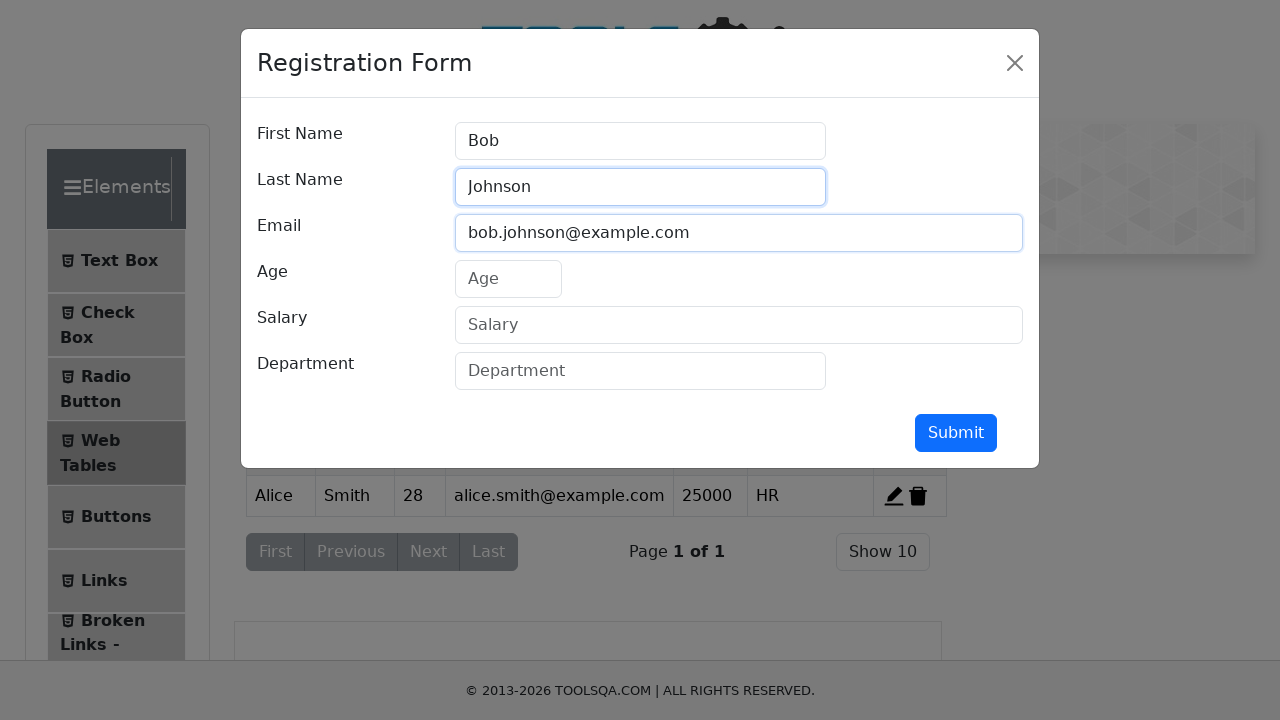

Filled age field with '35' on //input[@id='age']
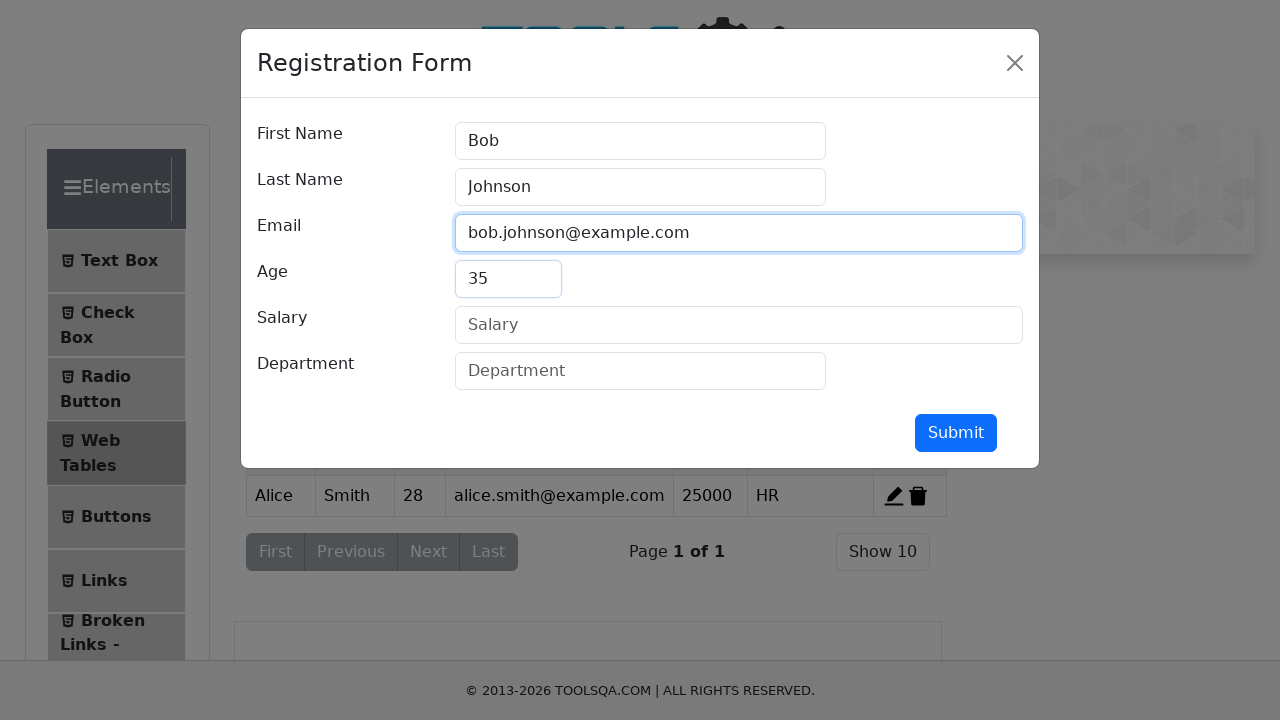

Filled salary field with '32000' on //input[@id='salary']
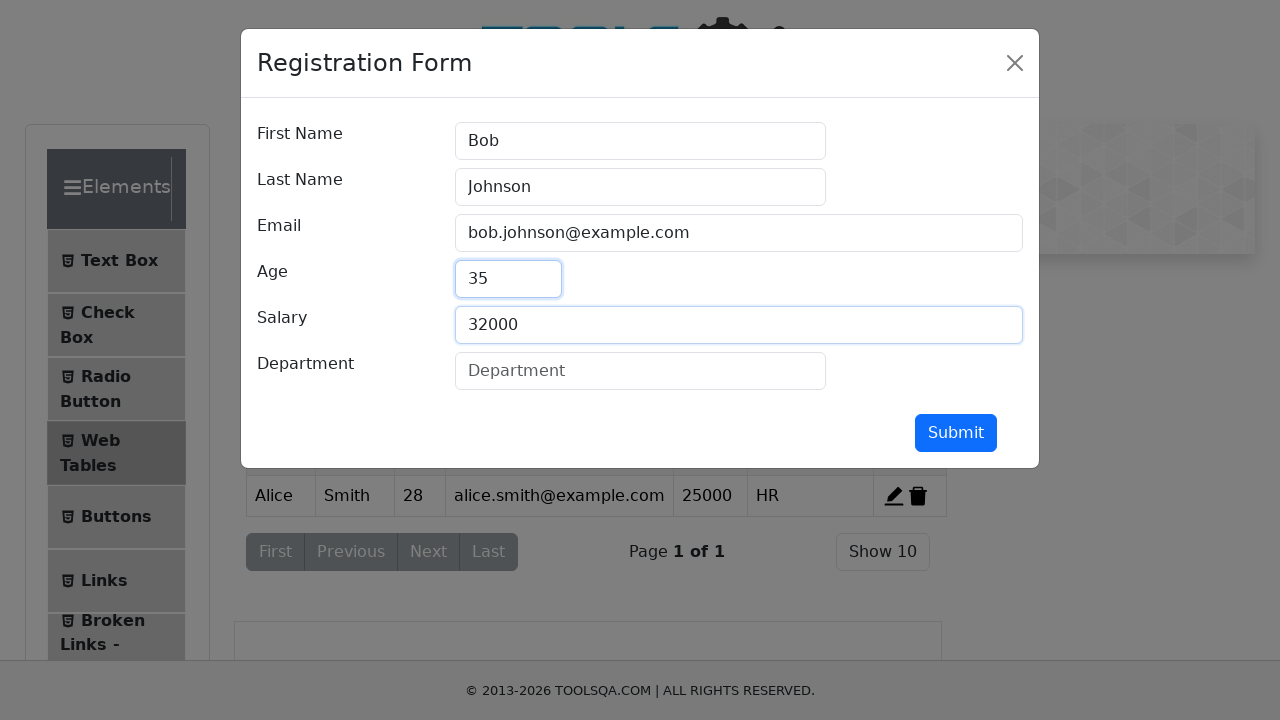

Filled department field with 'Finance' on //input[@id='department']
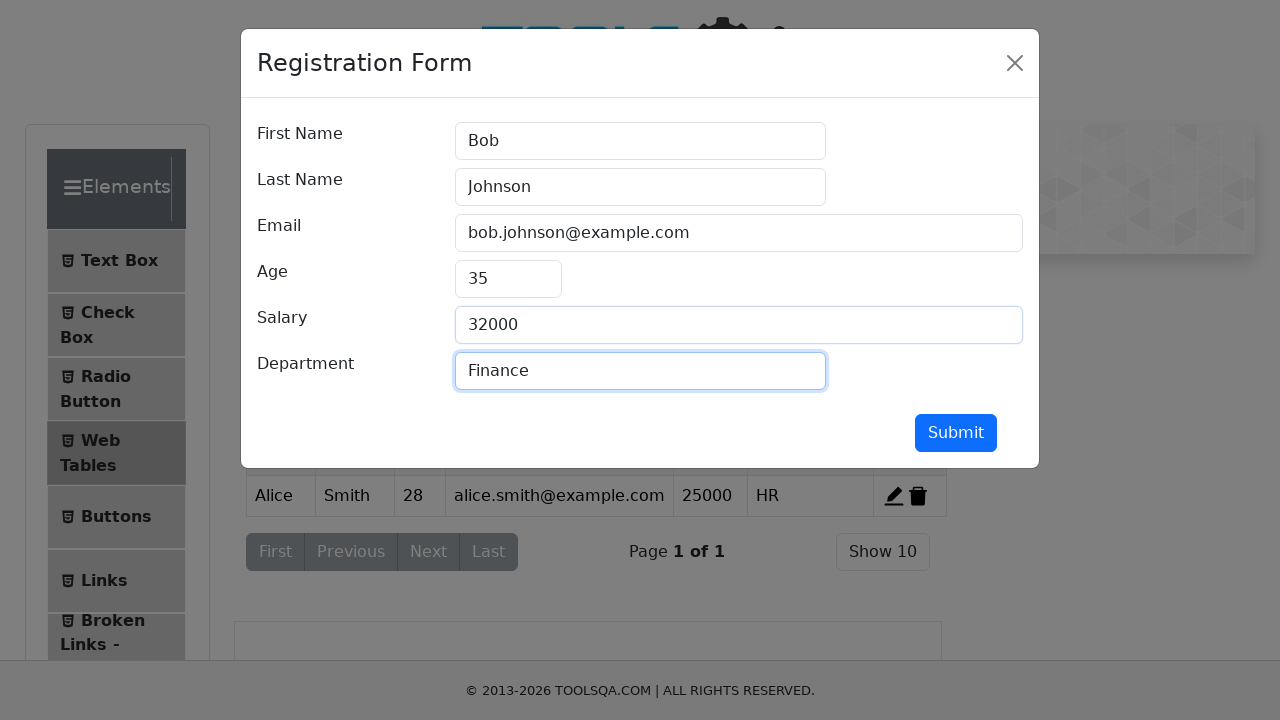

Clicked submit button to add Bob Johnson to table at (956, 433) on xpath=//button[@id='submit']
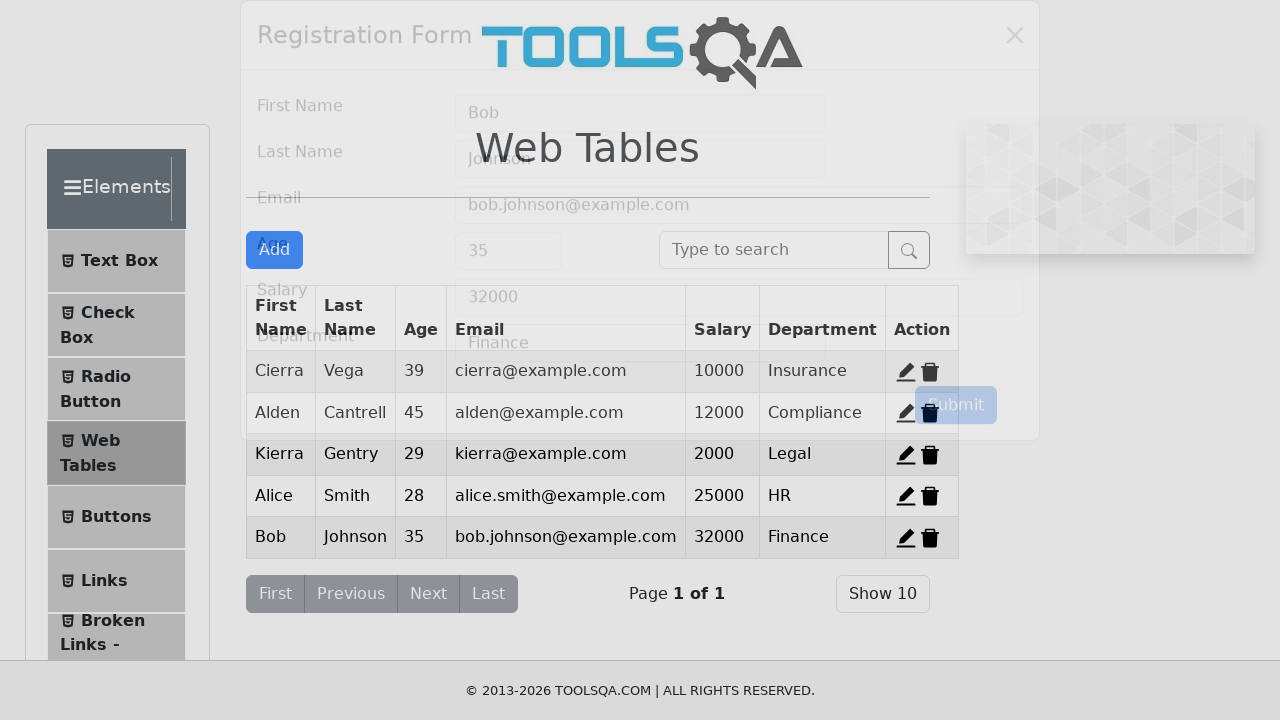

Modal closed after adding Bob Johnson to table
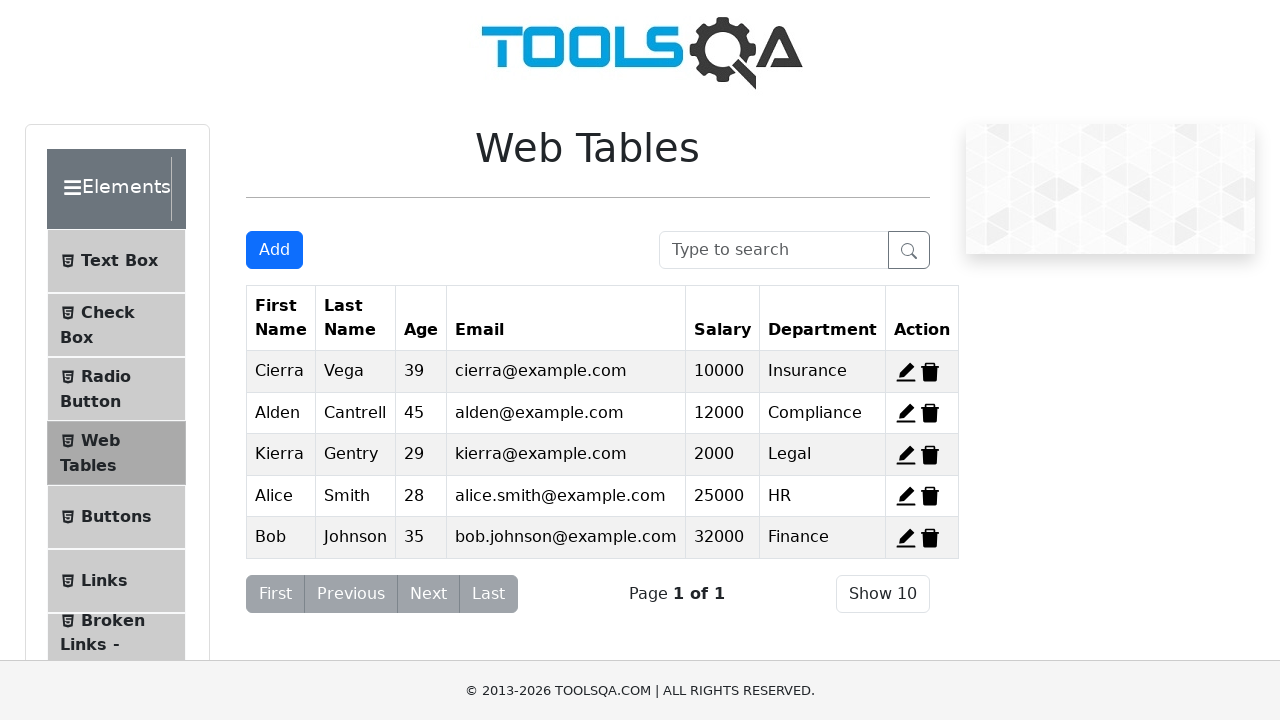

Clicked 'Add New Record' button to add record for Charlie Brown at (274, 250) on xpath=//button[@id='addNewRecordButton']
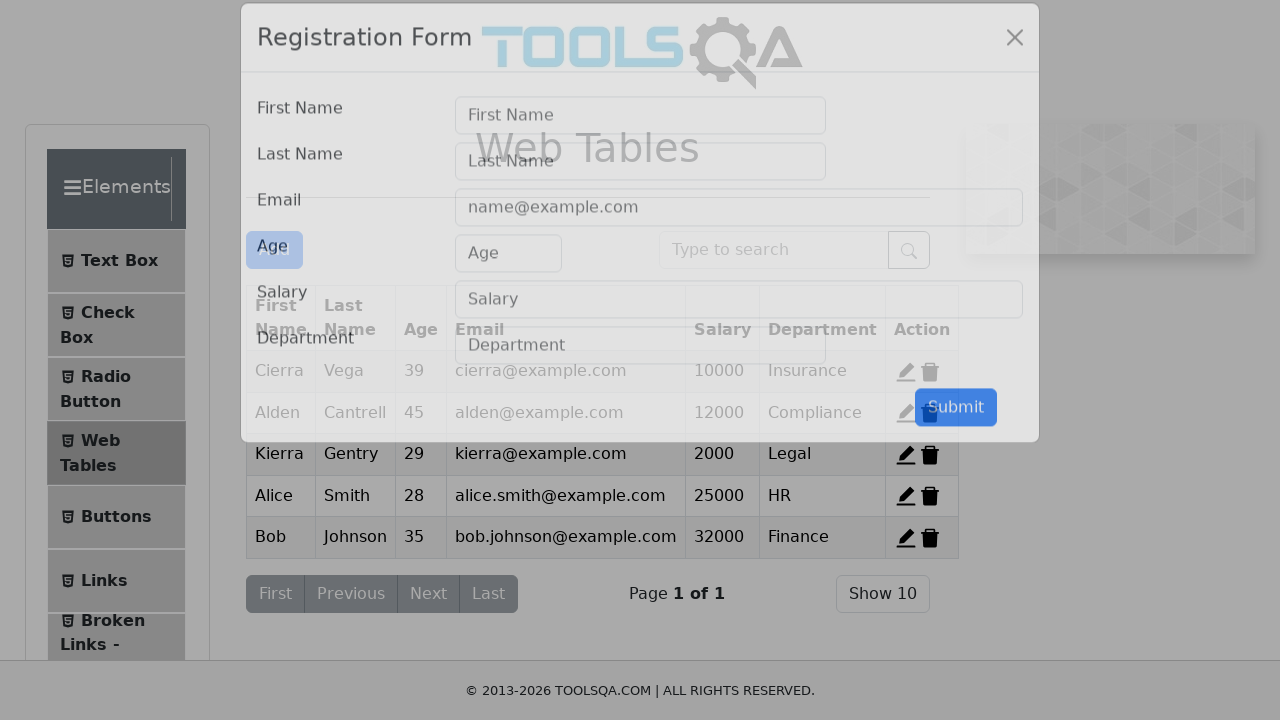

Add record modal loaded with form fields
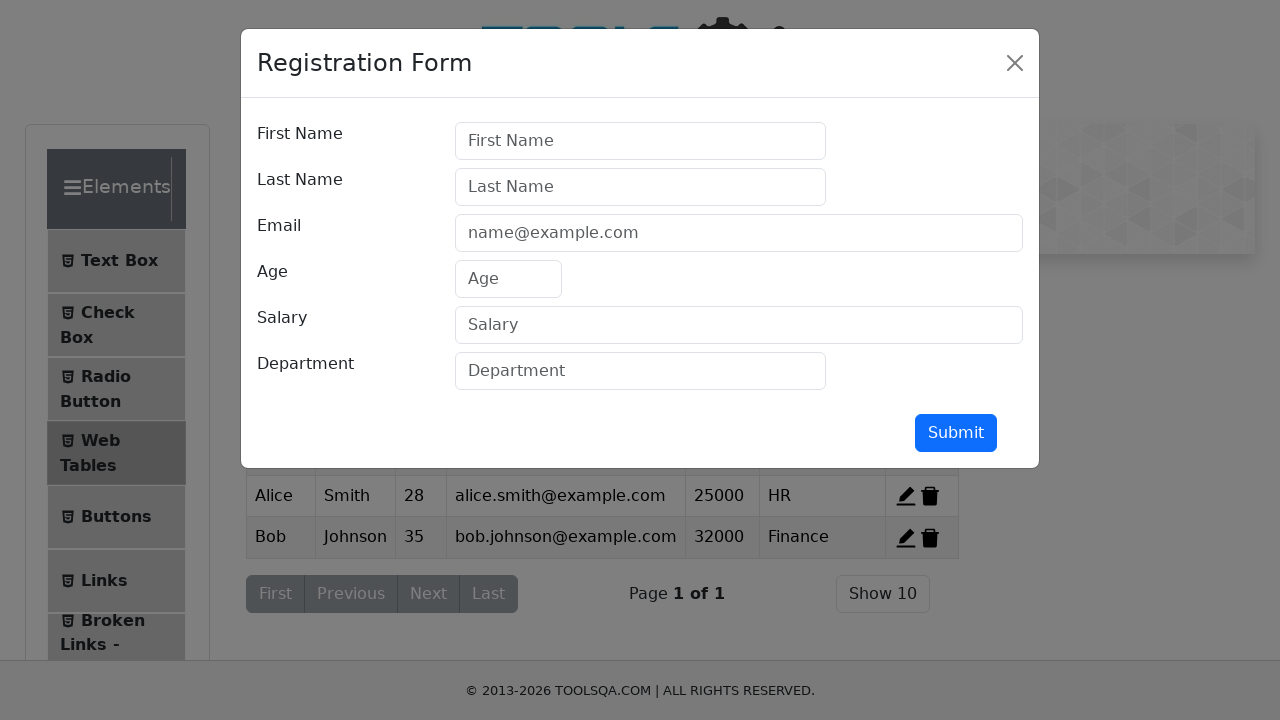

Filled first name field with 'Charlie' on //input[@id='firstName']
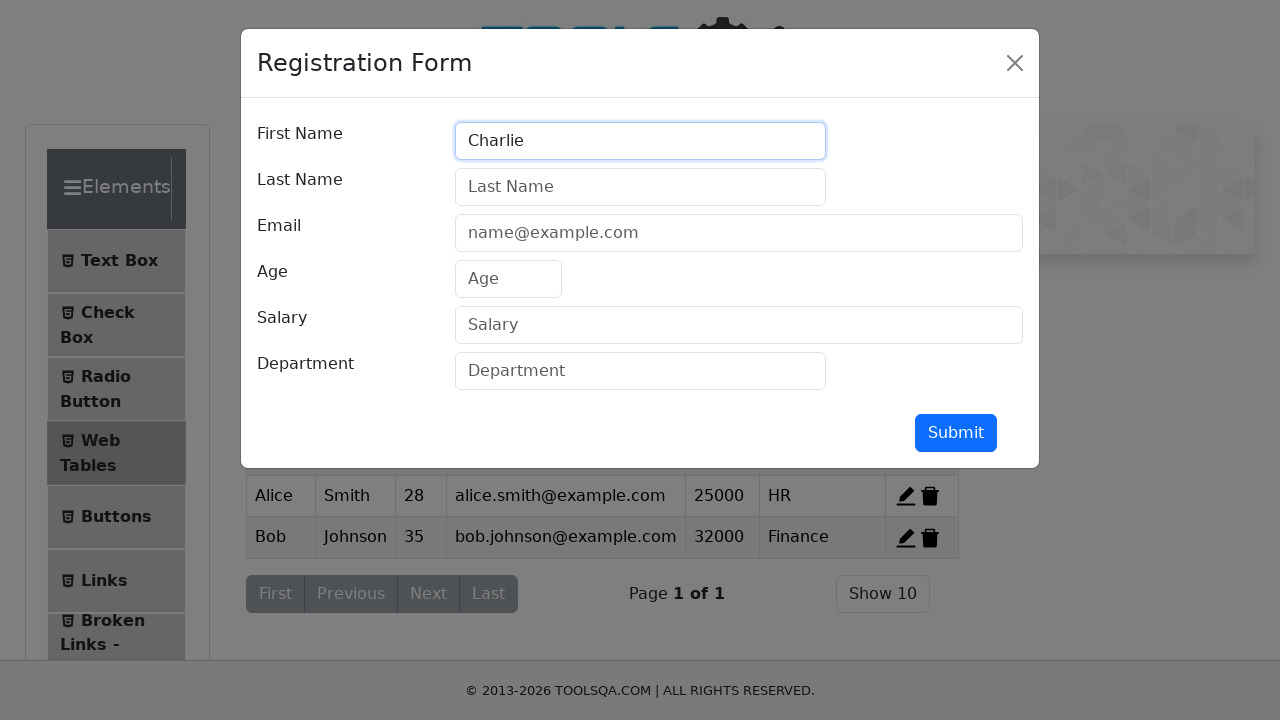

Filled last name field with 'Brown' on //input[@id='lastName']
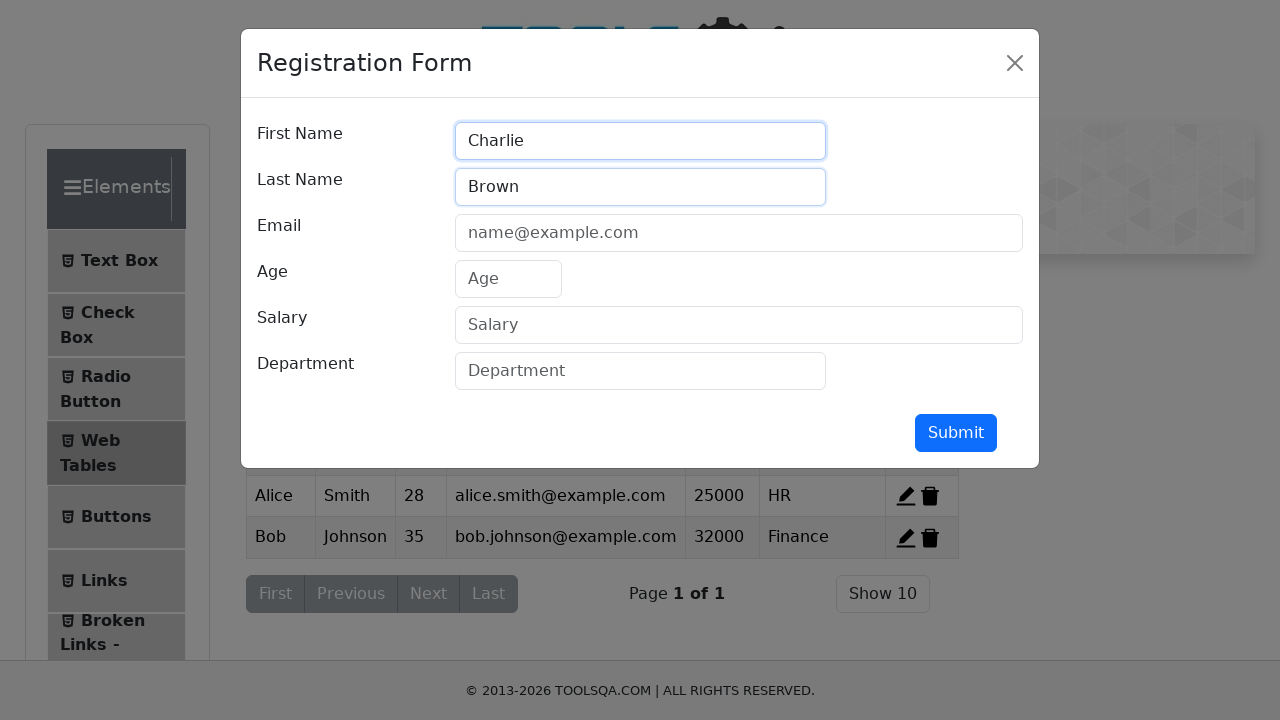

Filled email field with 'charlie.brown@example.com' on //input[@id='userEmail']
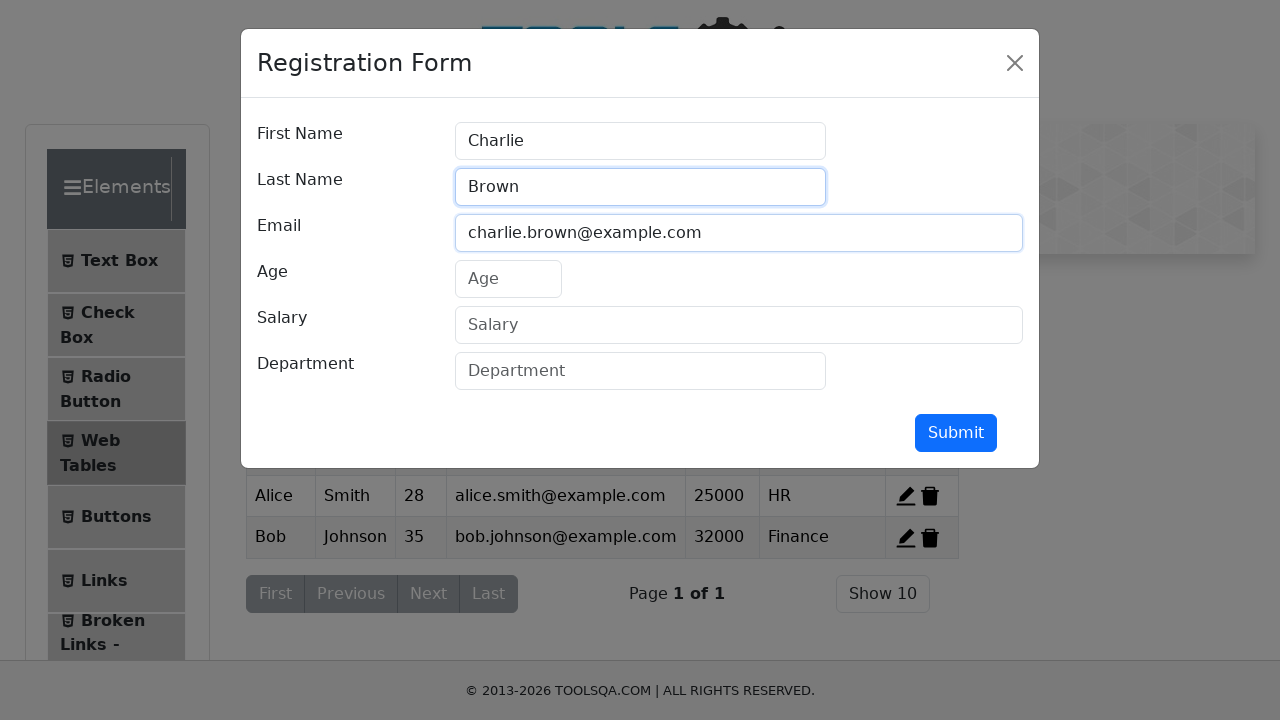

Filled age field with '40' on //input[@id='age']
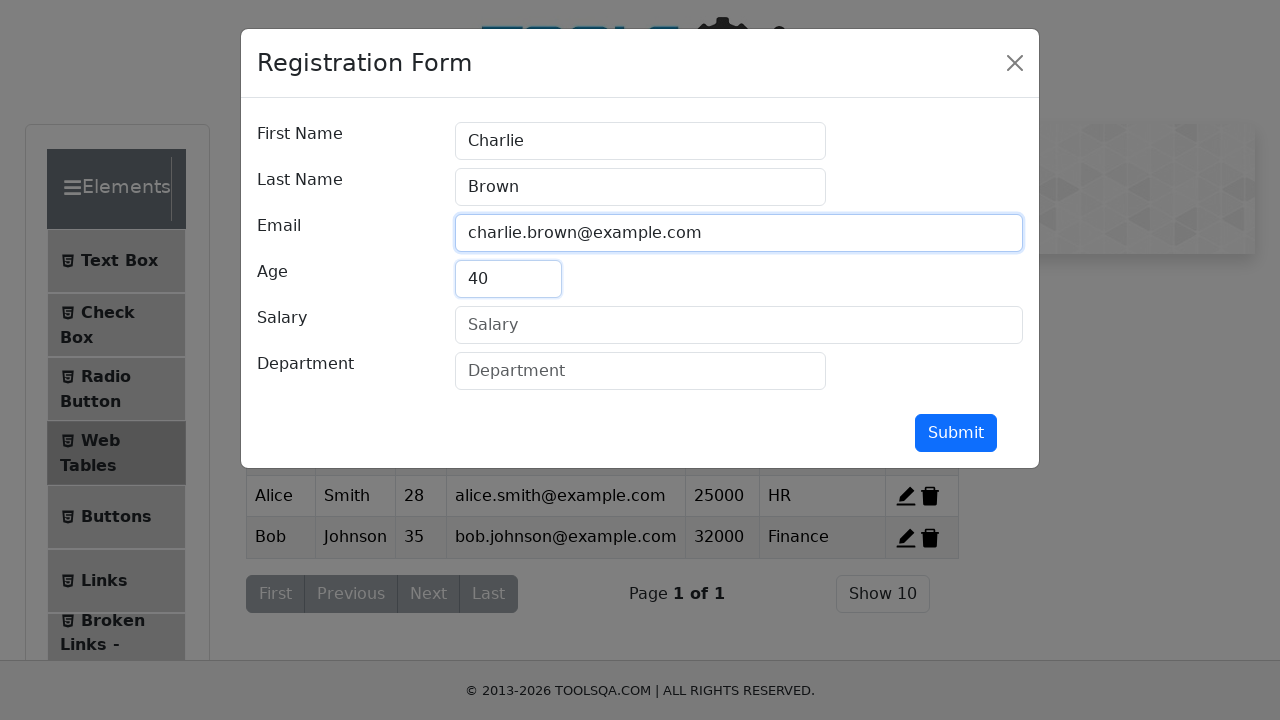

Filled salary field with '45000' on //input[@id='salary']
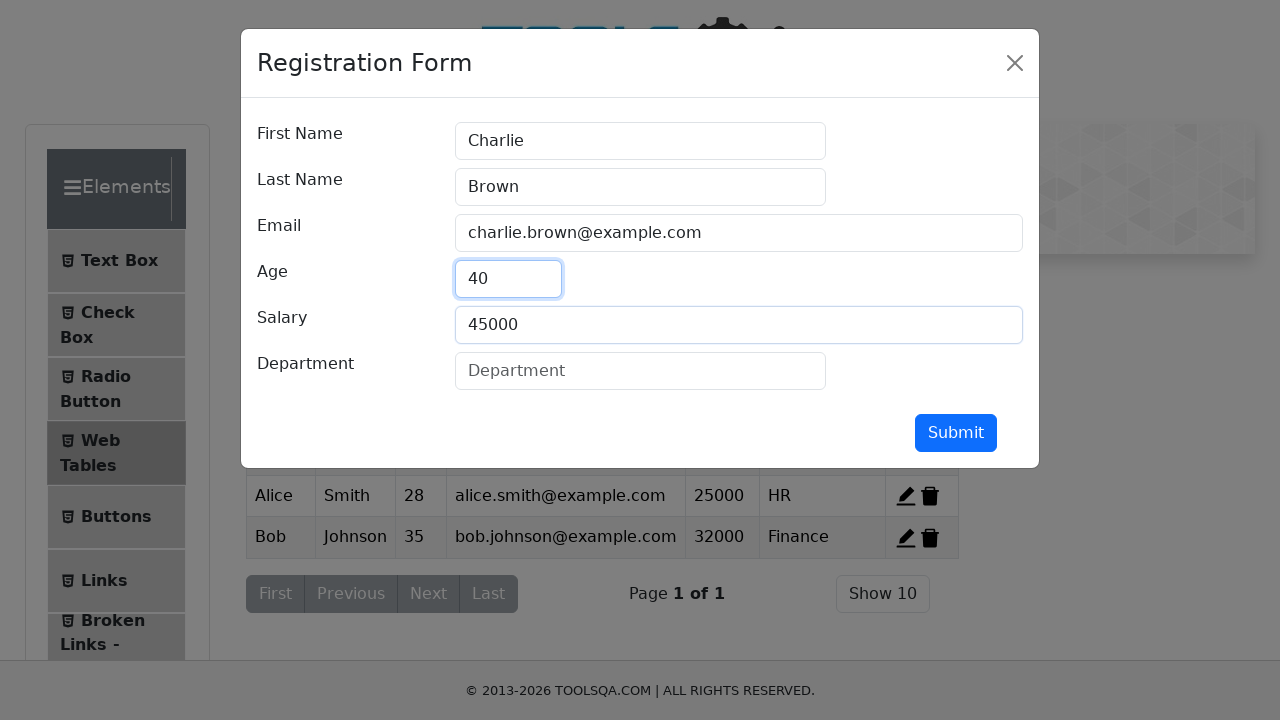

Filled department field with 'Engineering' on //input[@id='department']
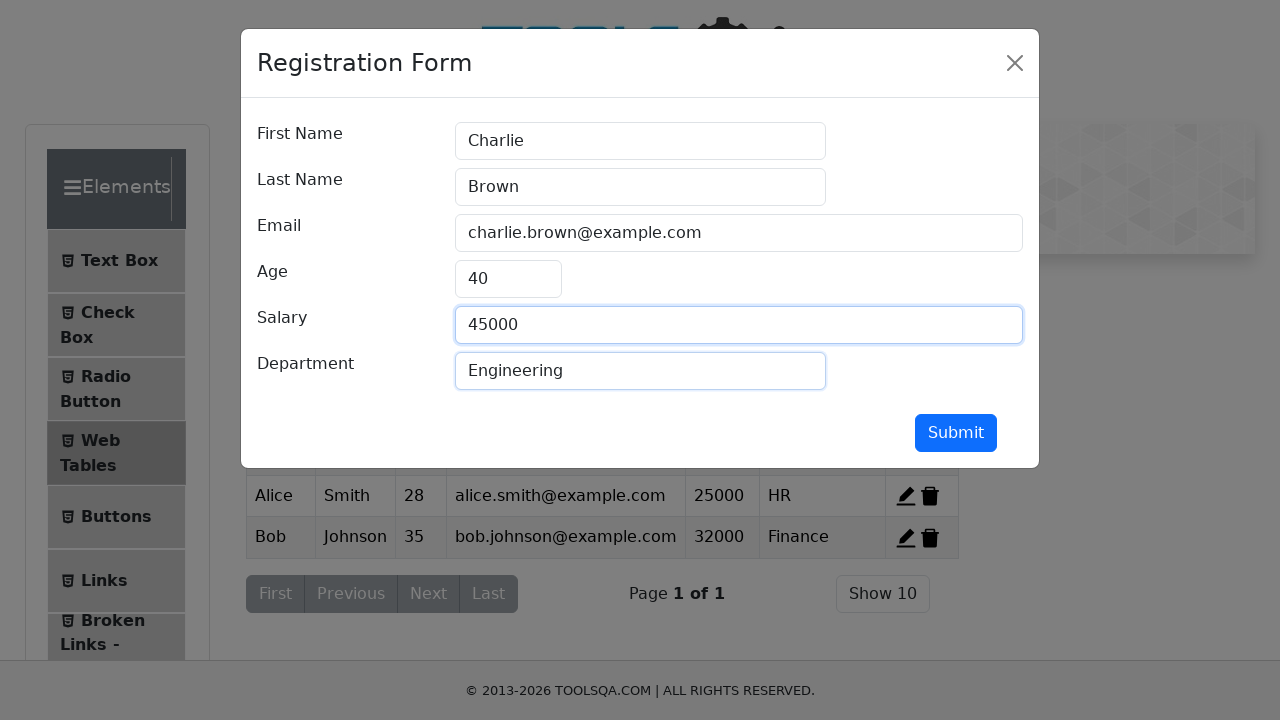

Clicked submit button to add Charlie Brown to table at (956, 433) on xpath=//button[@id='submit']
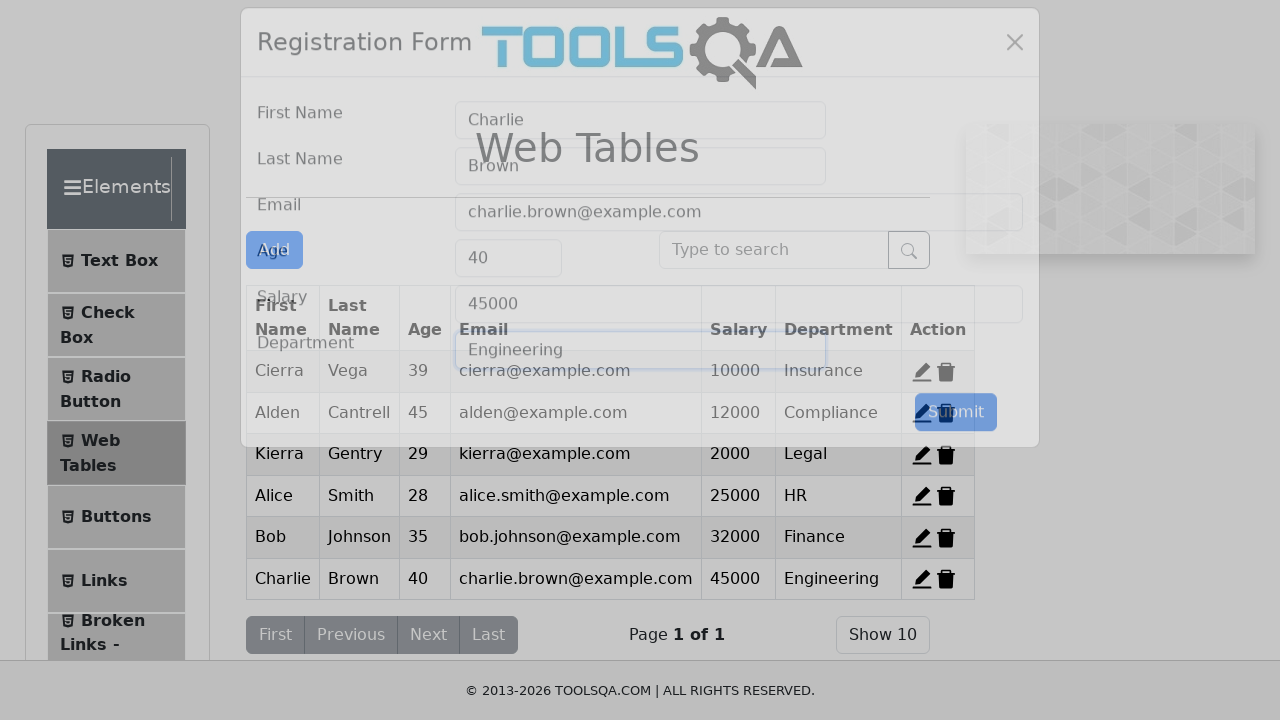

Modal closed after adding Charlie Brown to table
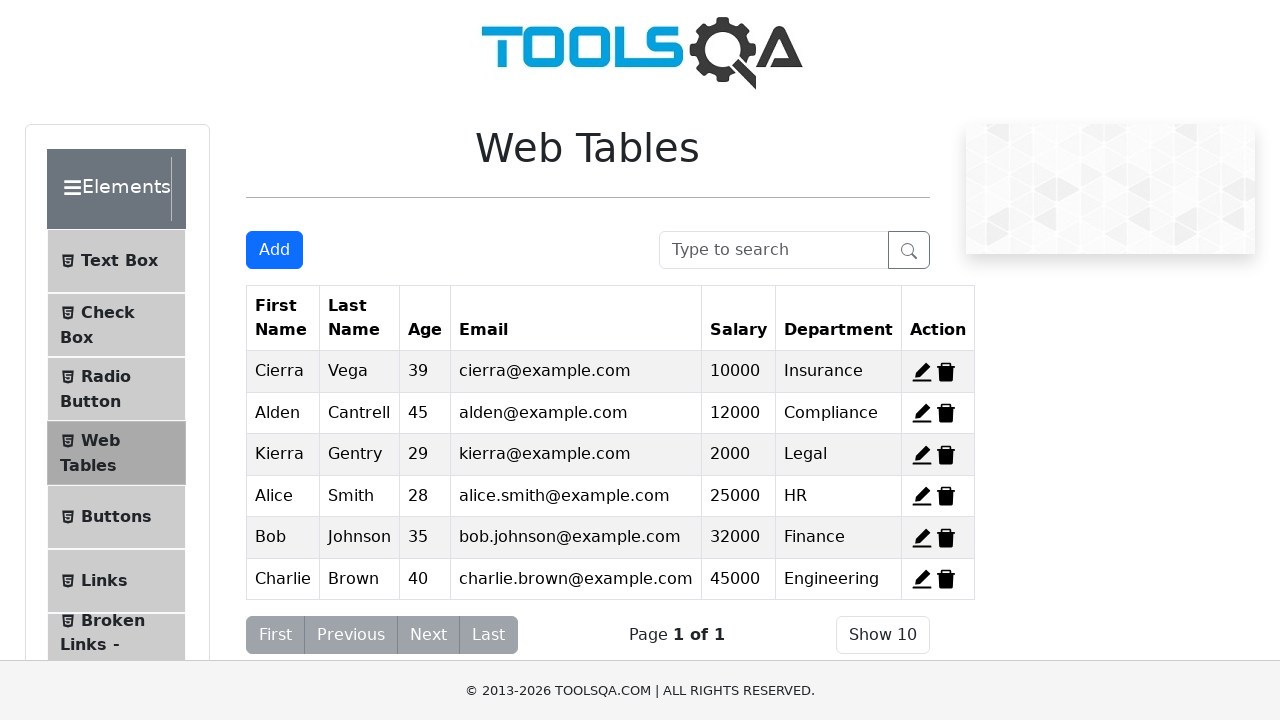

Clicked 'Add New Record' button to add record for Diana Prince at (274, 250) on xpath=//button[@id='addNewRecordButton']
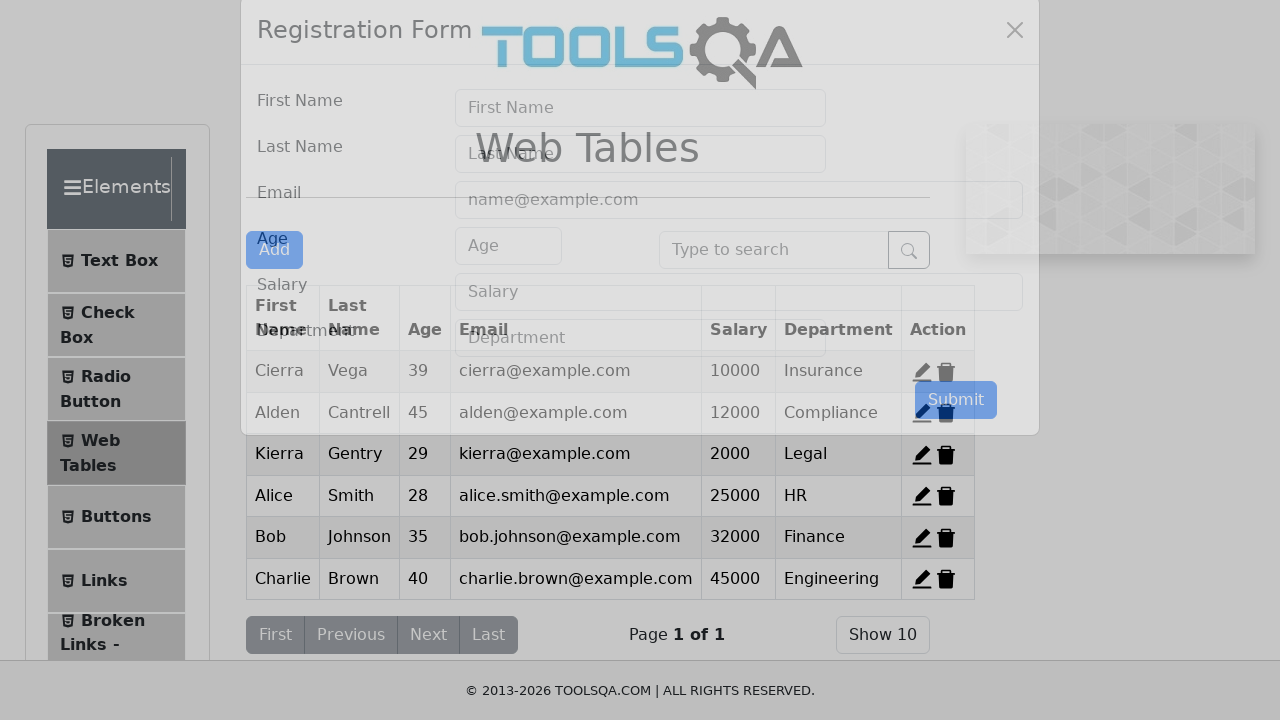

Add record modal loaded with form fields
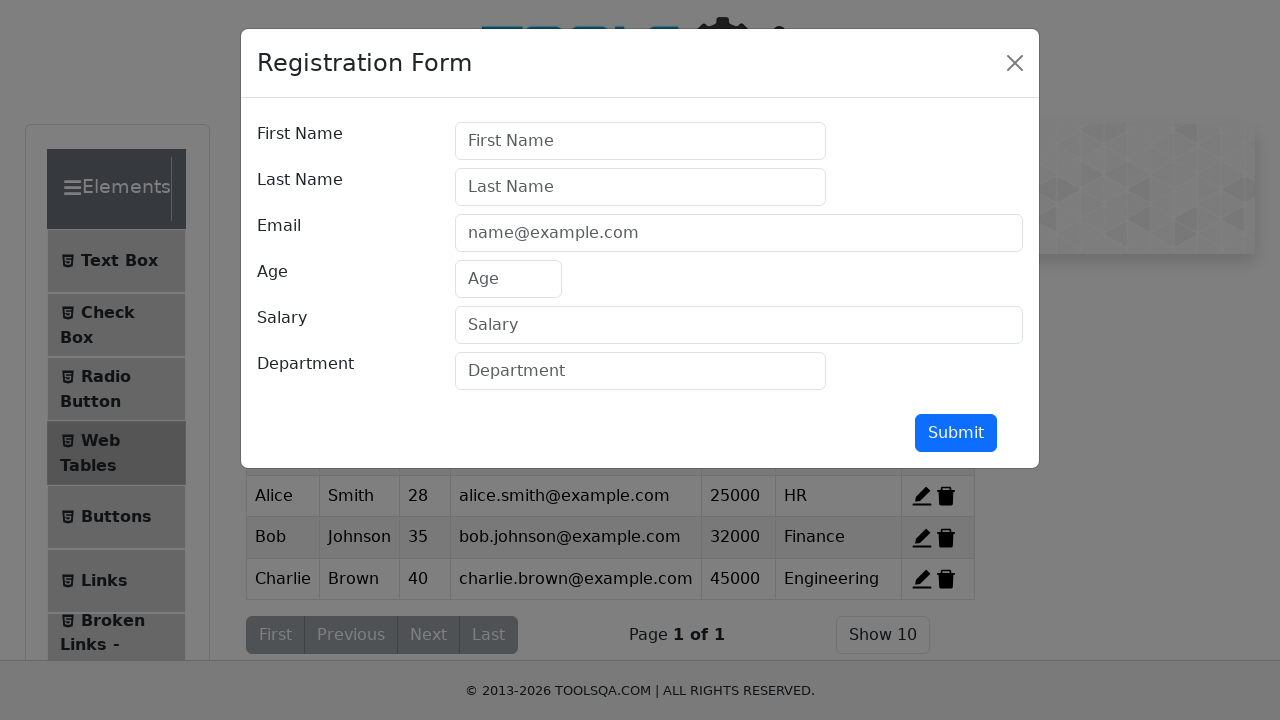

Filled first name field with 'Diana' on //input[@id='firstName']
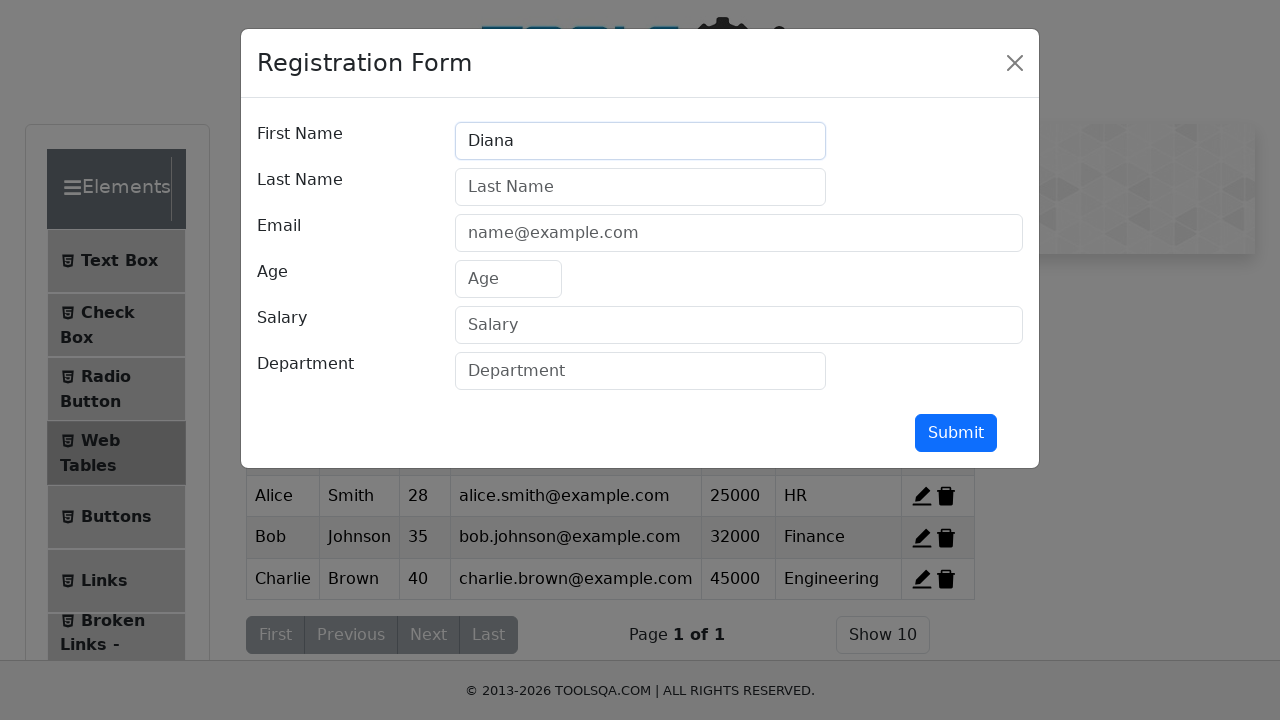

Filled last name field with 'Prince' on //input[@id='lastName']
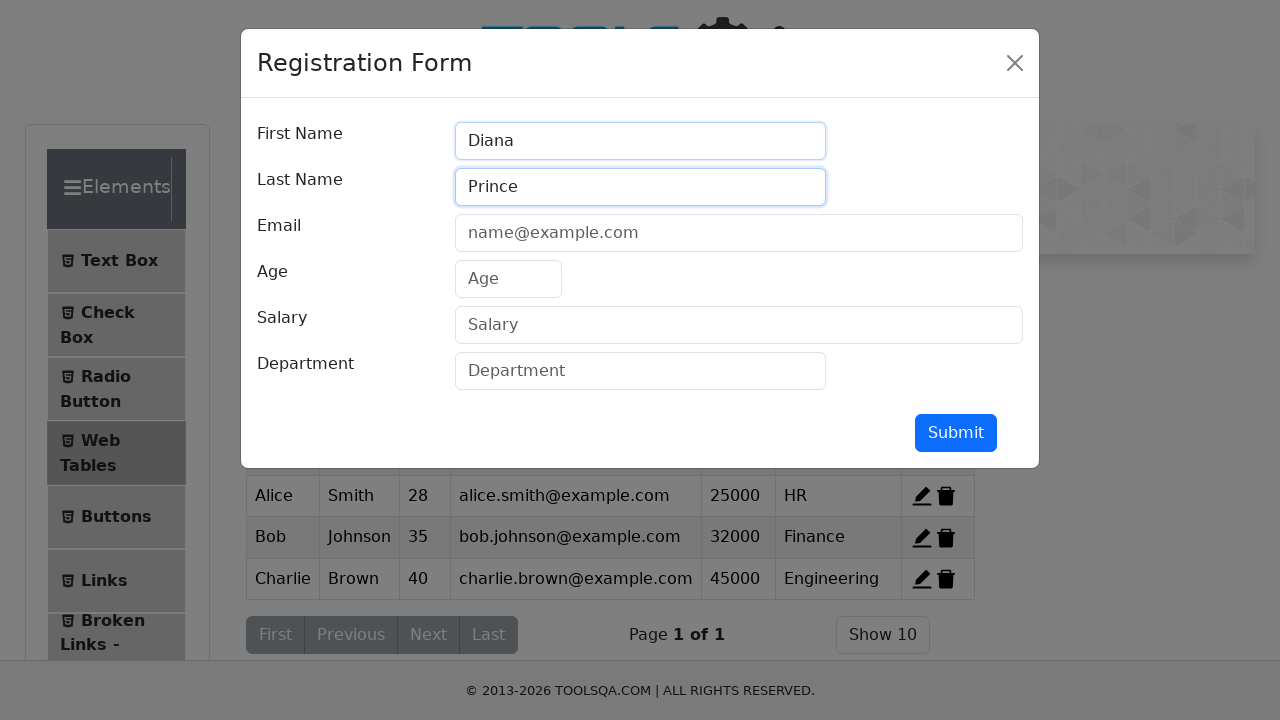

Filled email field with 'diana.prince@example.com' on //input[@id='userEmail']
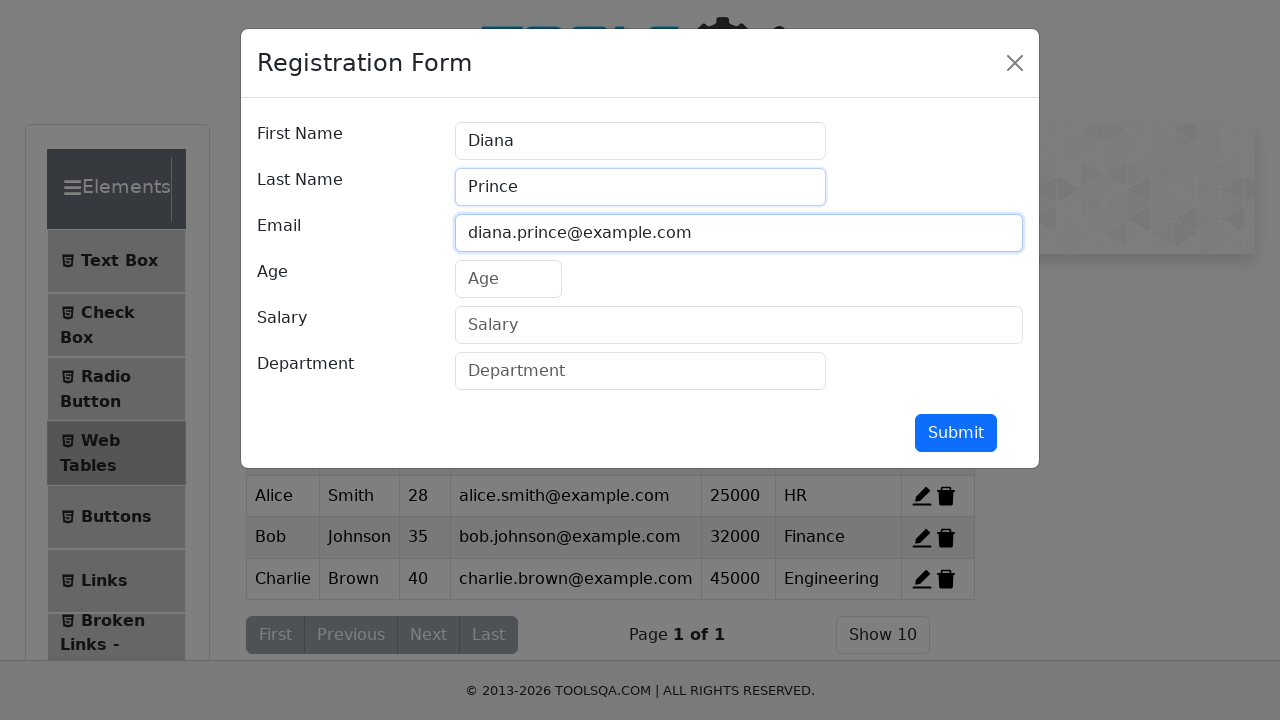

Filled age field with '30' on //input[@id='age']
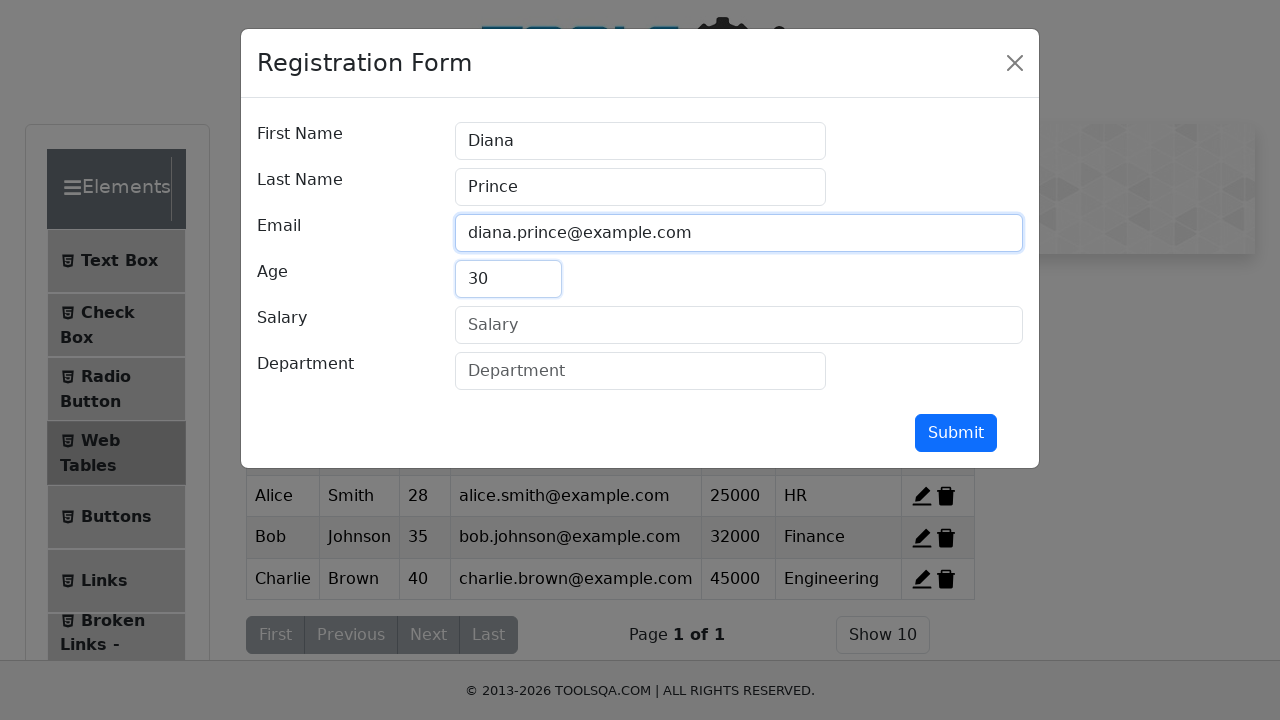

Filled salary field with '50000' on //input[@id='salary']
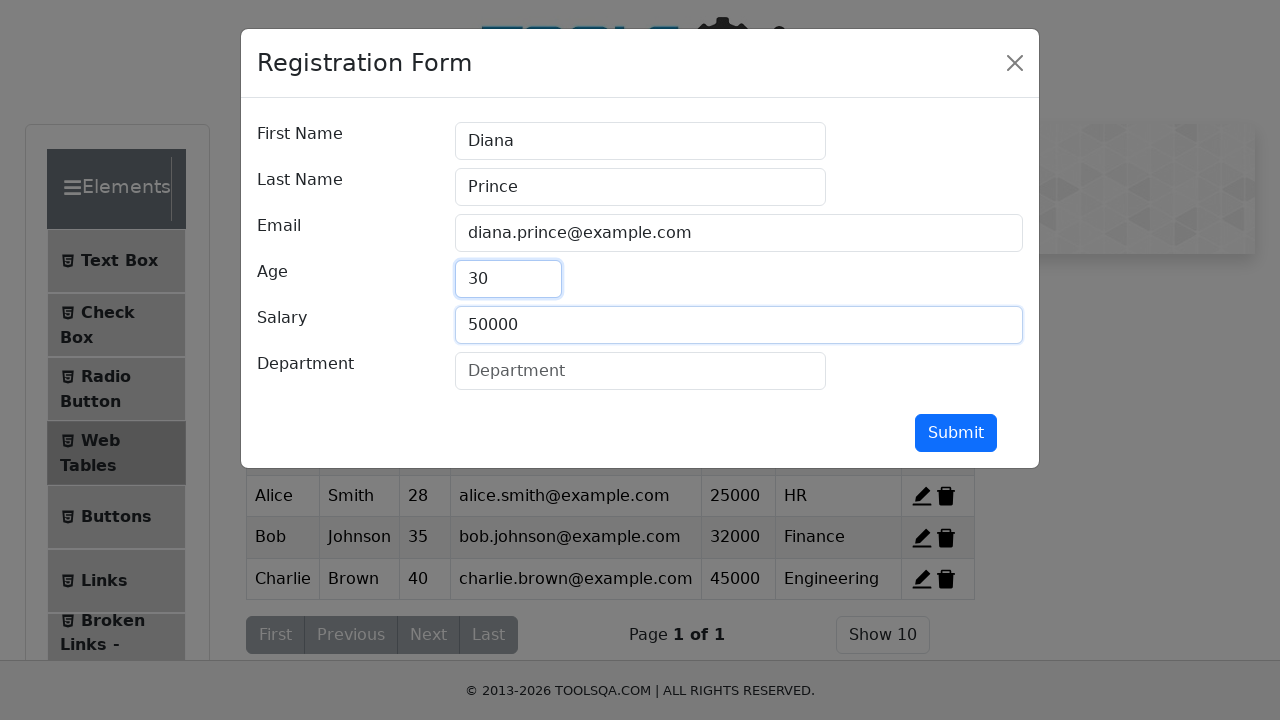

Filled department field with 'Marketing' on //input[@id='department']
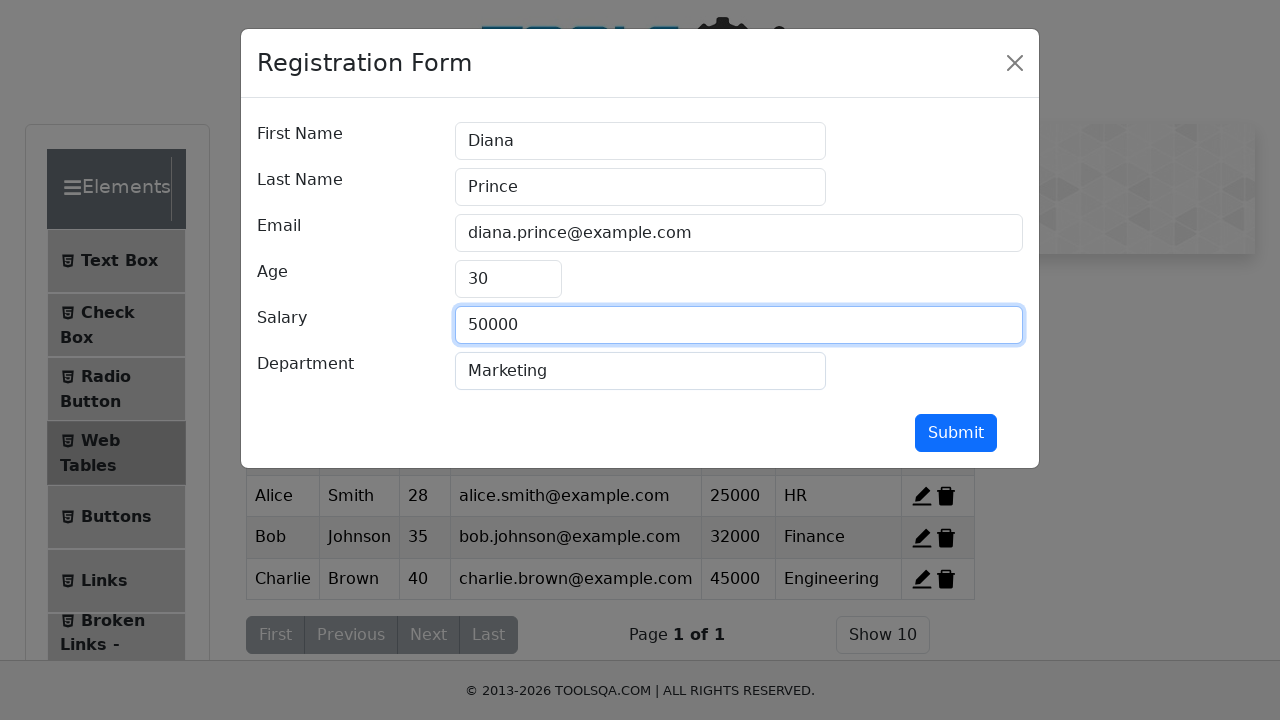

Clicked submit button to add Diana Prince to table at (956, 433) on xpath=//button[@id='submit']
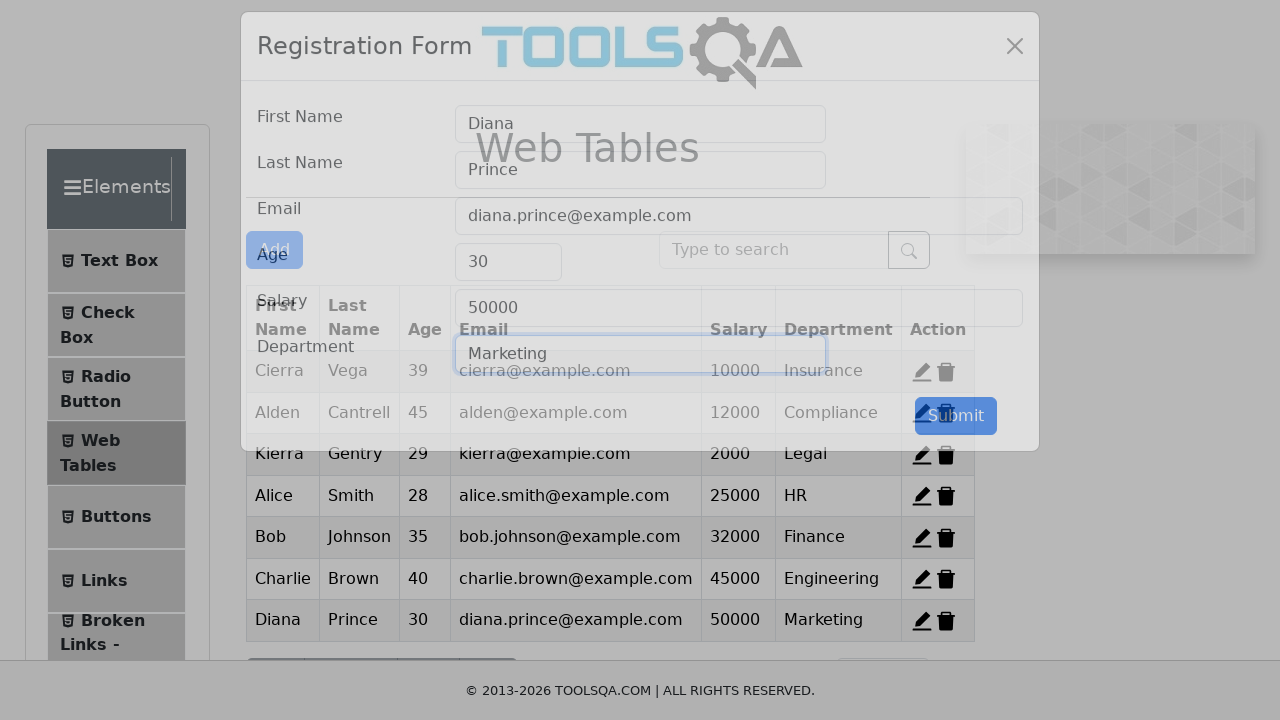

Modal closed after adding Diana Prince to table
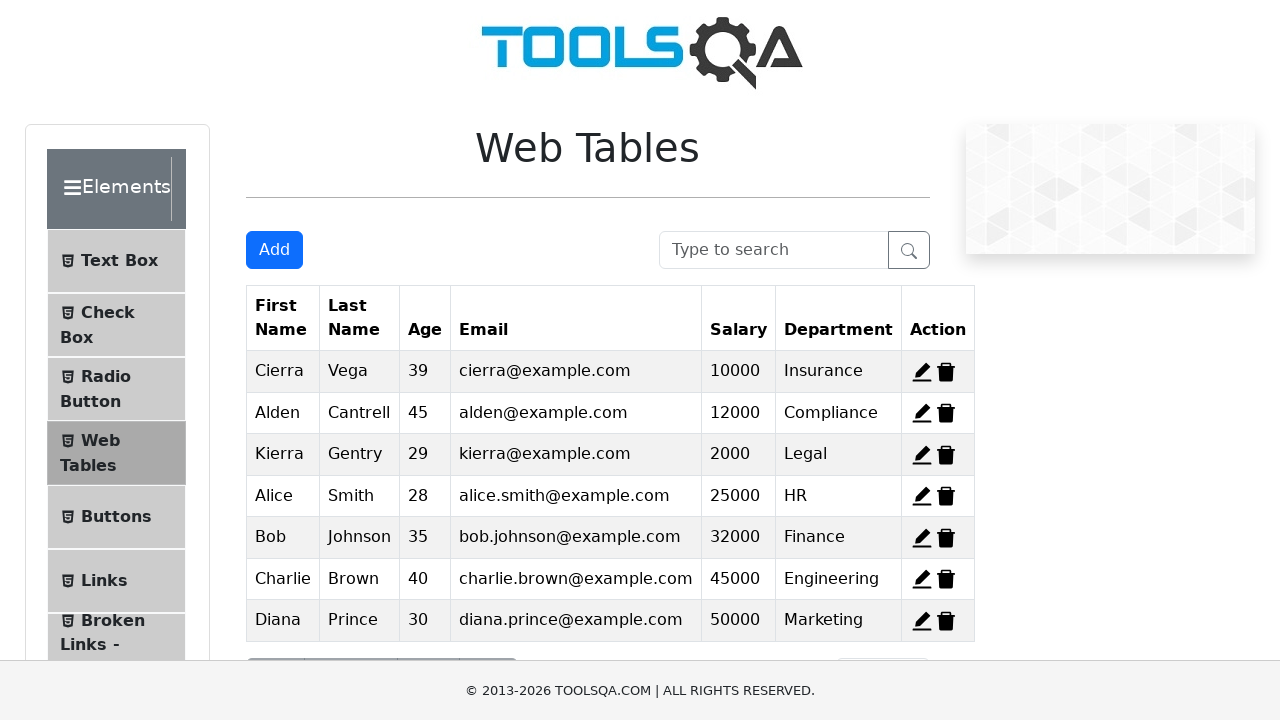

Clicked 'Add New Record' button to add record for Ethan Hunt at (274, 250) on xpath=//button[@id='addNewRecordButton']
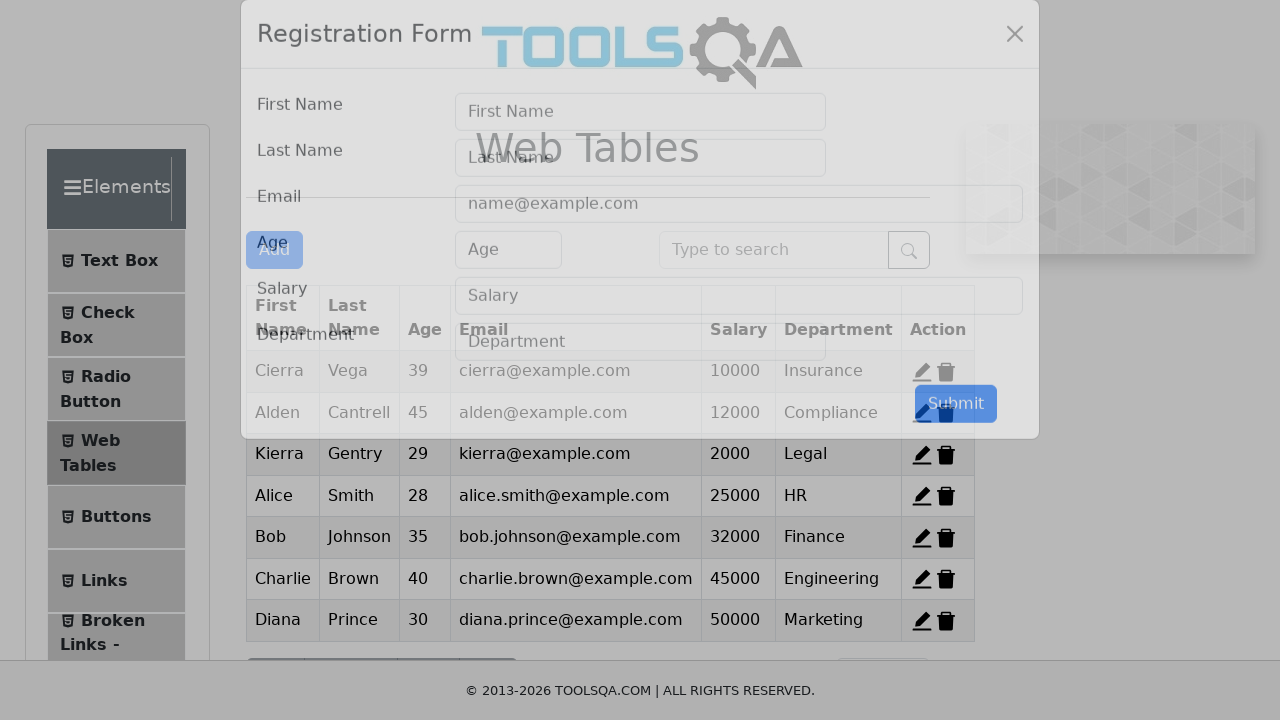

Add record modal loaded with form fields
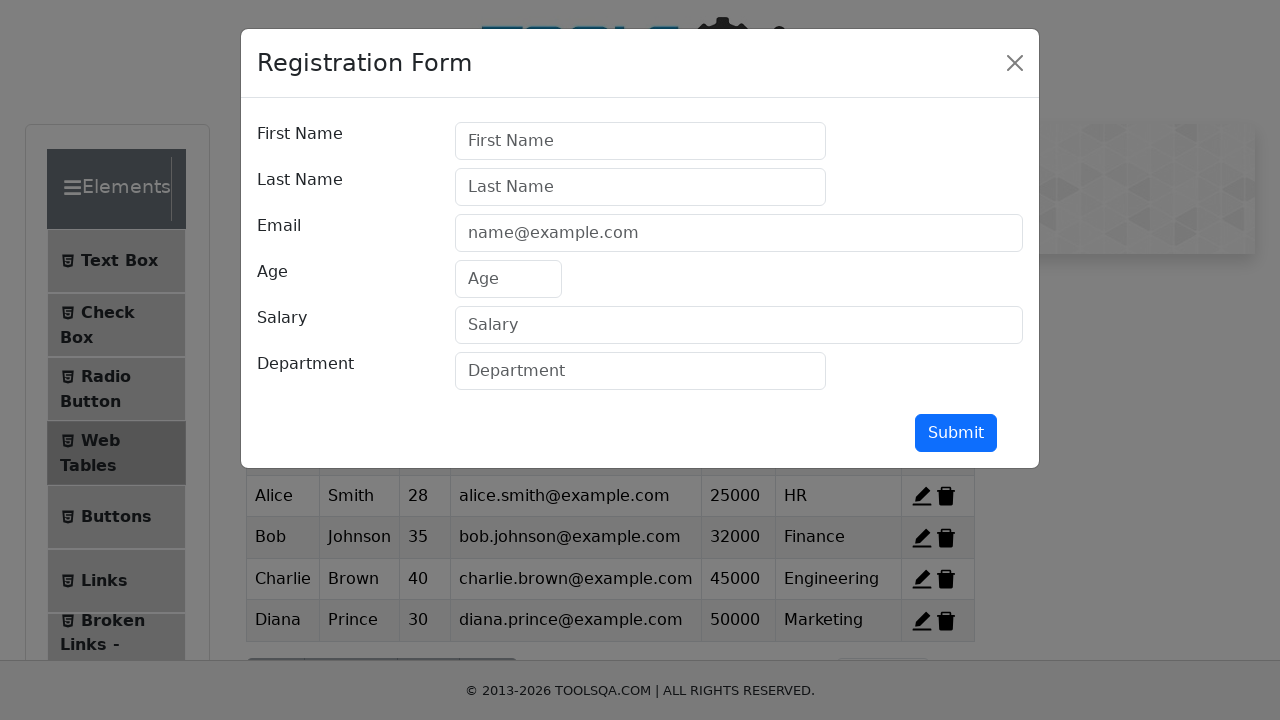

Filled first name field with 'Ethan' on //input[@id='firstName']
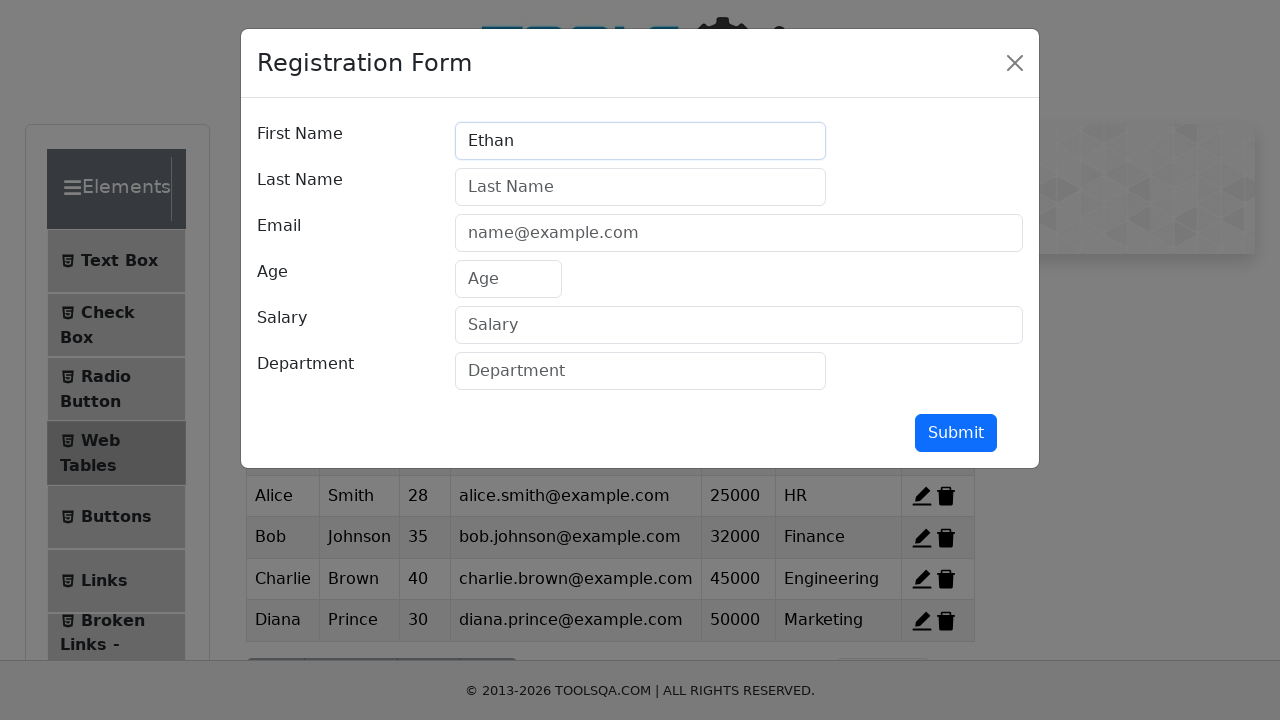

Filled last name field with 'Hunt' on //input[@id='lastName']
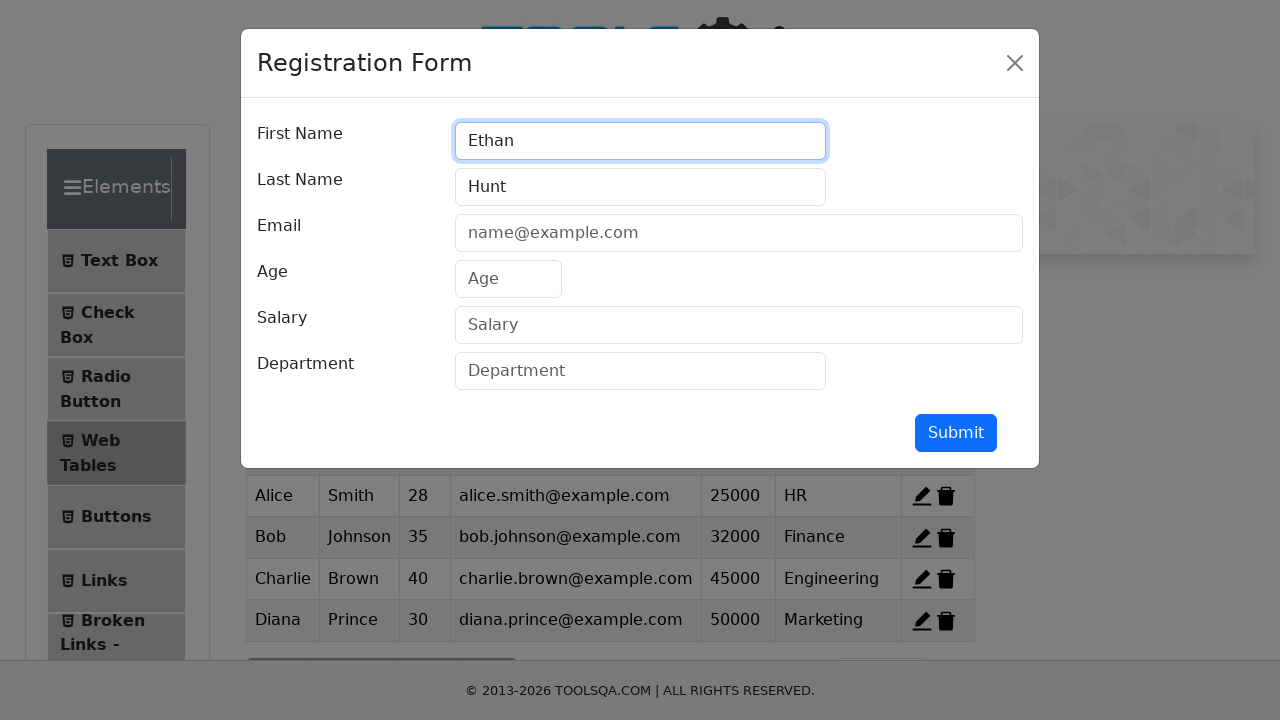

Filled email field with 'ethan.hunt@example.com' on //input[@id='userEmail']
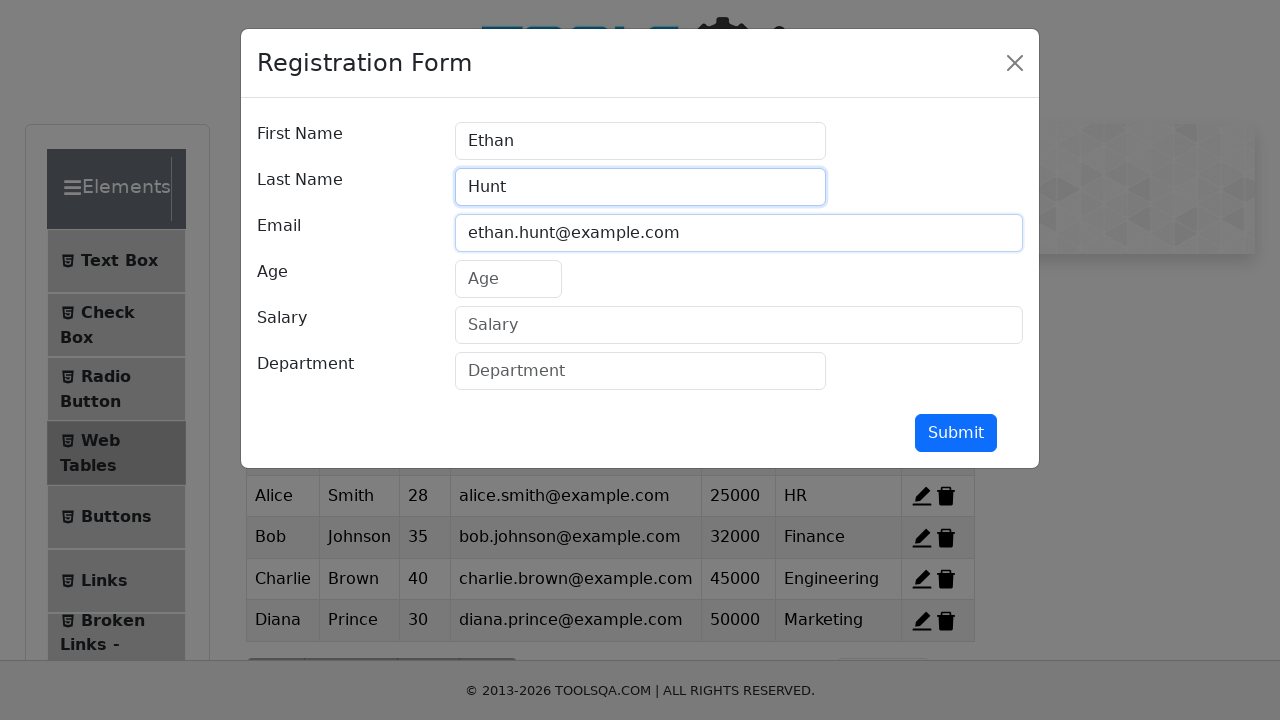

Filled age field with '38' on //input[@id='age']
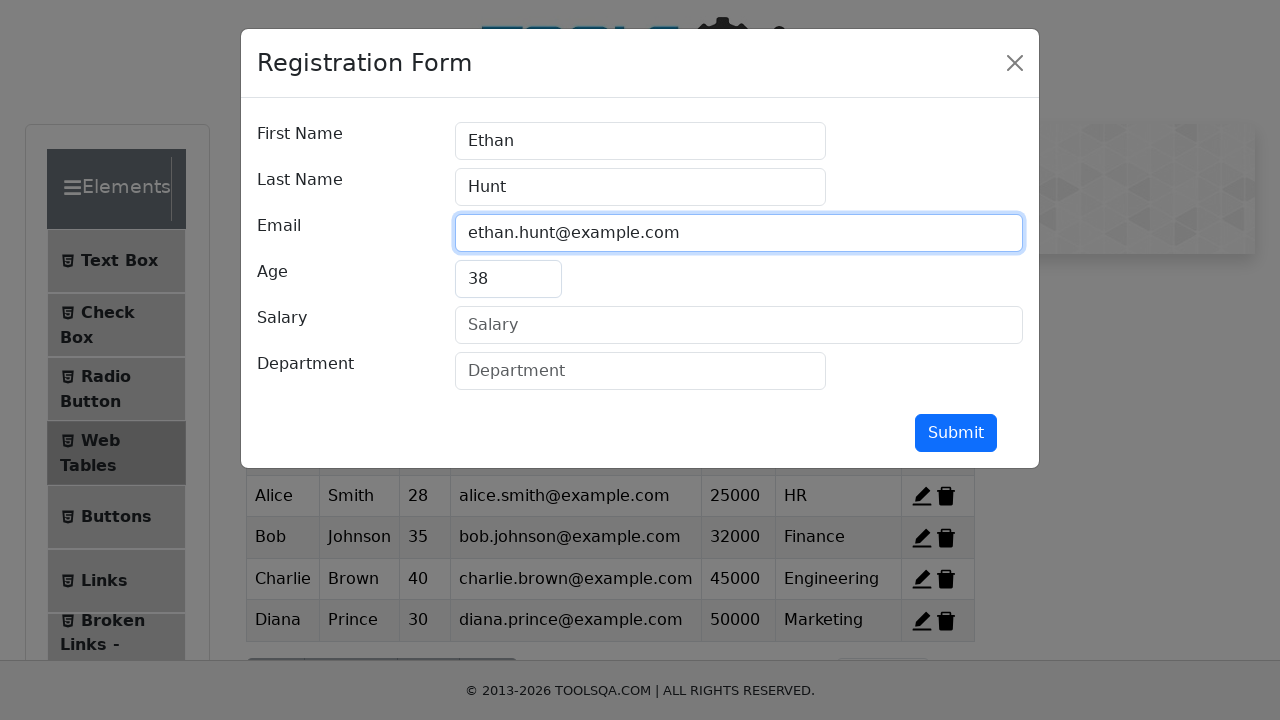

Filled salary field with '55000' on //input[@id='salary']
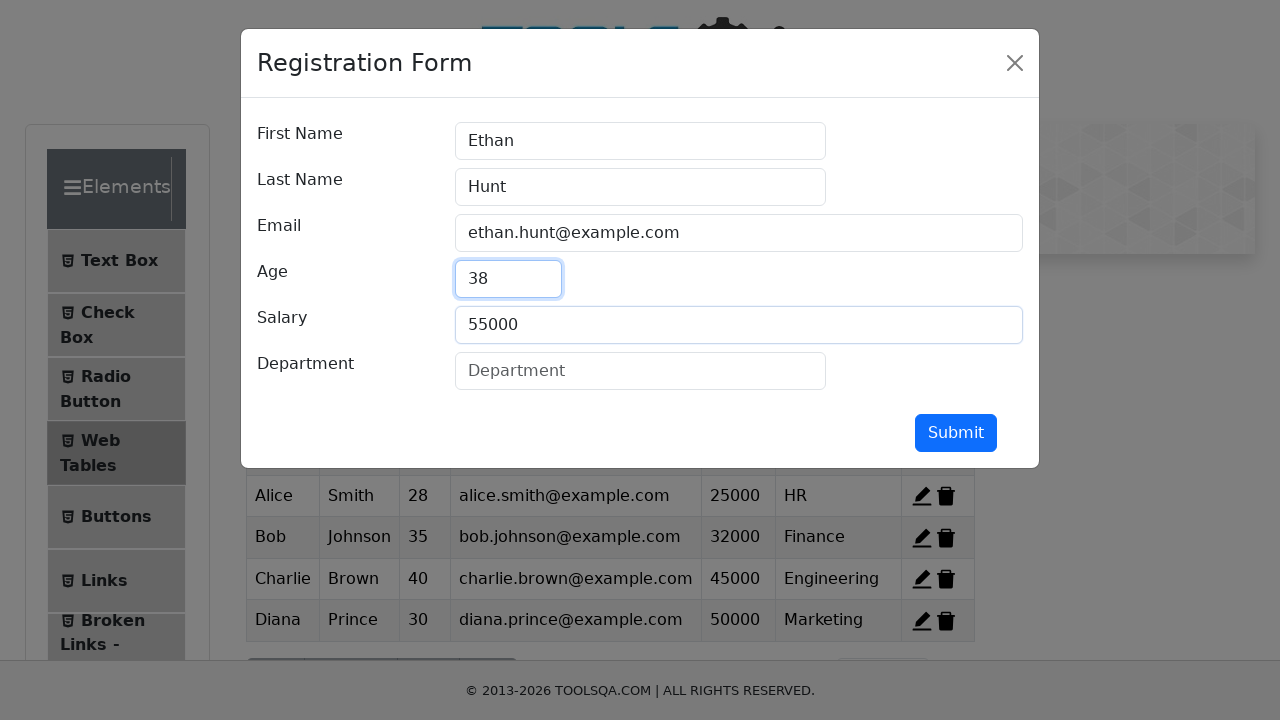

Filled department field with 'Security' on //input[@id='department']
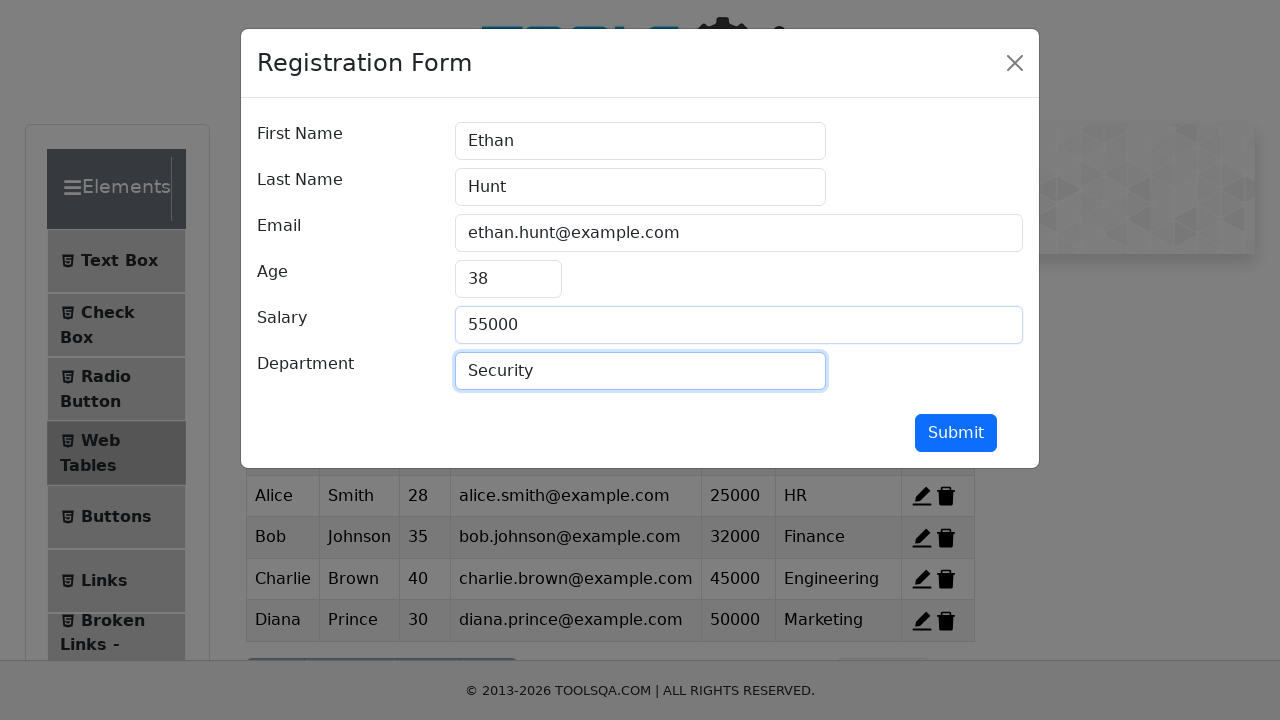

Clicked submit button to add Ethan Hunt to table at (956, 433) on xpath=//button[@id='submit']
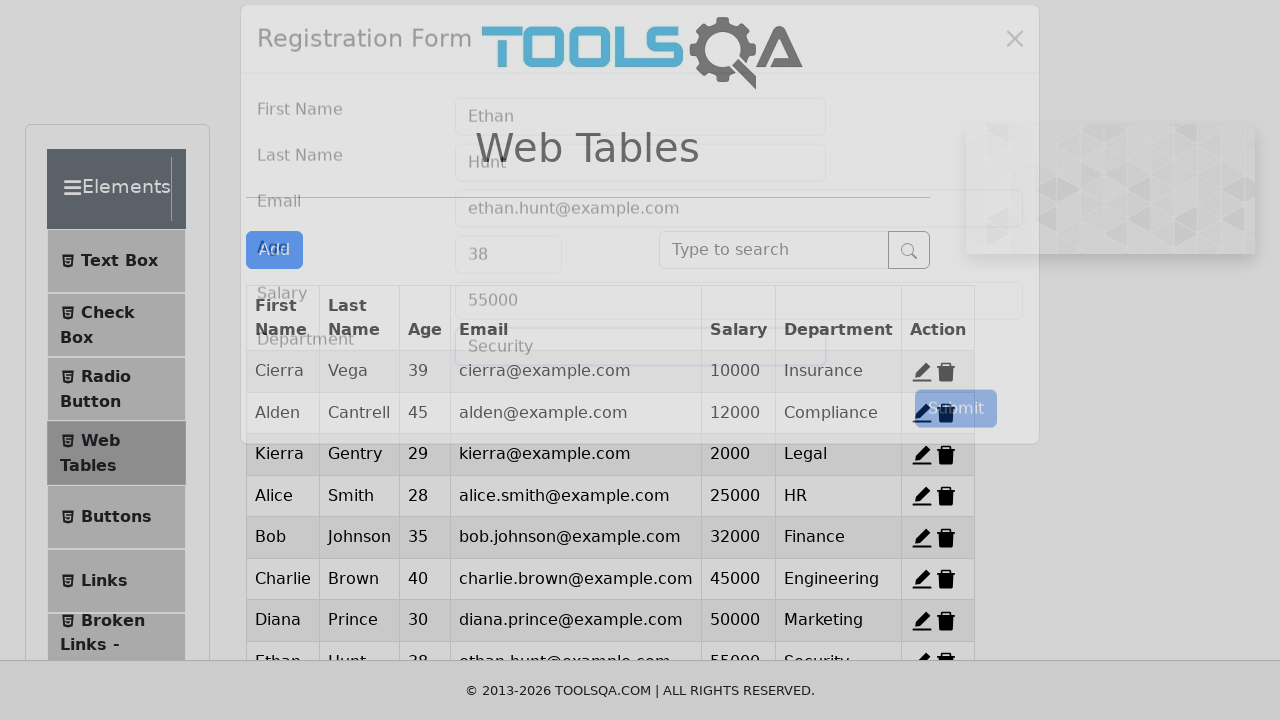

Modal closed after adding Ethan Hunt to table
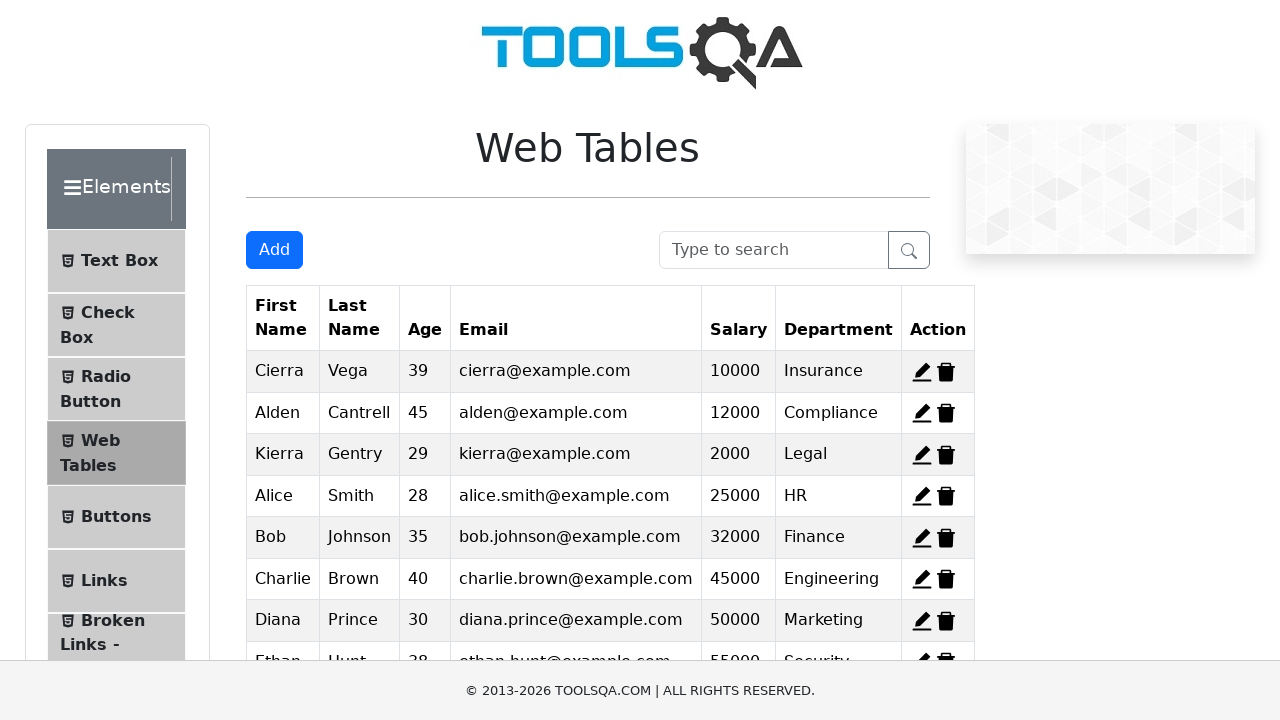

Clicked 'Add New Record' button to add record for Fiona Davis at (274, 250) on xpath=//button[@id='addNewRecordButton']
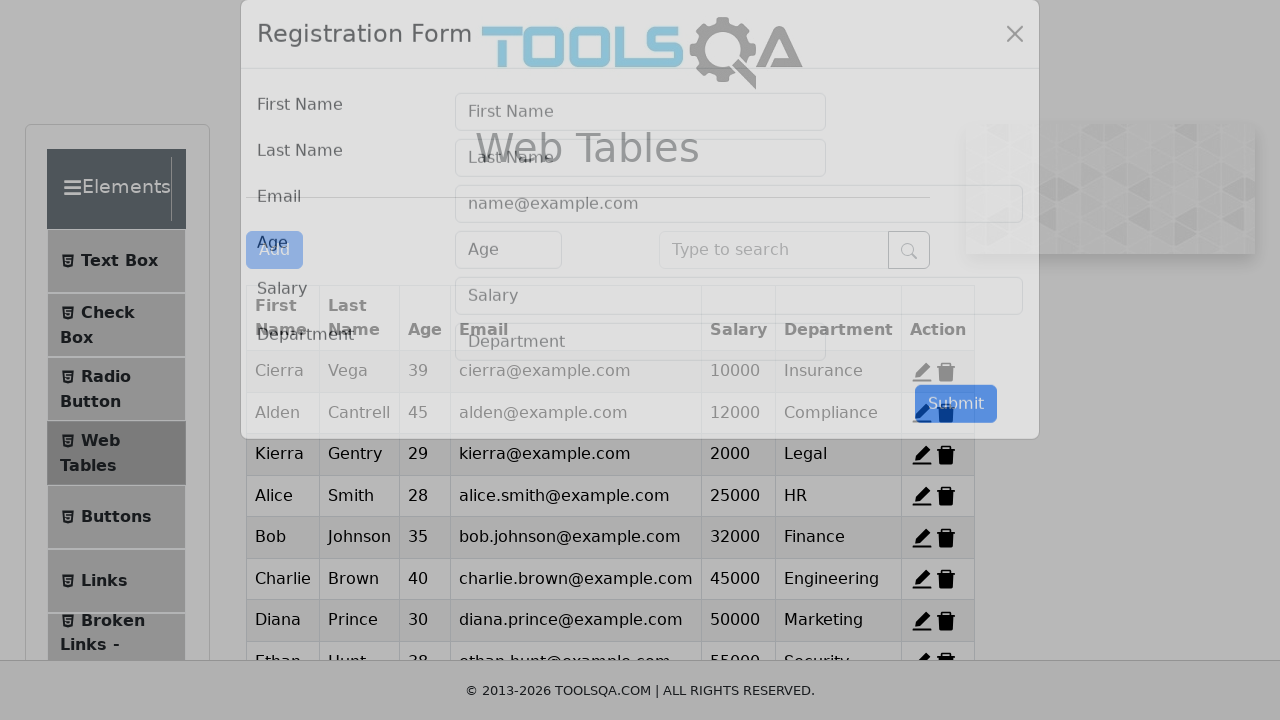

Add record modal loaded with form fields
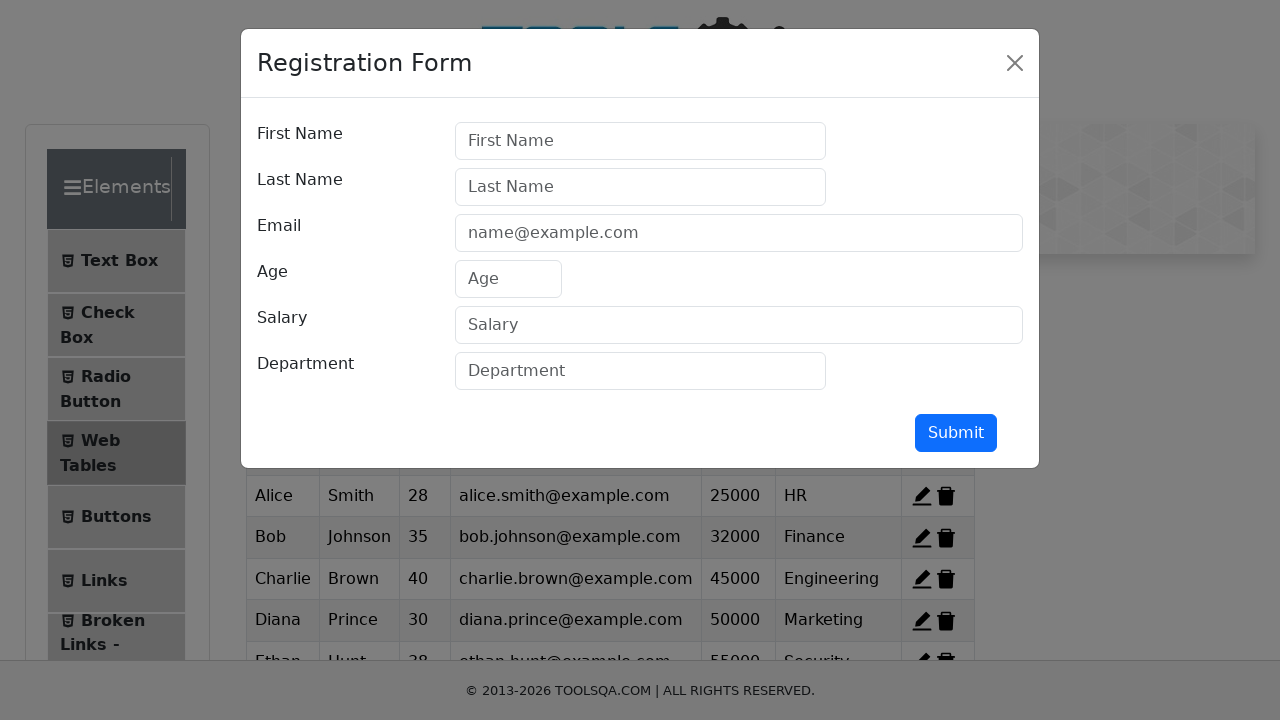

Filled first name field with 'Fiona' on //input[@id='firstName']
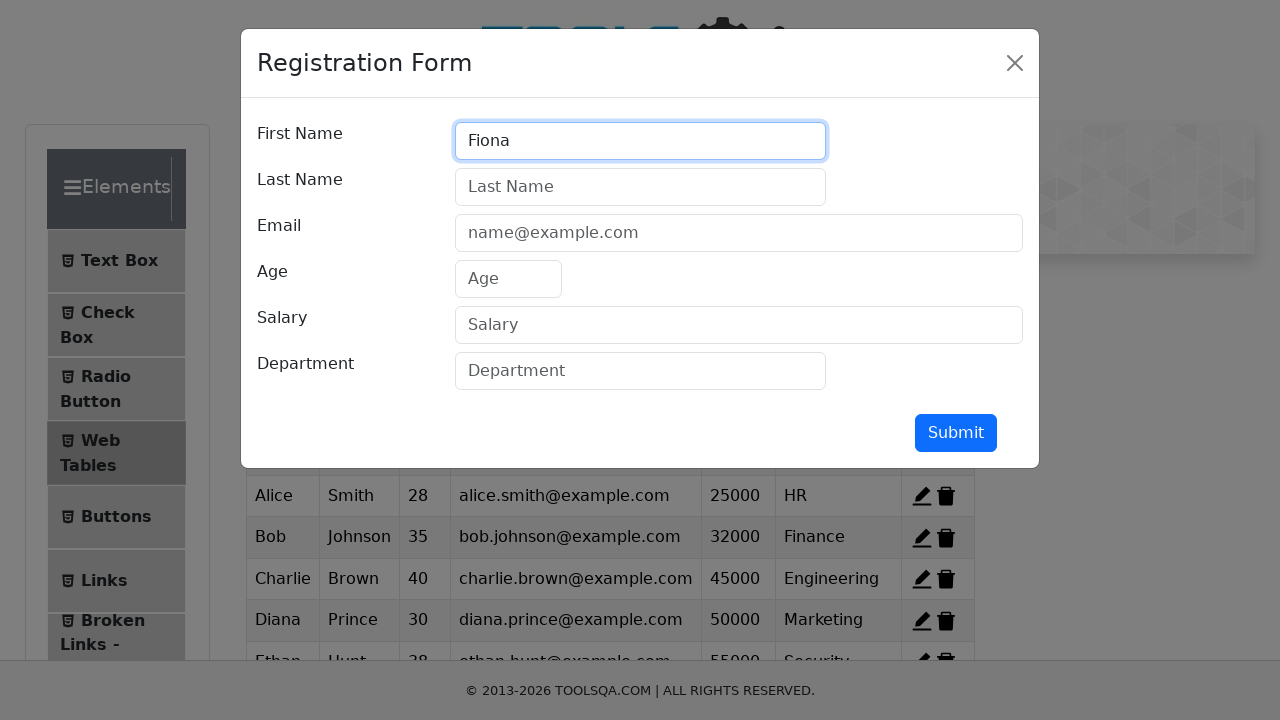

Filled last name field with 'Davis' on //input[@id='lastName']
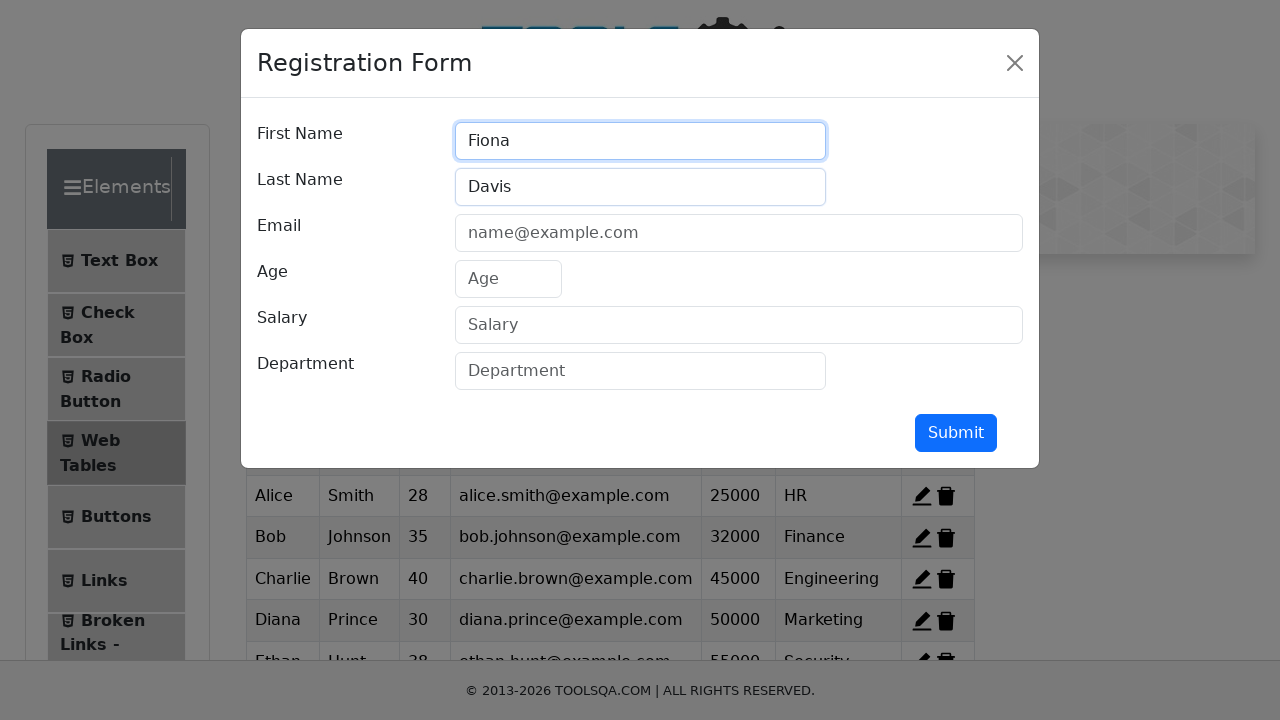

Filled email field with 'fiona.davis@example.com' on //input[@id='userEmail']
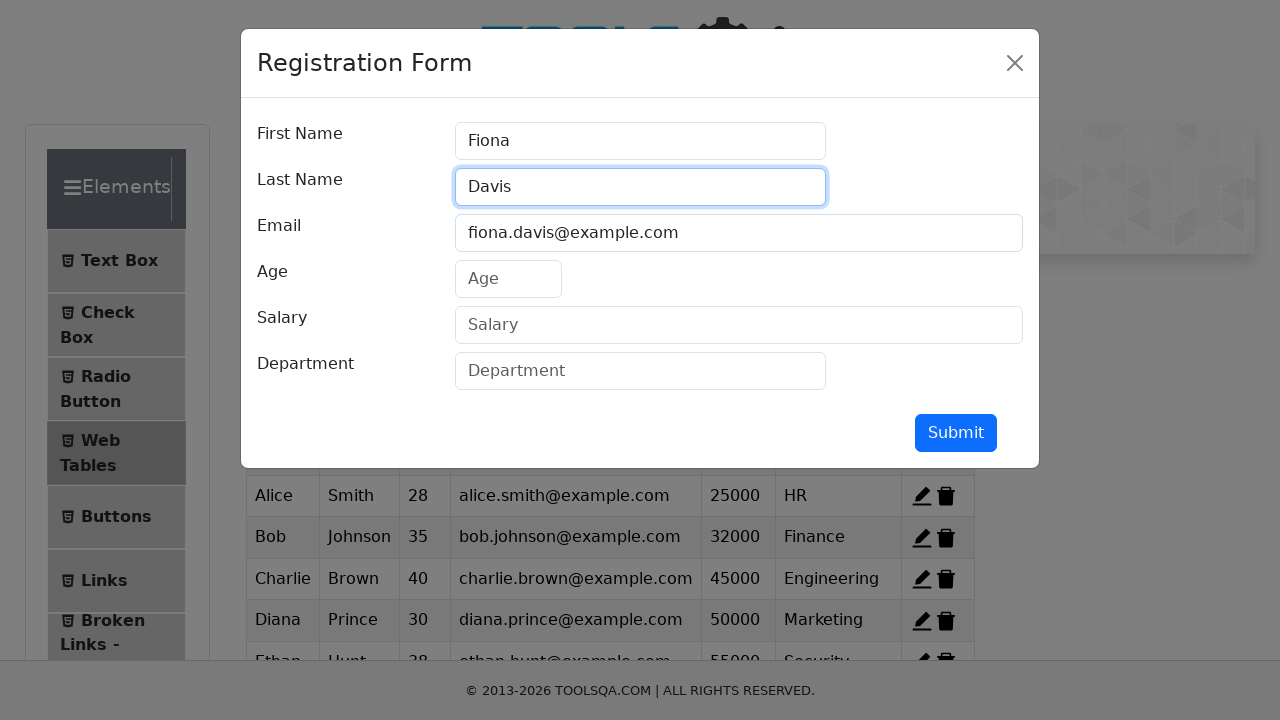

Filled age field with '25' on //input[@id='age']
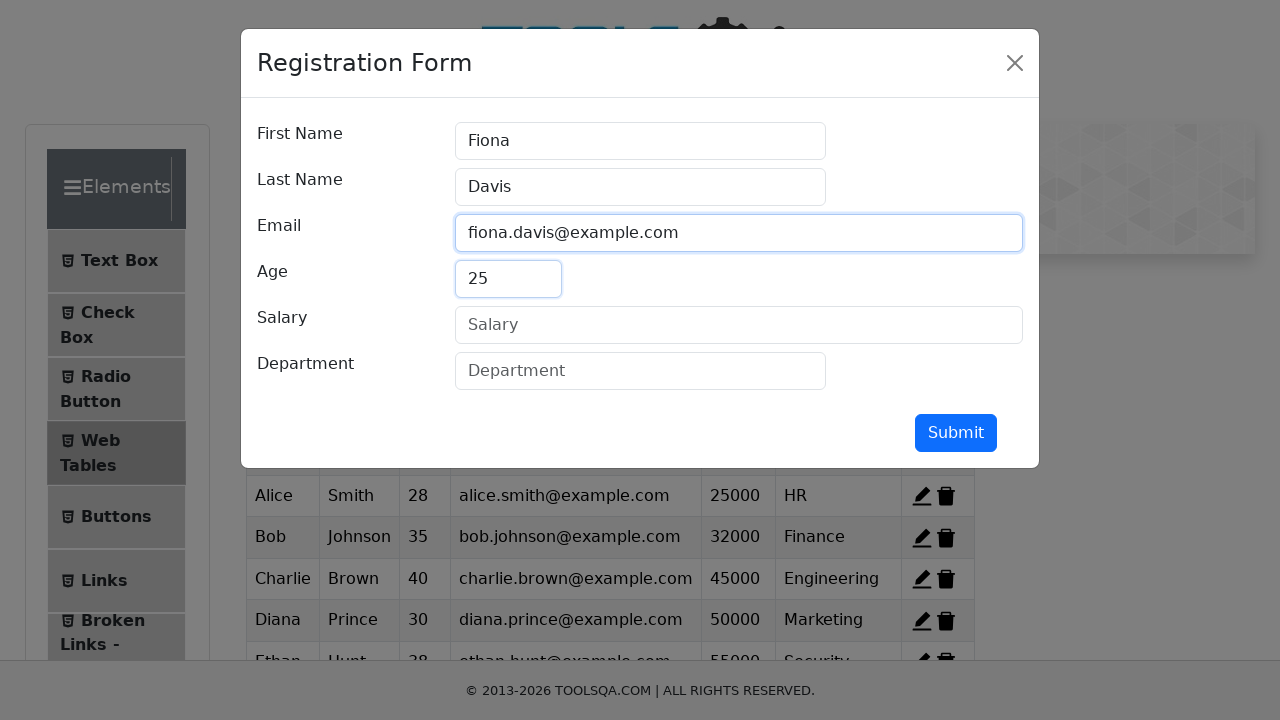

Filled salary field with '23000' on //input[@id='salary']
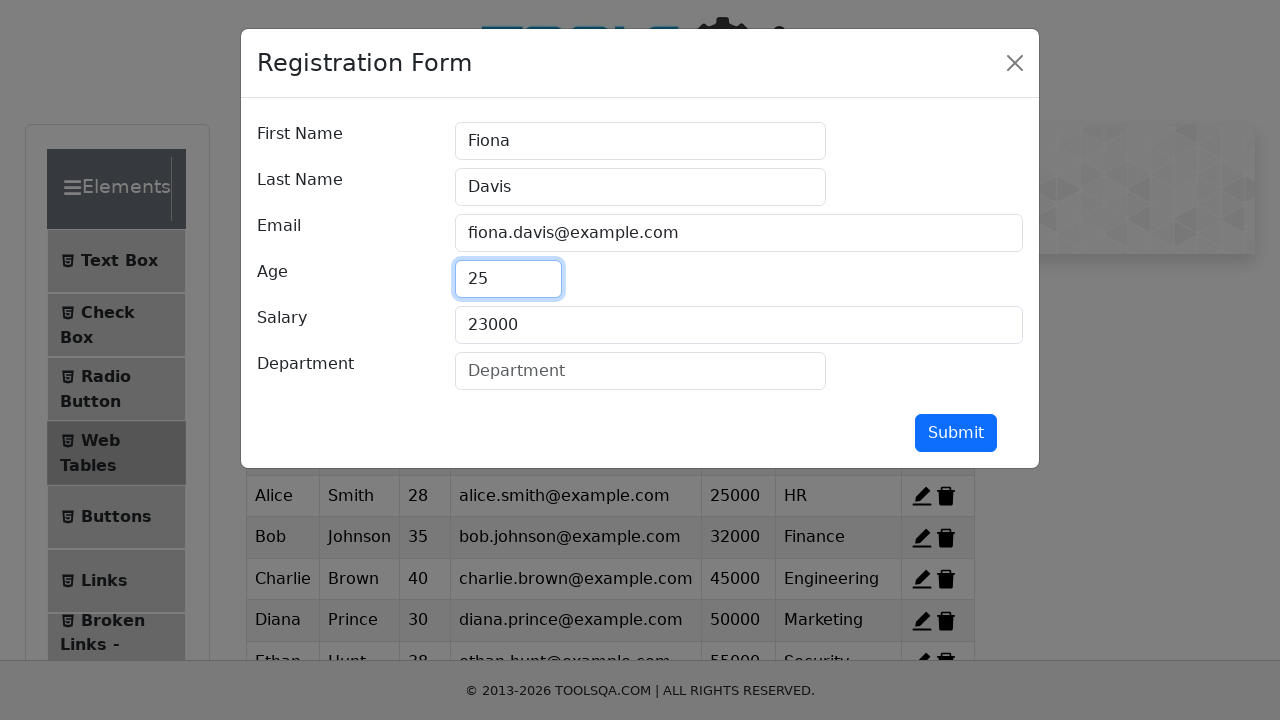

Filled department field with 'Design' on //input[@id='department']
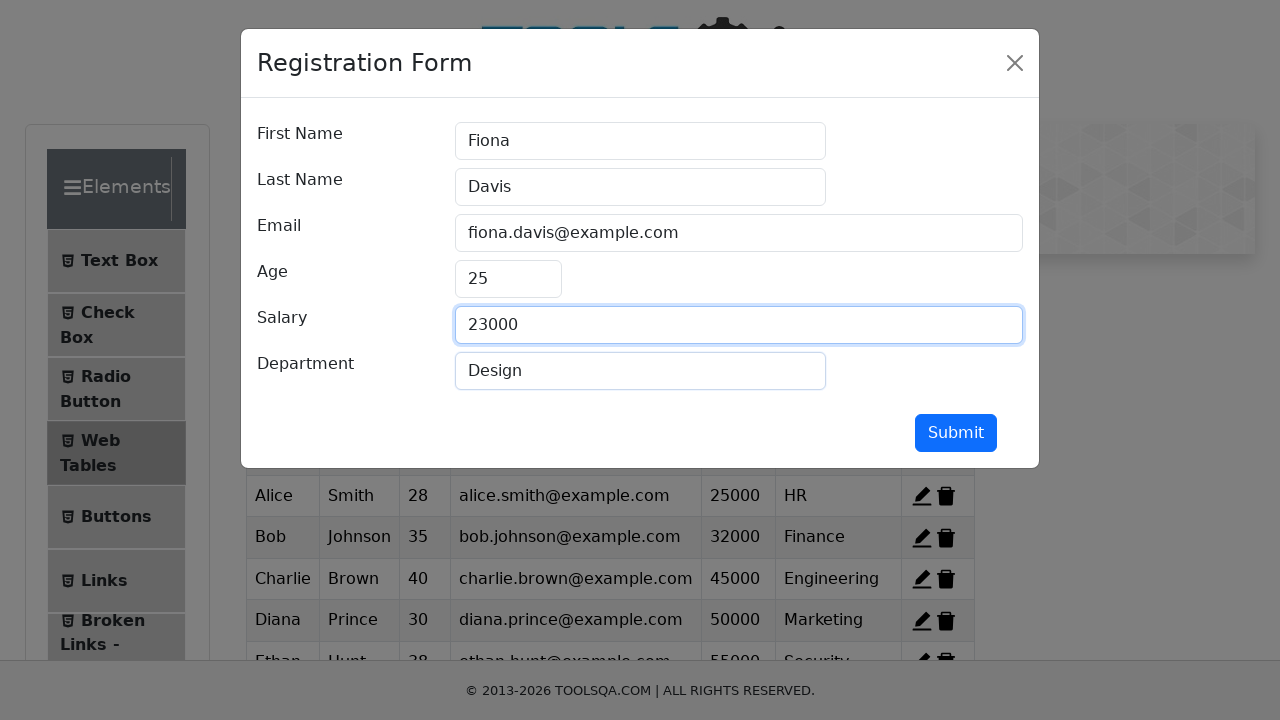

Clicked submit button to add Fiona Davis to table at (956, 433) on xpath=//button[@id='submit']
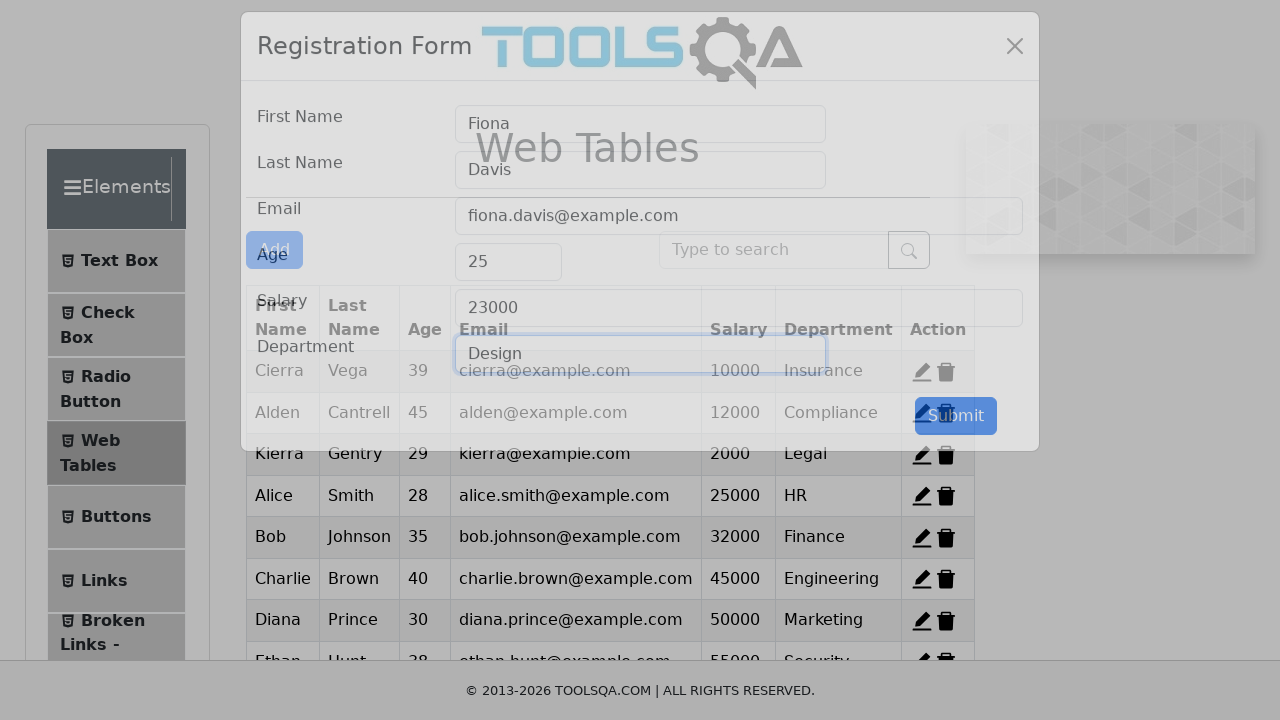

Modal closed after adding Fiona Davis to table
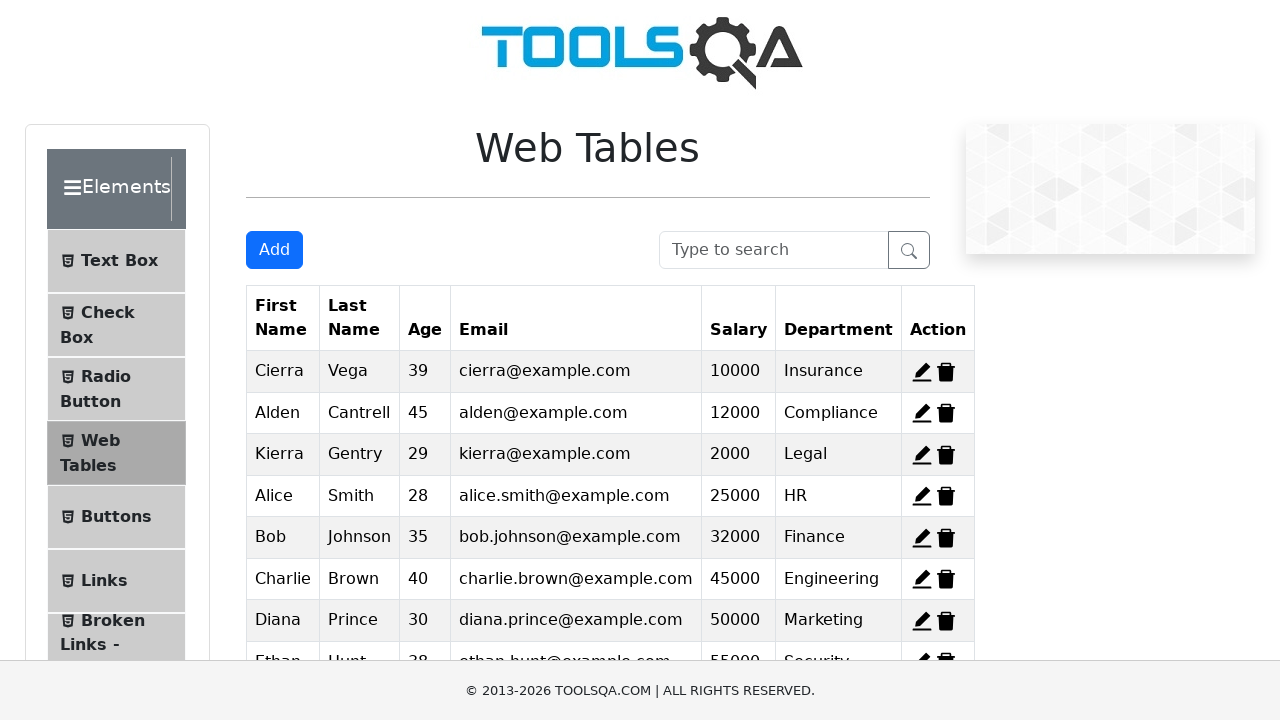

Clicked 'Add New Record' button to add record for George White at (274, 250) on xpath=//button[@id='addNewRecordButton']
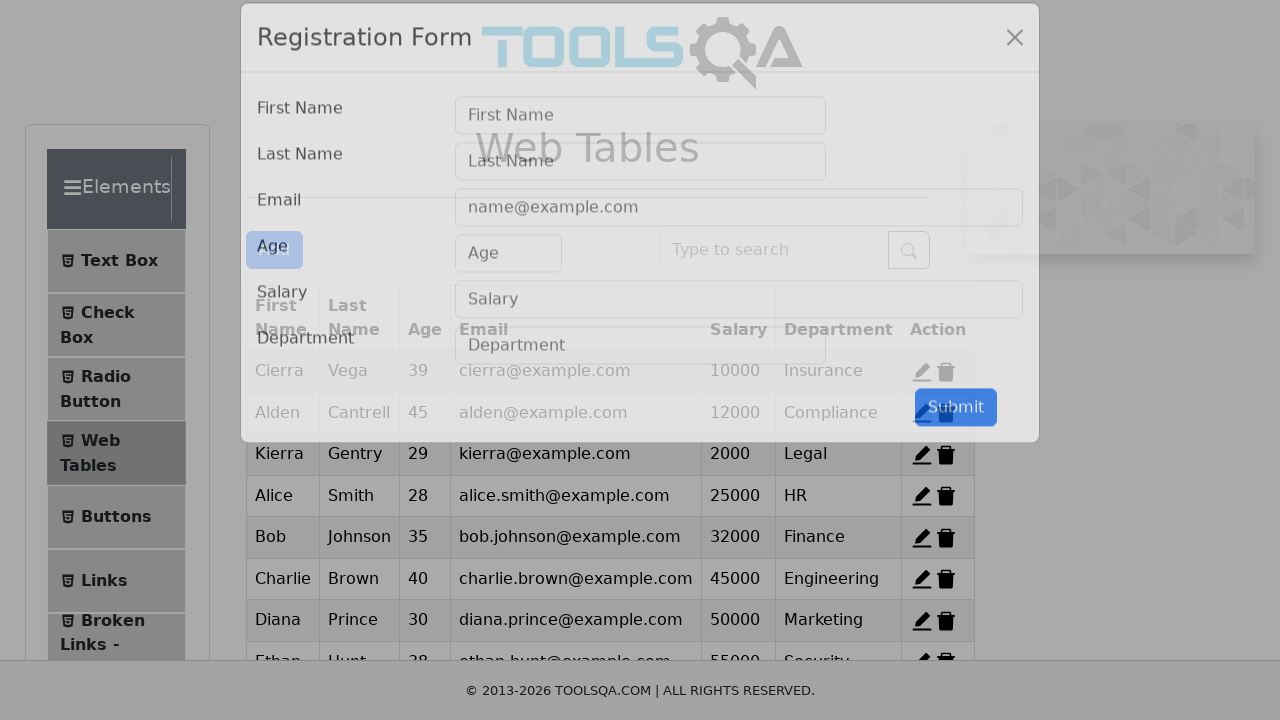

Add record modal loaded with form fields
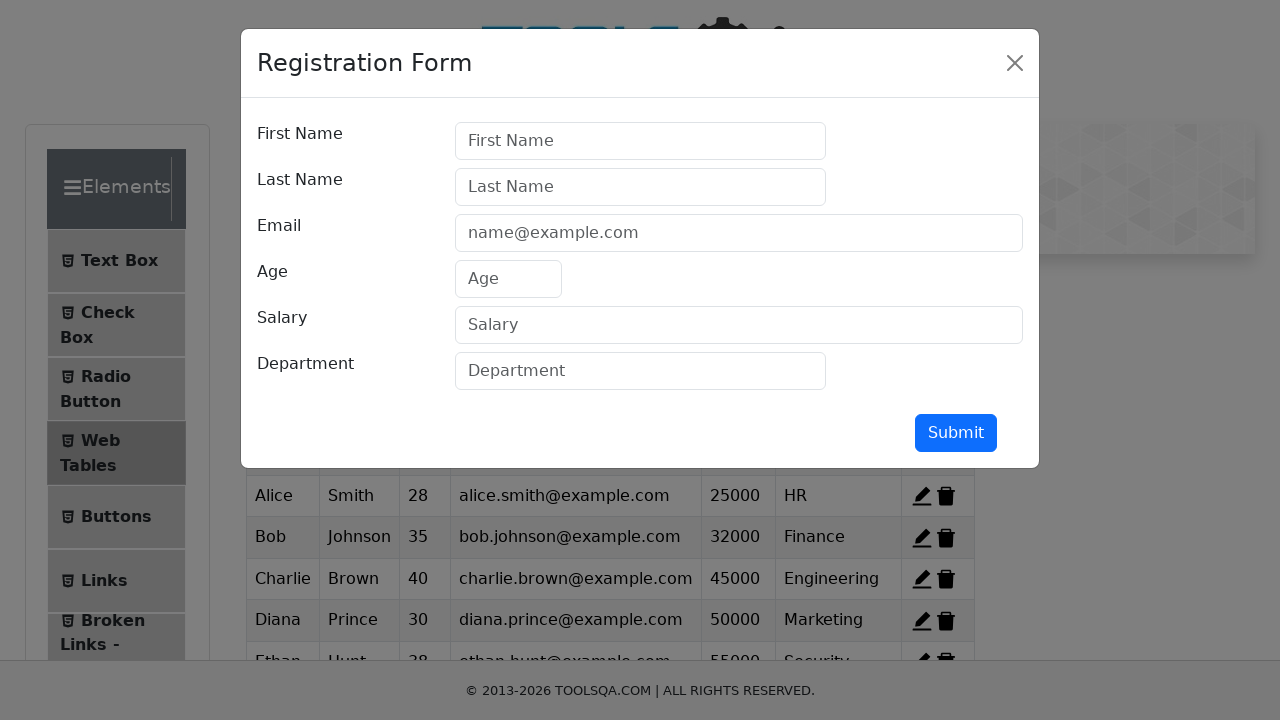

Filled first name field with 'George' on //input[@id='firstName']
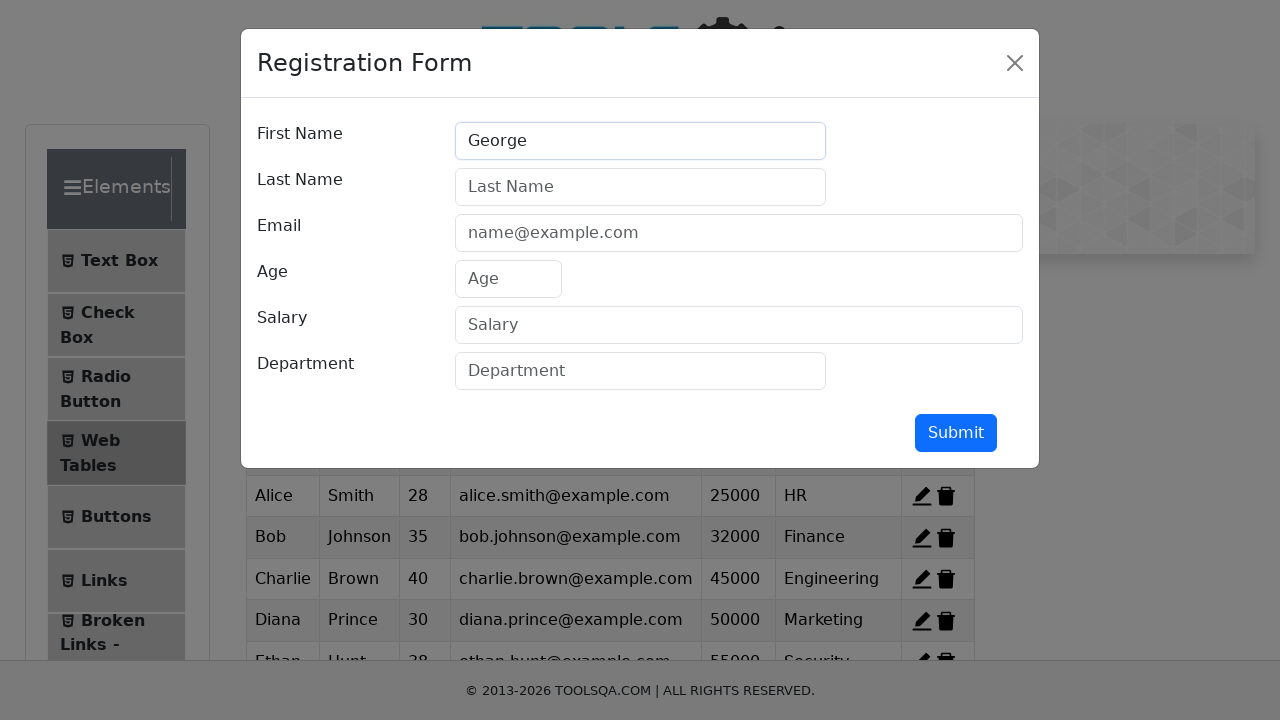

Filled last name field with 'White' on //input[@id='lastName']
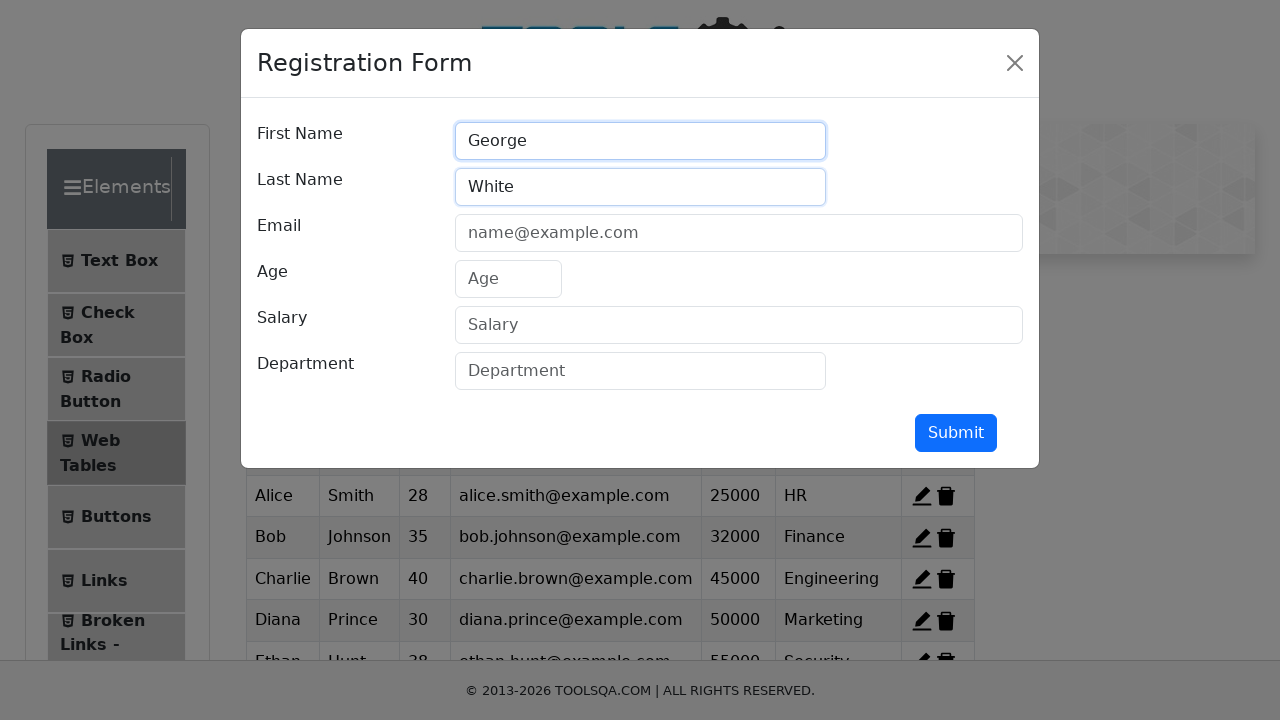

Filled email field with 'george.white@example.com' on //input[@id='userEmail']
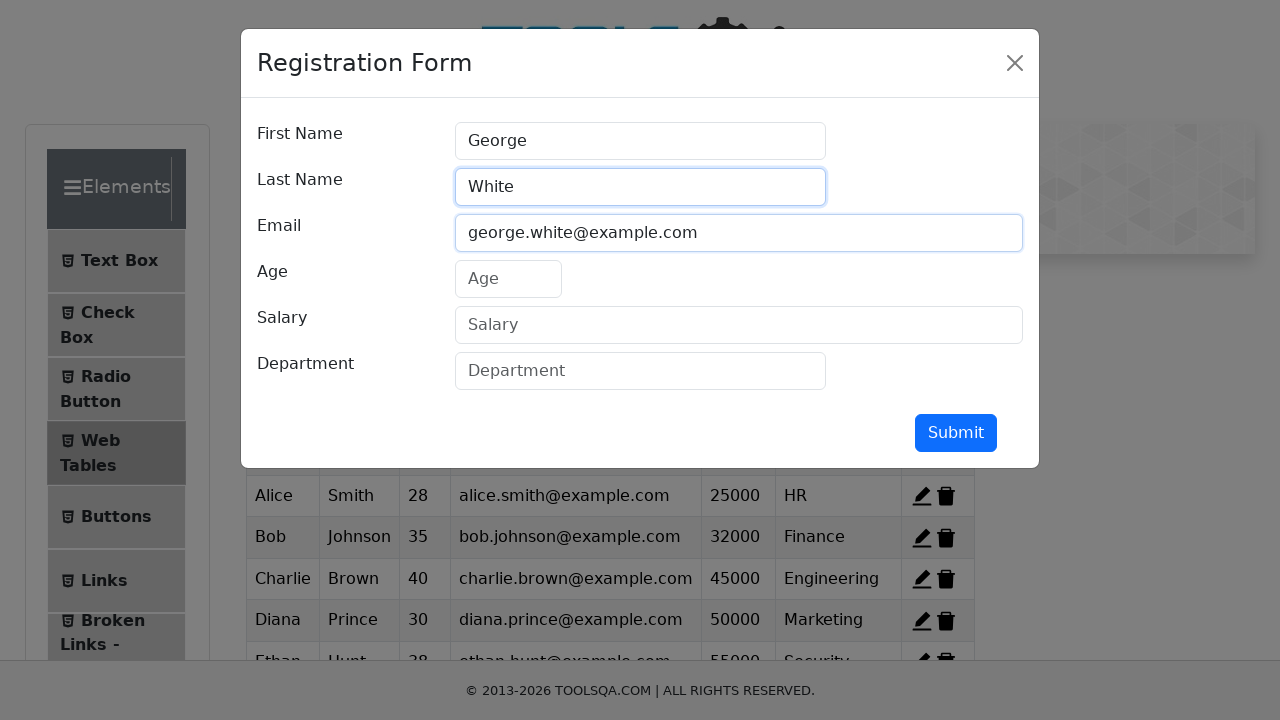

Filled age field with '29' on //input[@id='age']
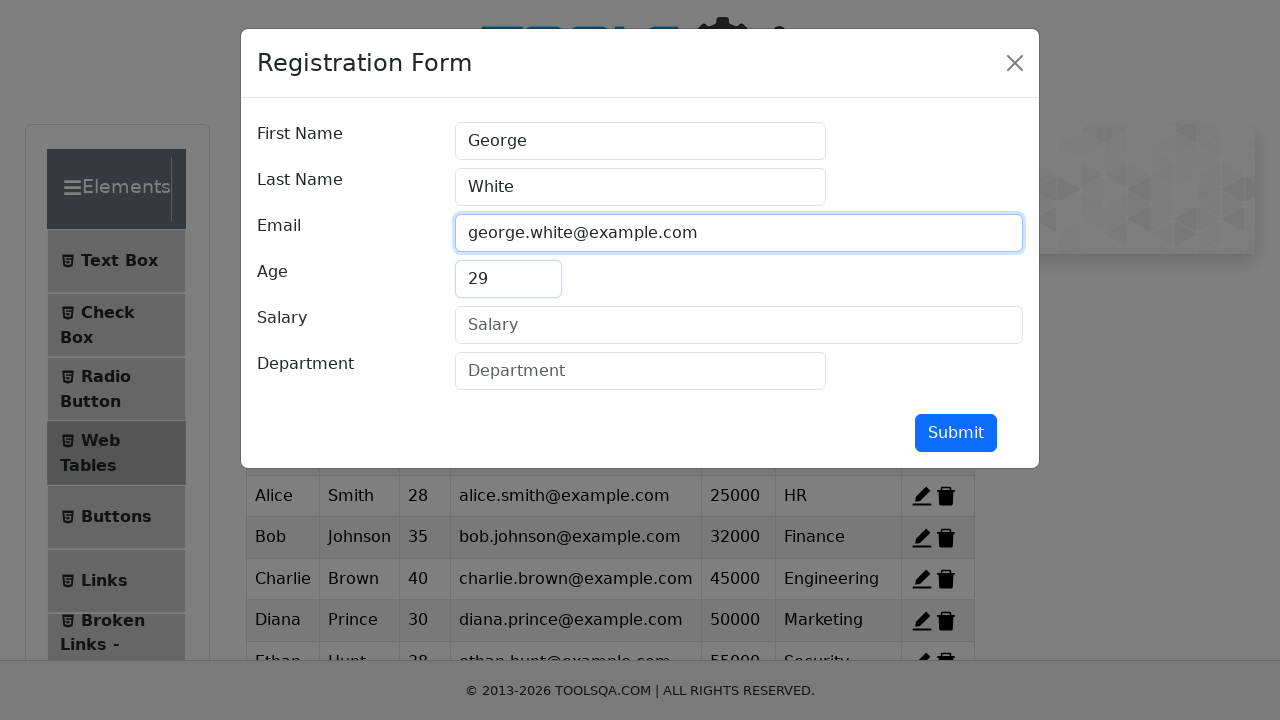

Filled salary field with '27000' on //input[@id='salary']
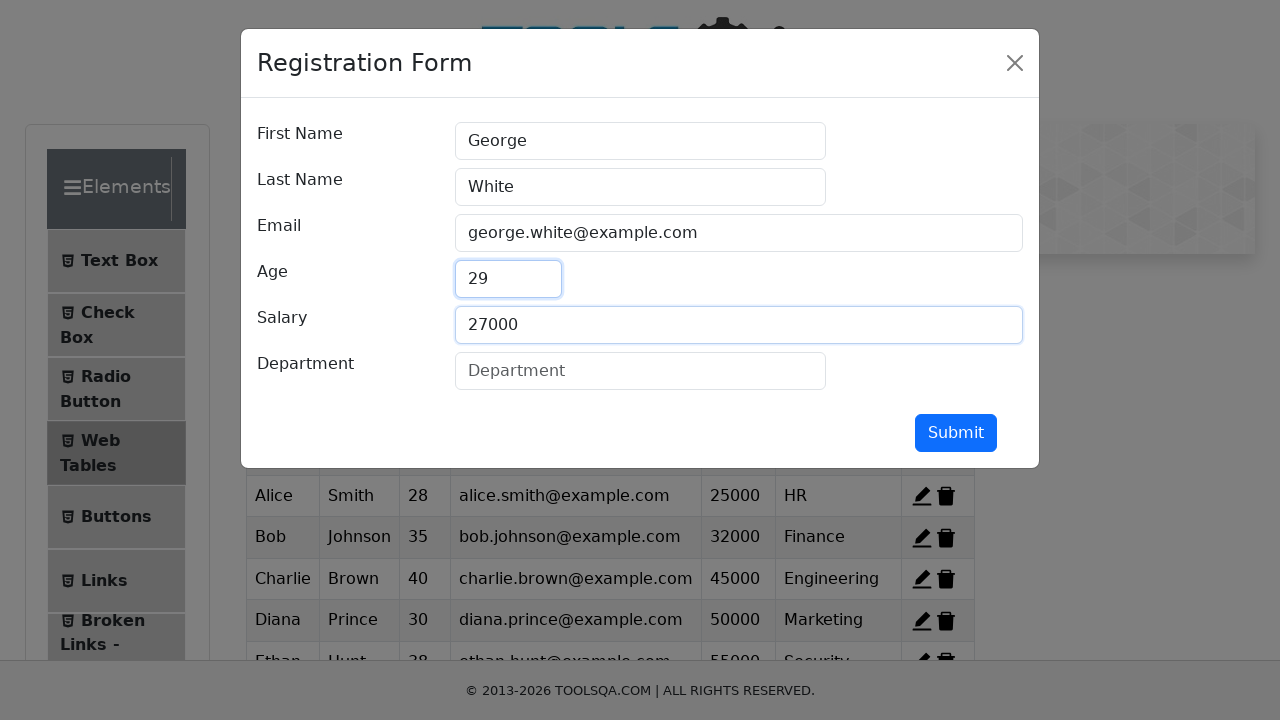

Filled department field with 'Operations' on //input[@id='department']
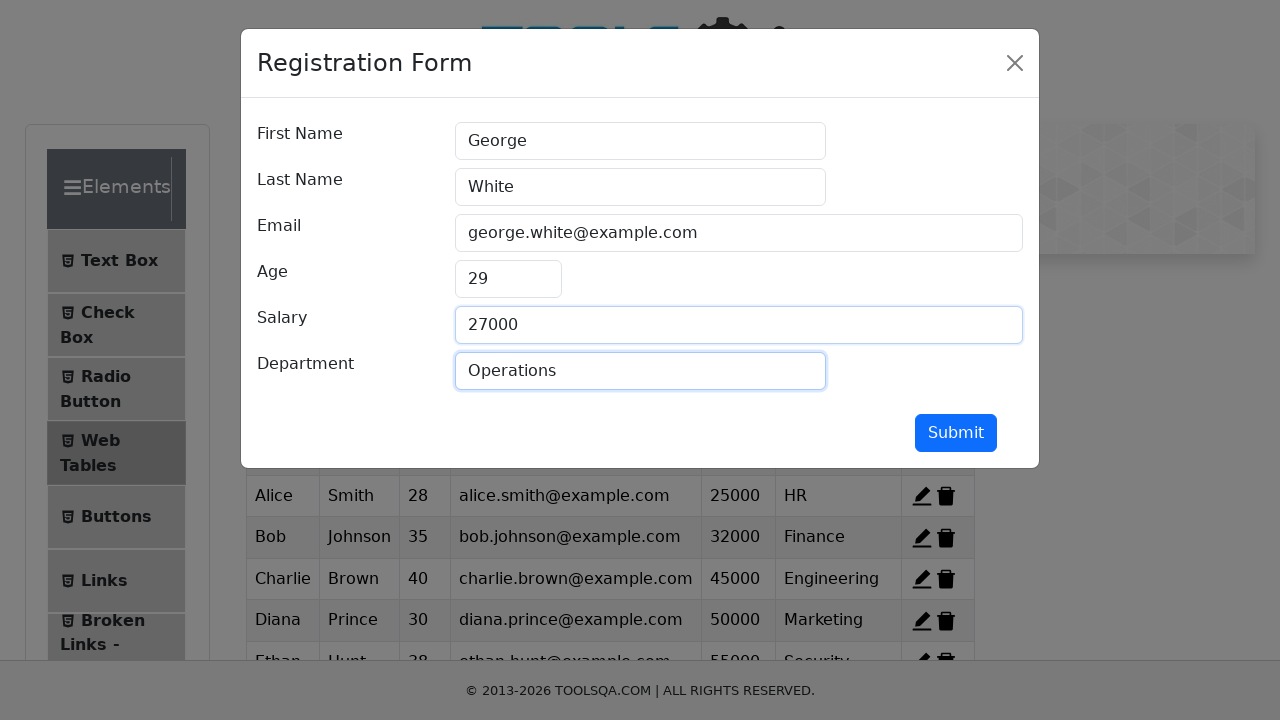

Clicked submit button to add George White to table at (956, 433) on xpath=//button[@id='submit']
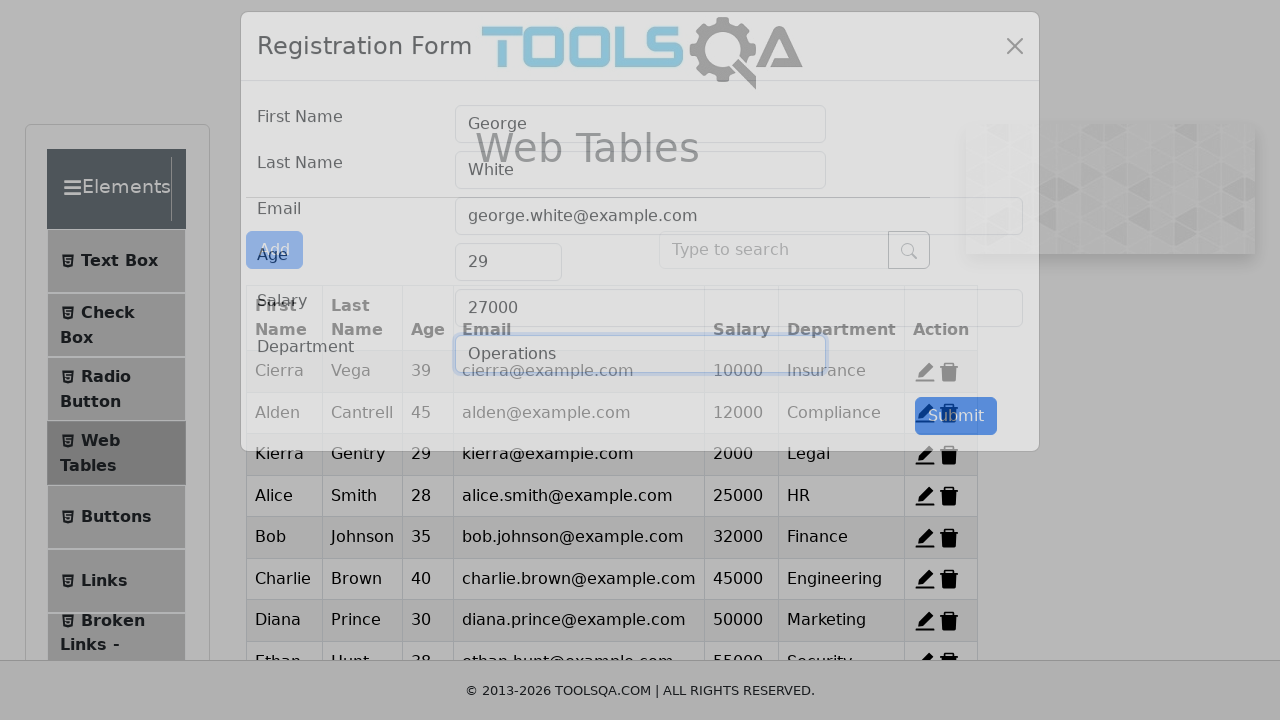

Modal closed after adding George White to table
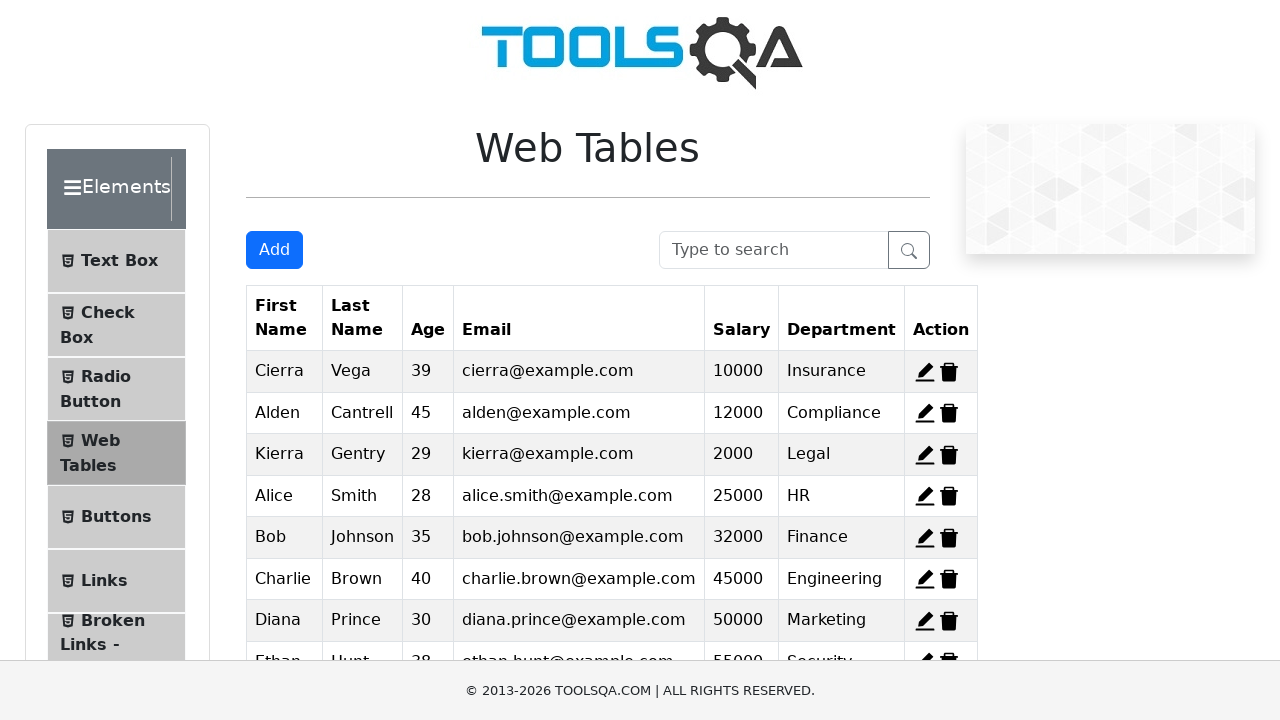

Clicked 'Add New Record' button to add record for Hannah Miller at (274, 250) on xpath=//button[@id='addNewRecordButton']
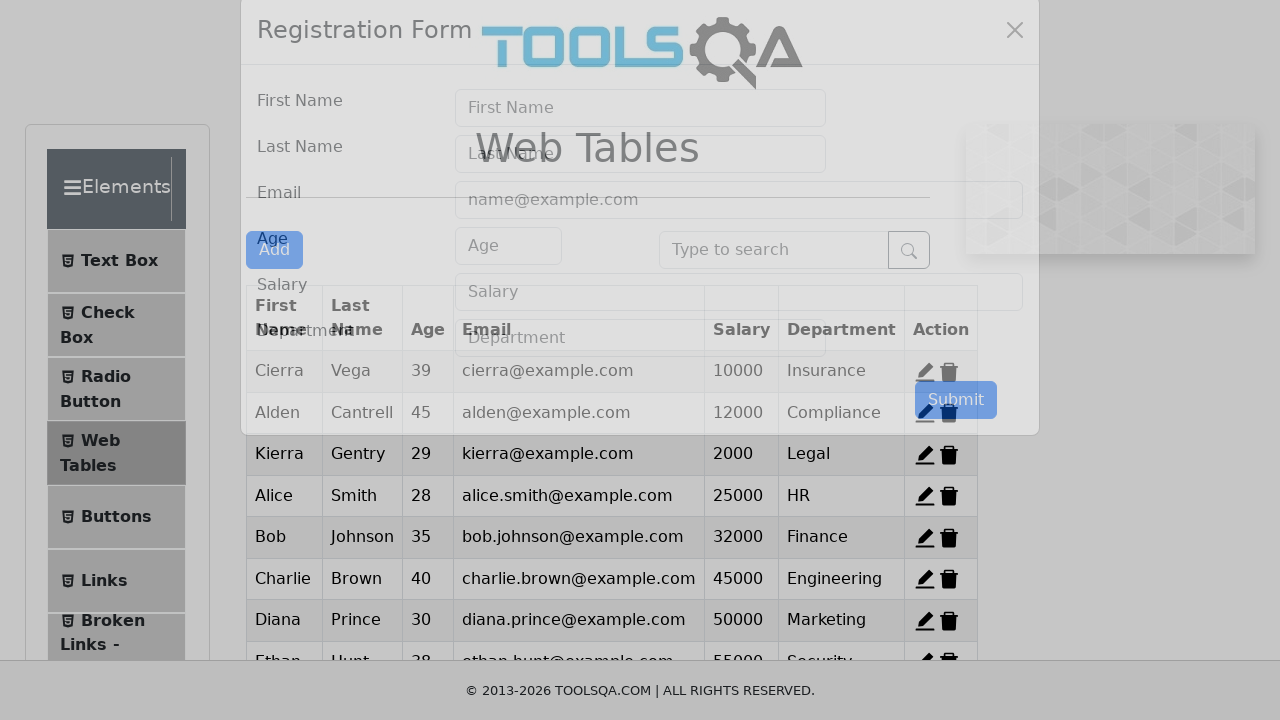

Add record modal loaded with form fields
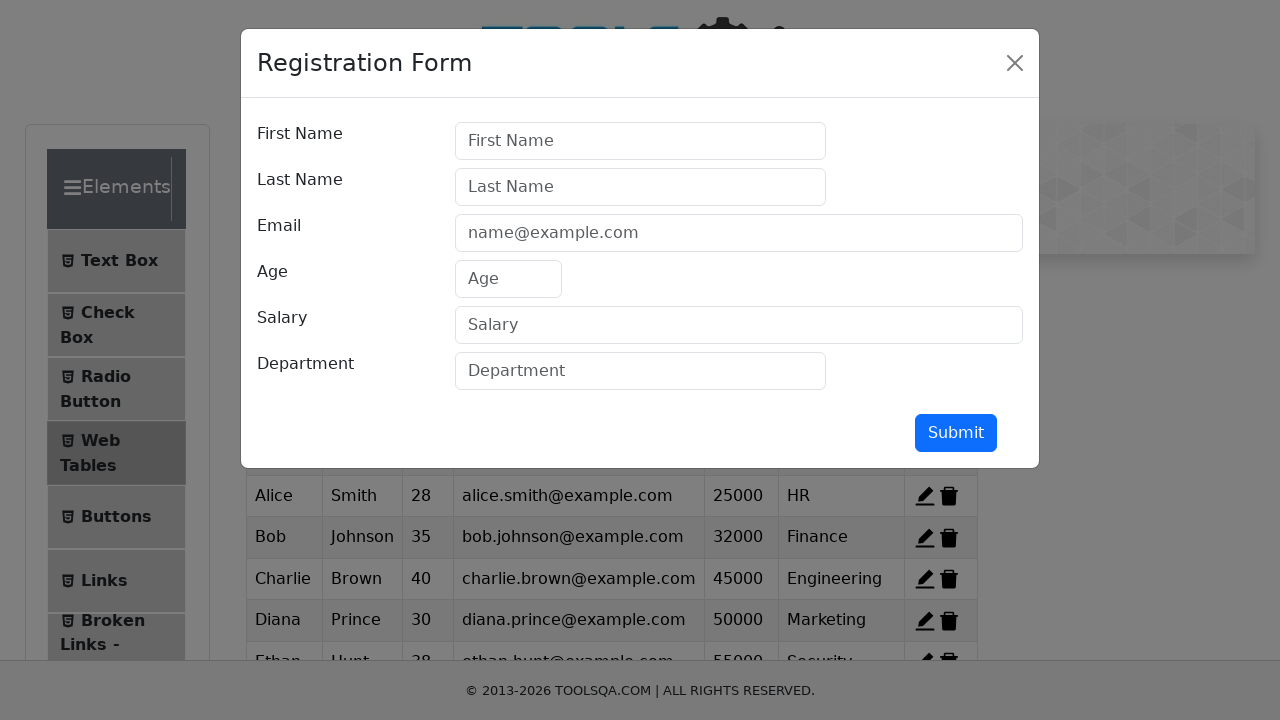

Filled first name field with 'Hannah' on //input[@id='firstName']
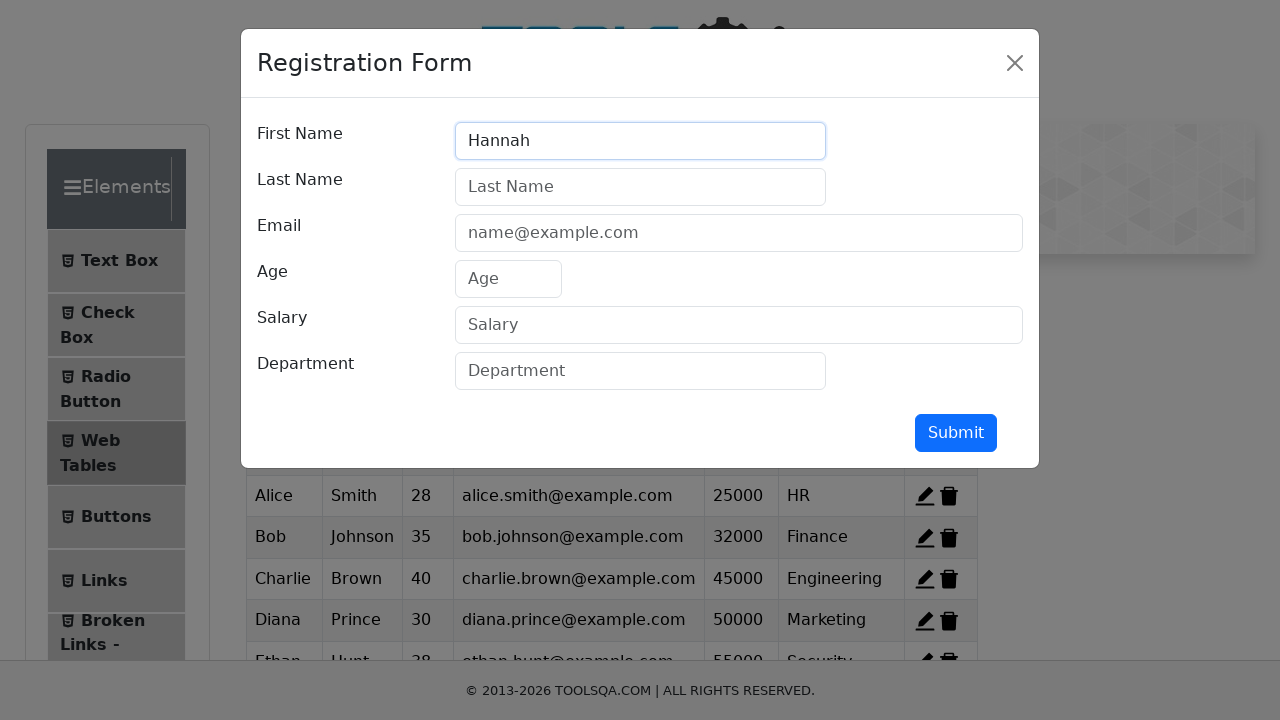

Filled last name field with 'Miller' on //input[@id='lastName']
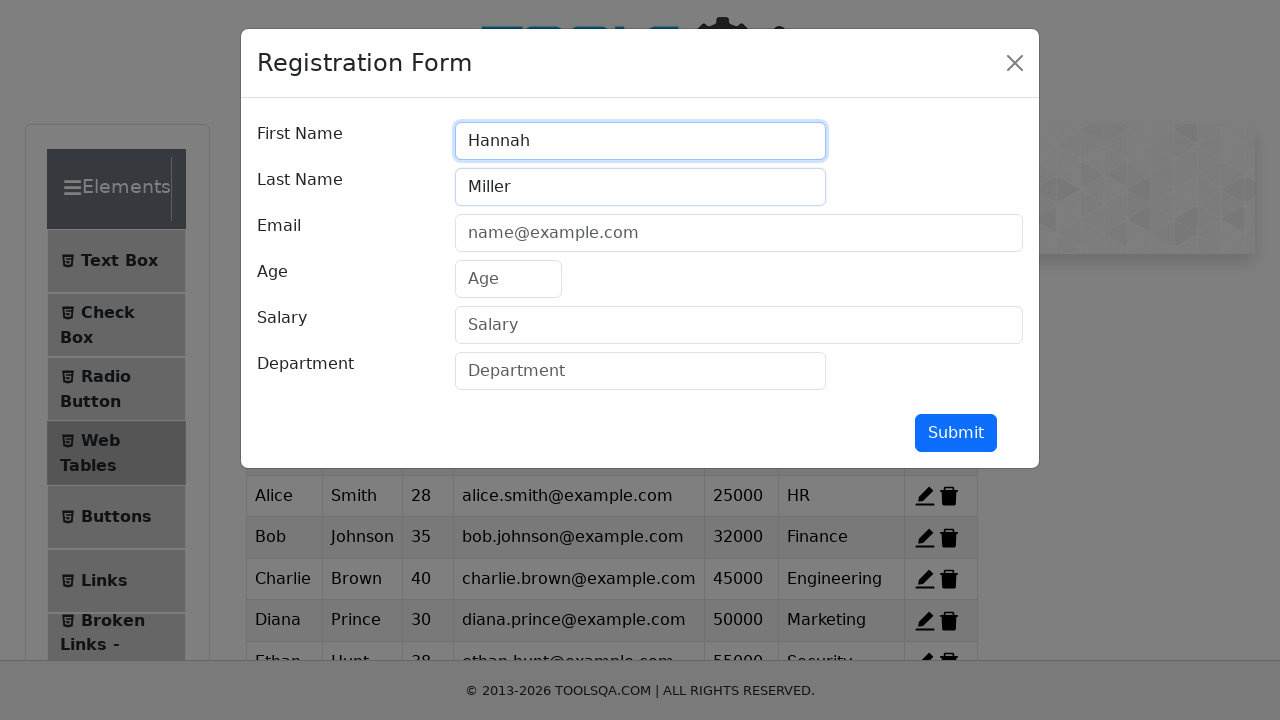

Filled email field with 'hannah.miller@example.com' on //input[@id='userEmail']
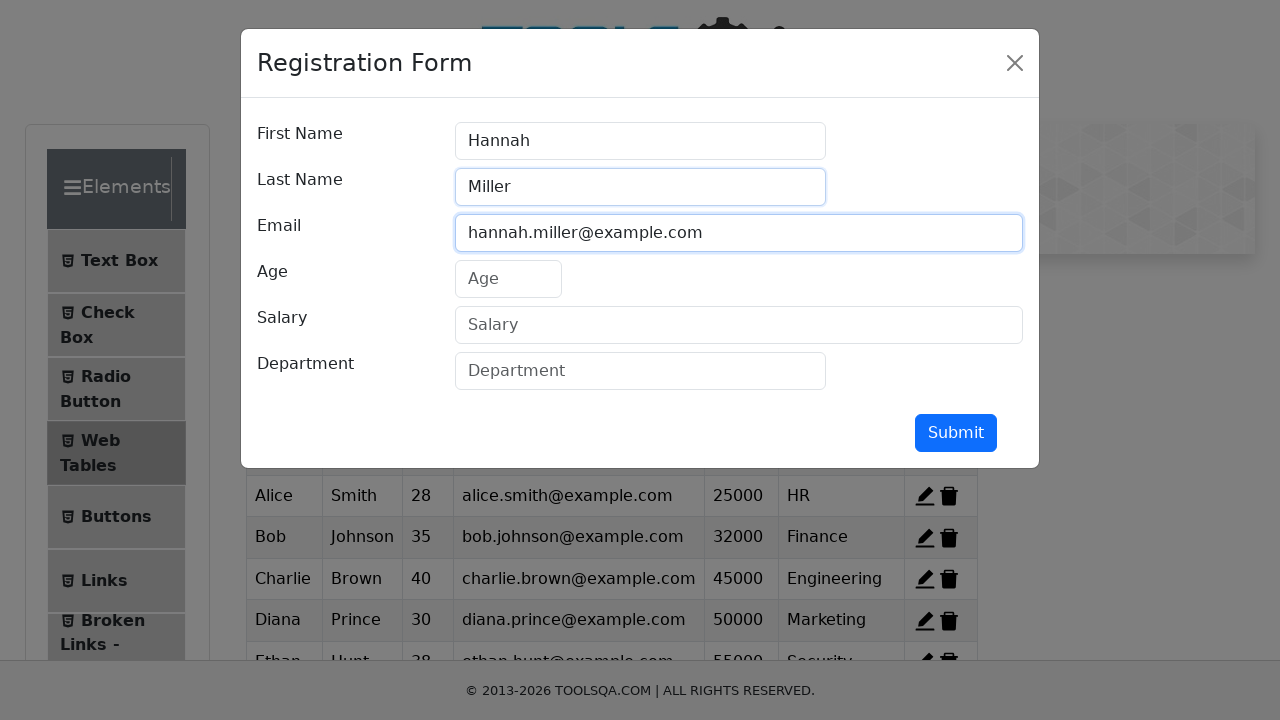

Filled age field with '31' on //input[@id='age']
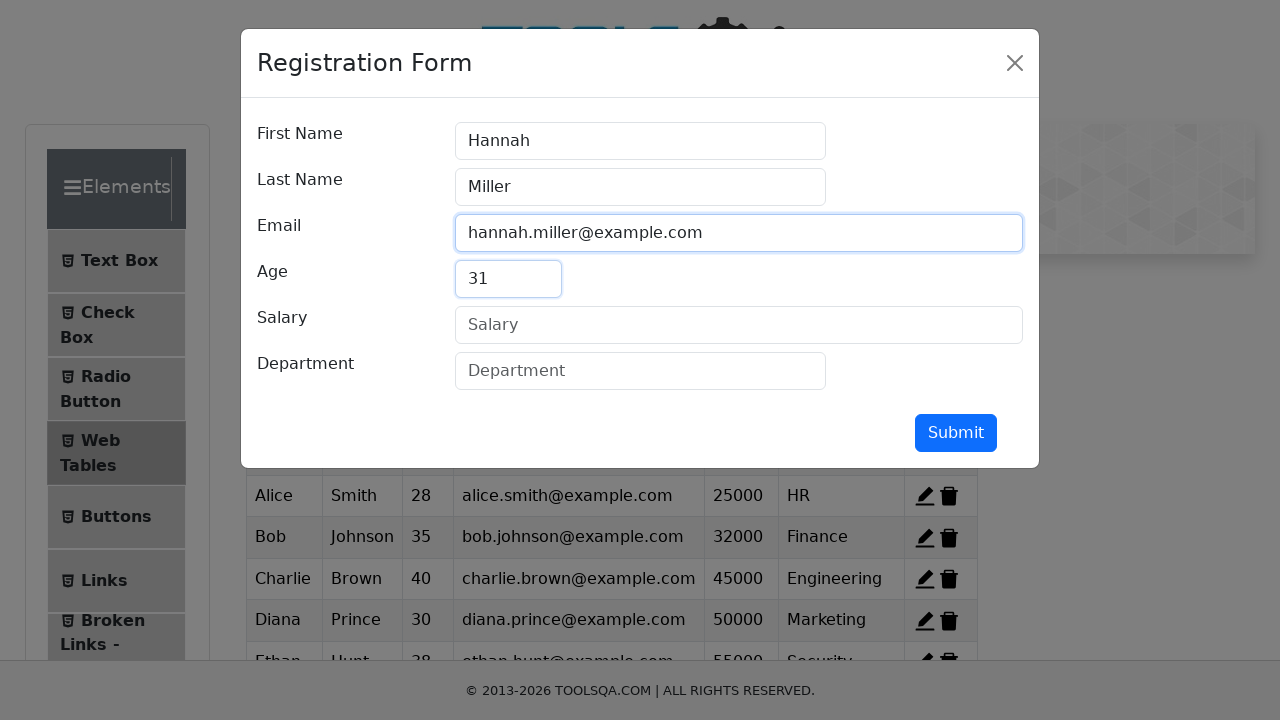

Filled salary field with '29000' on //input[@id='salary']
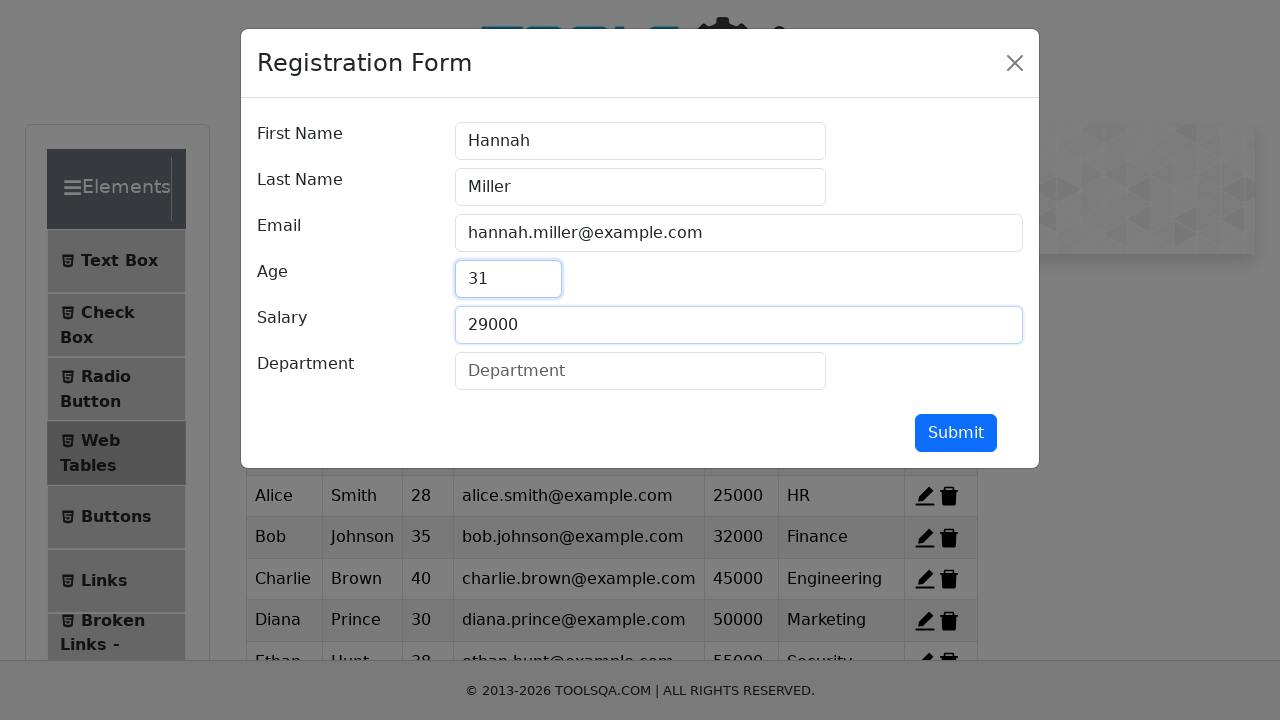

Filled department field with 'Sales' on //input[@id='department']
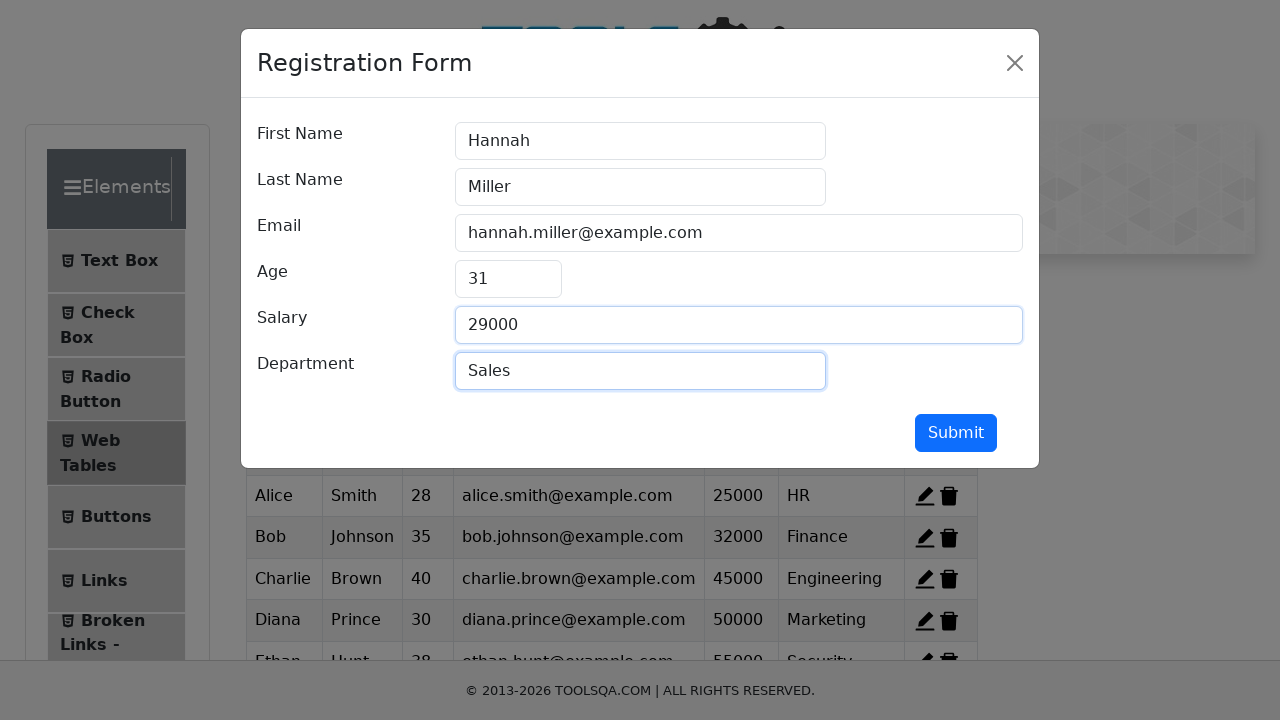

Clicked submit button to add Hannah Miller to table at (956, 433) on xpath=//button[@id='submit']
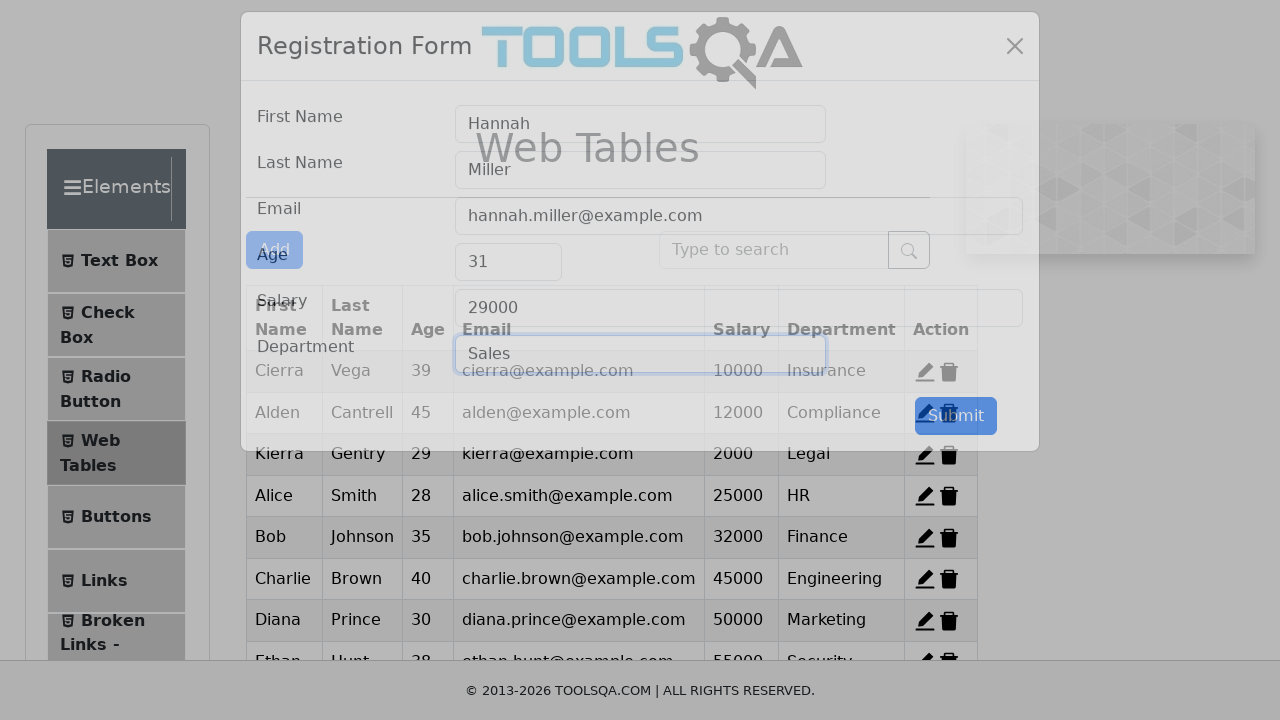

Modal closed after adding Hannah Miller to table
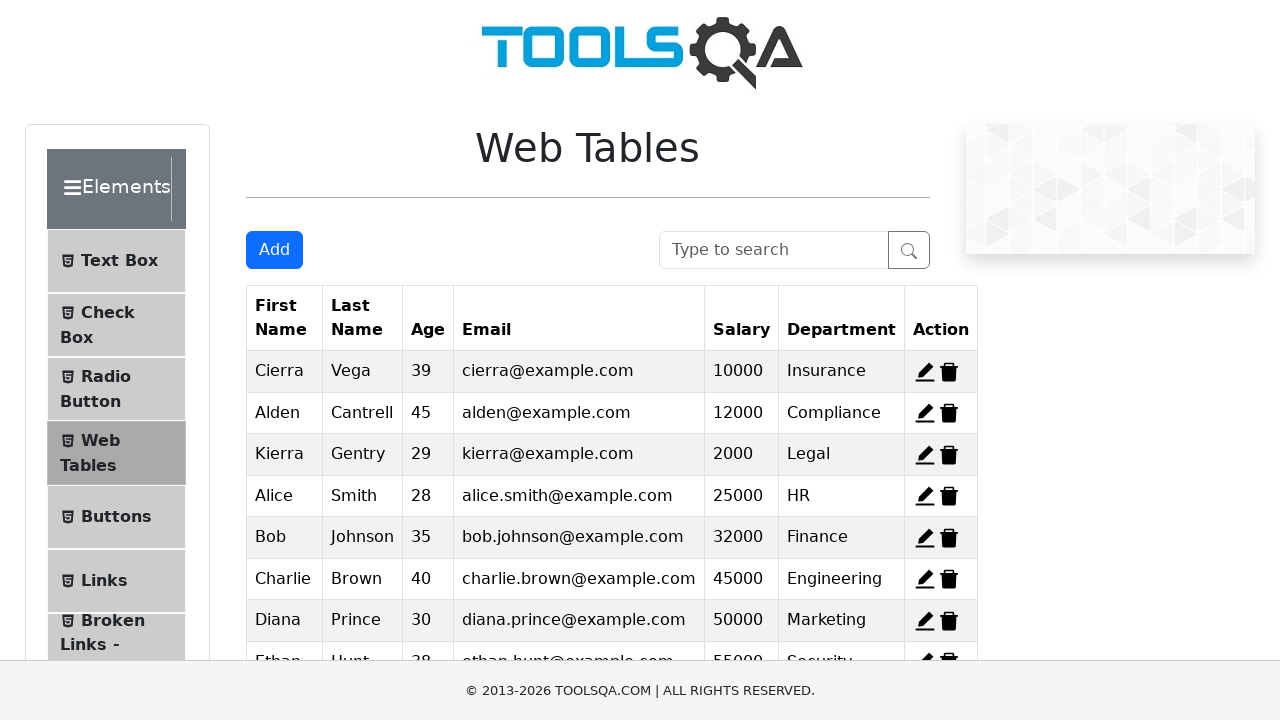

Clicked 'Add New Record' button to add record for Ian Wright at (274, 250) on xpath=//button[@id='addNewRecordButton']
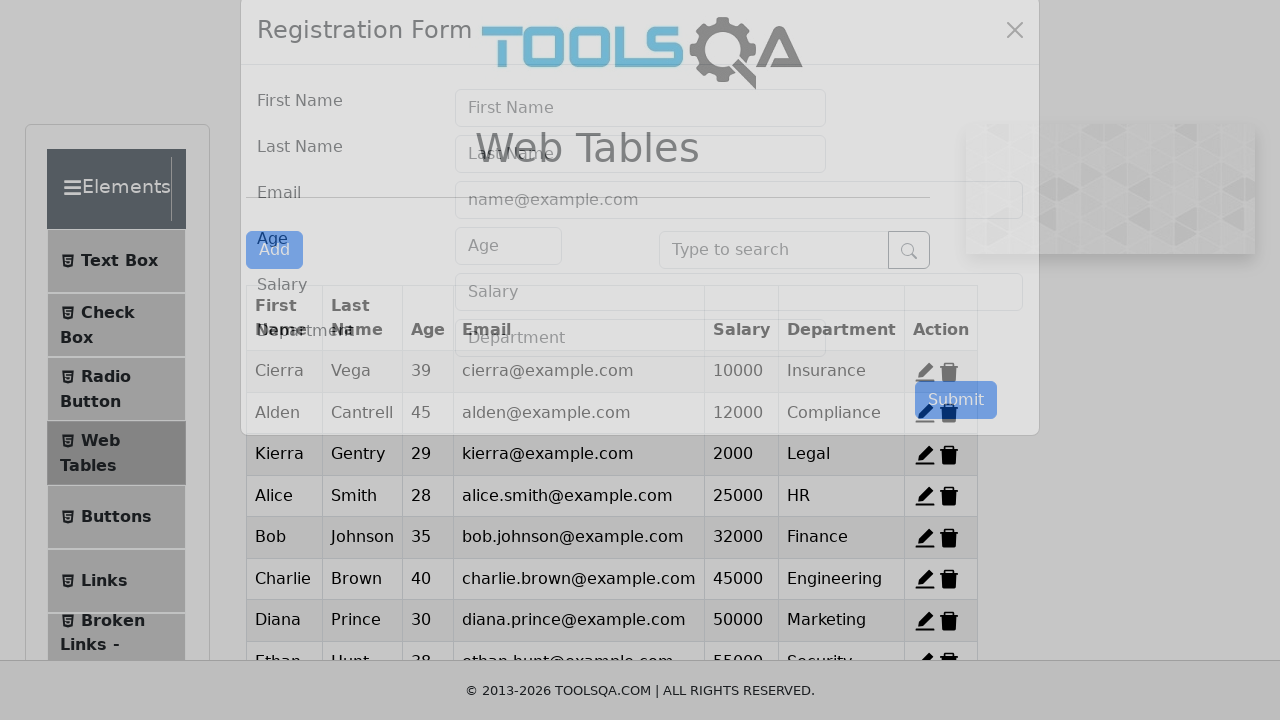

Add record modal loaded with form fields
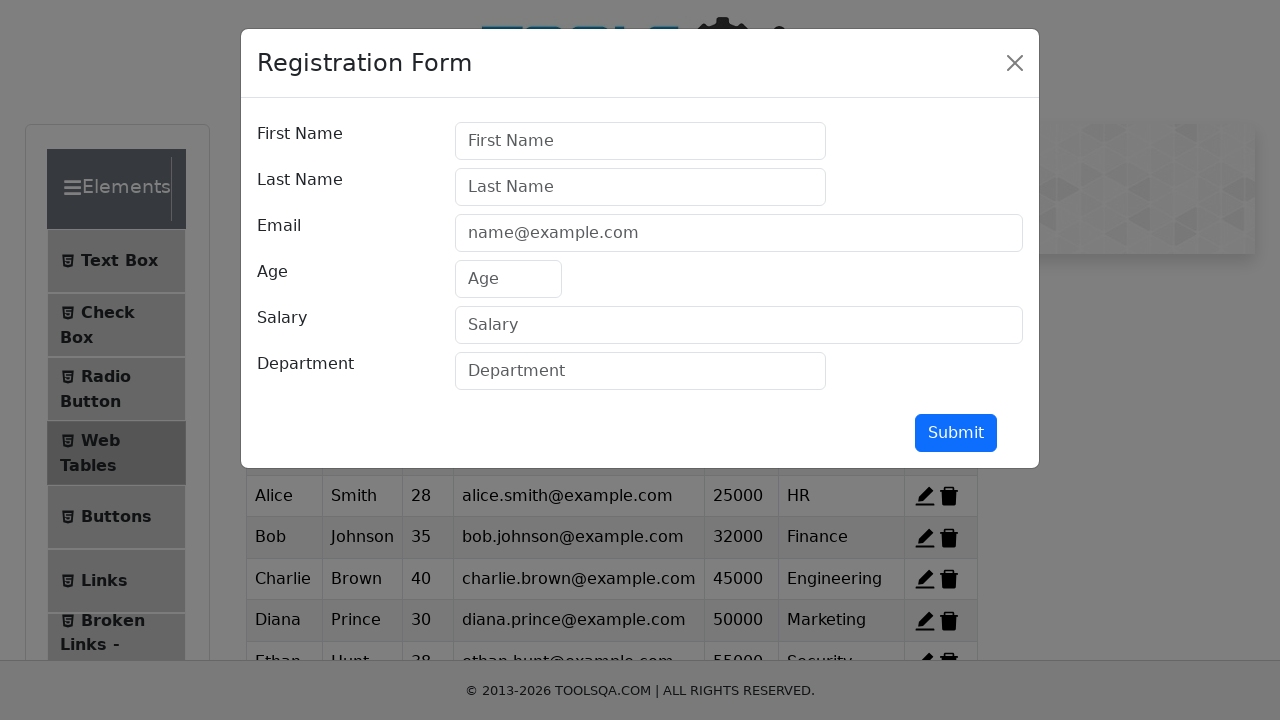

Filled first name field with 'Ian' on //input[@id='firstName']
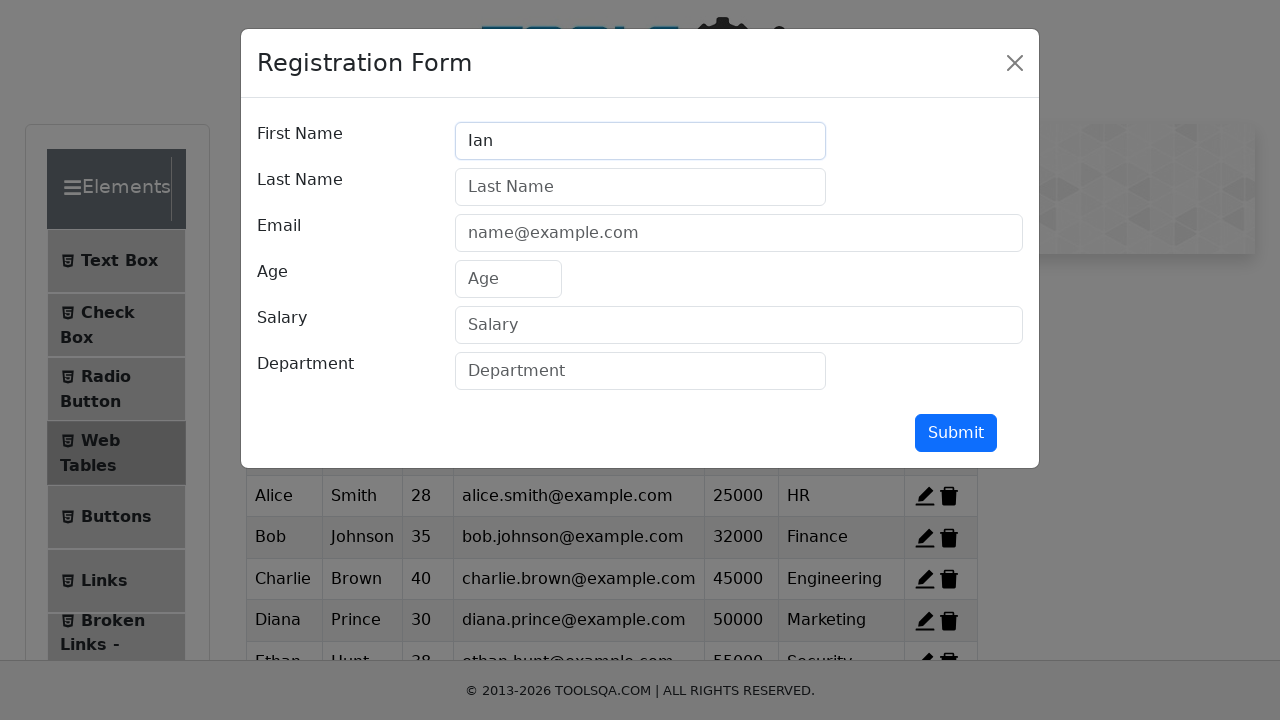

Filled last name field with 'Wright' on //input[@id='lastName']
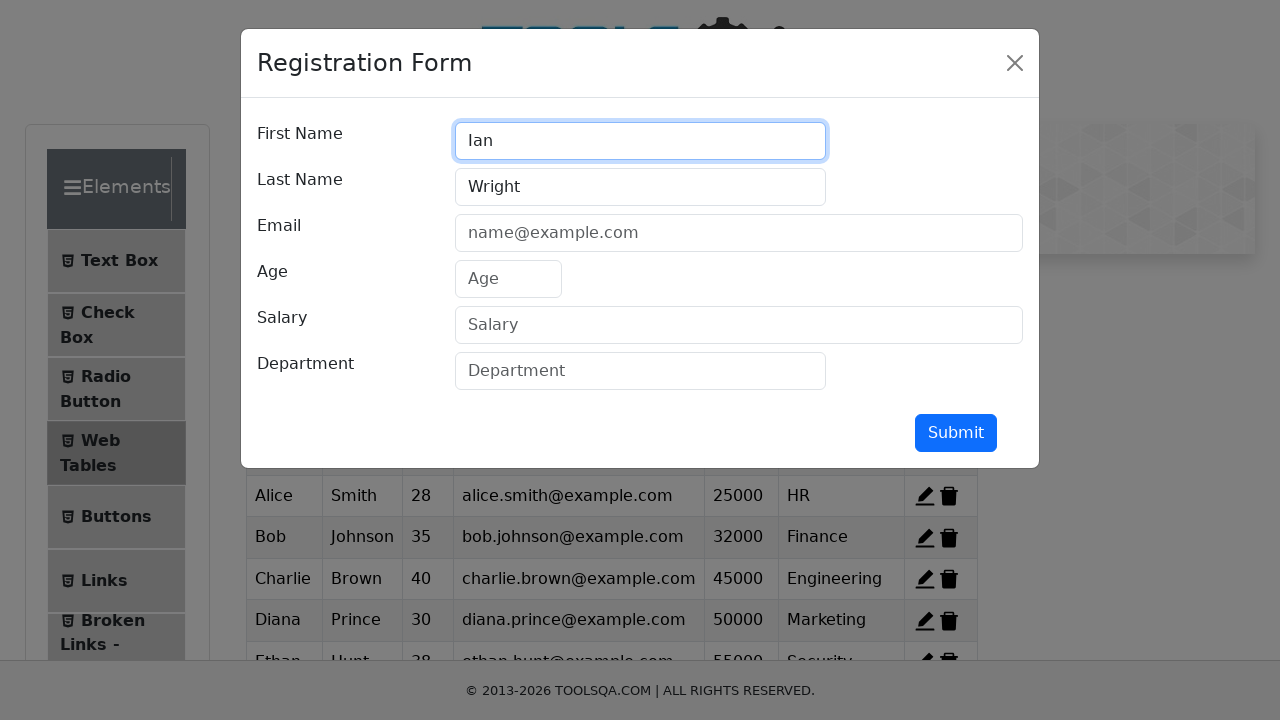

Filled email field with 'ian.wright@example.com' on //input[@id='userEmail']
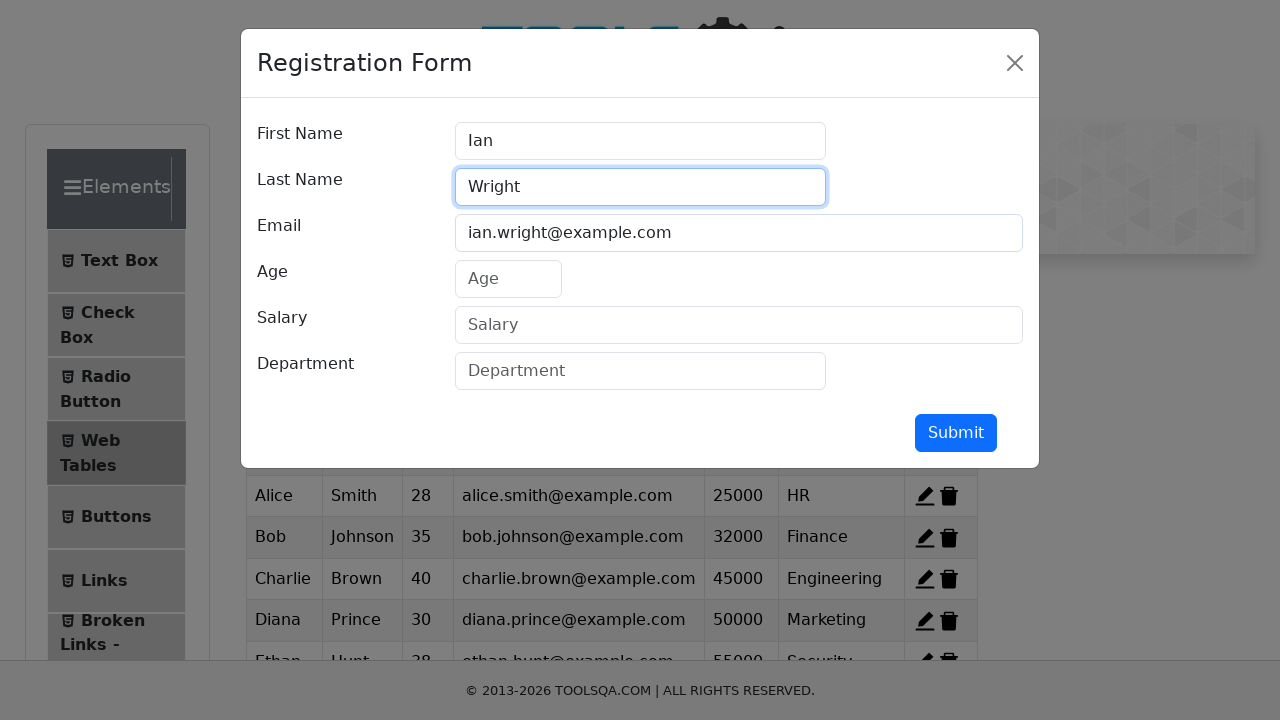

Filled age field with '27' on //input[@id='age']
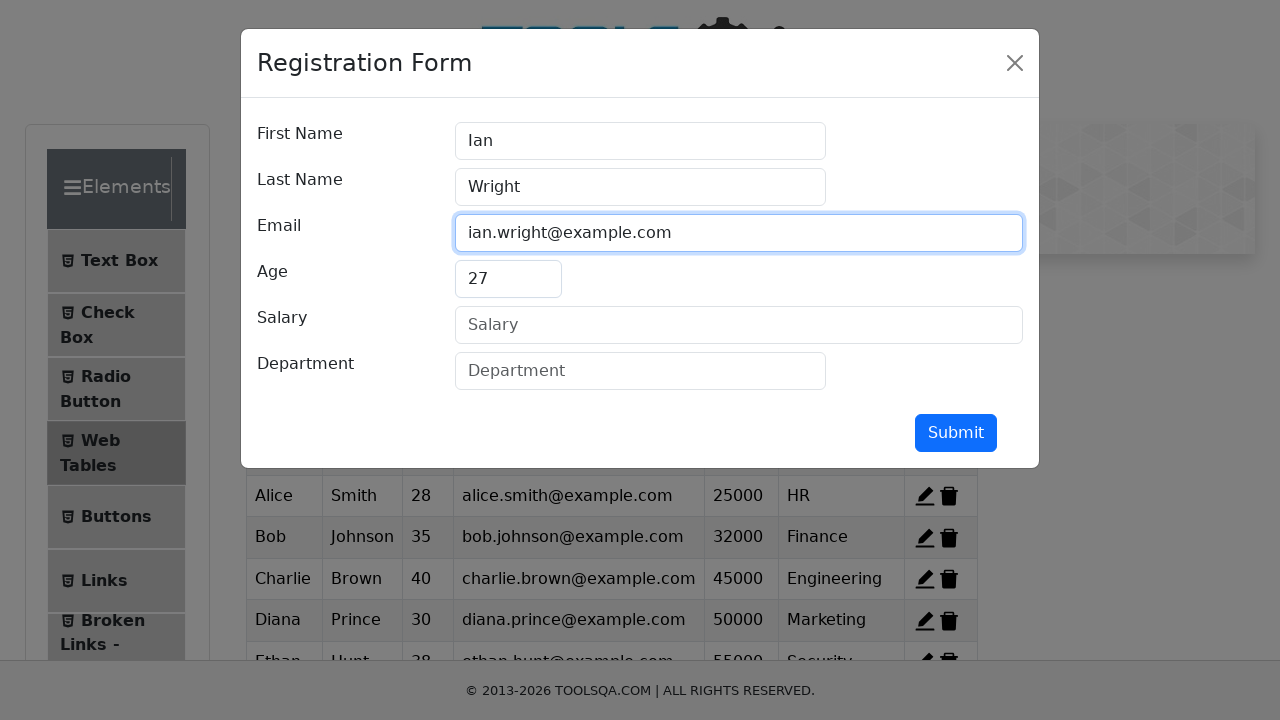

Filled salary field with '26000' on //input[@id='salary']
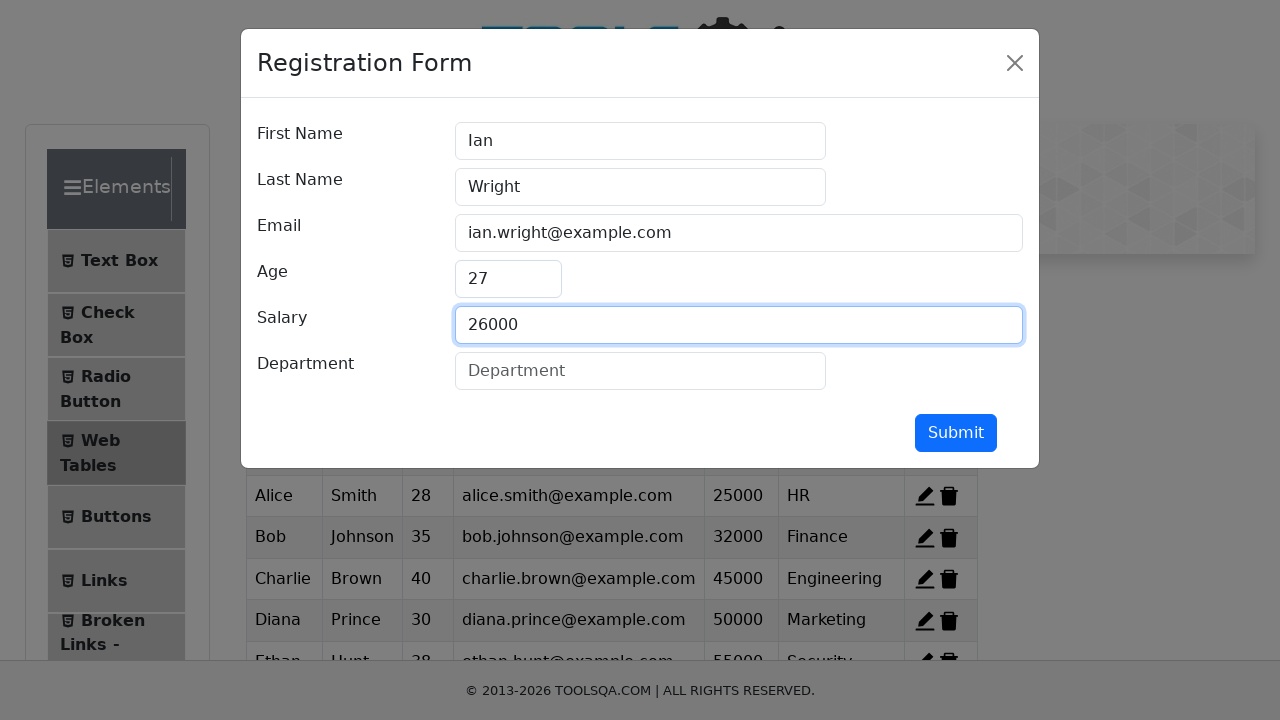

Filled department field with 'Support' on //input[@id='department']
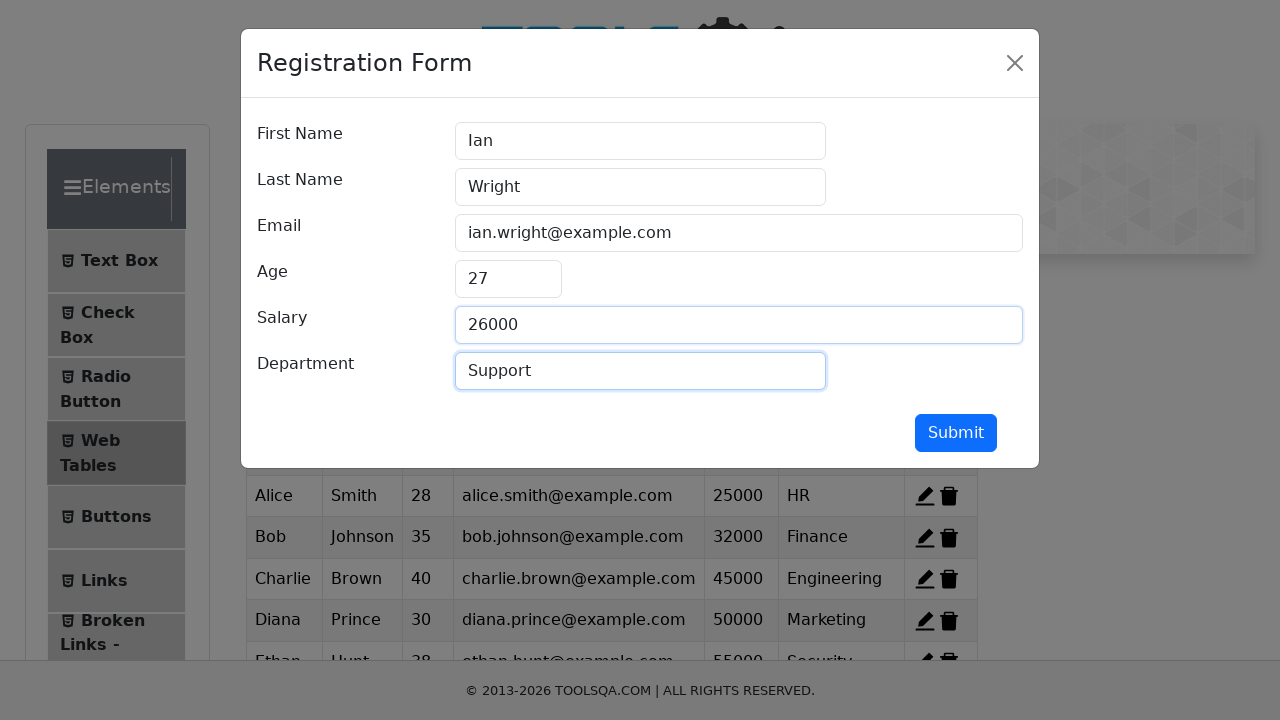

Clicked submit button to add Ian Wright to table at (956, 433) on xpath=//button[@id='submit']
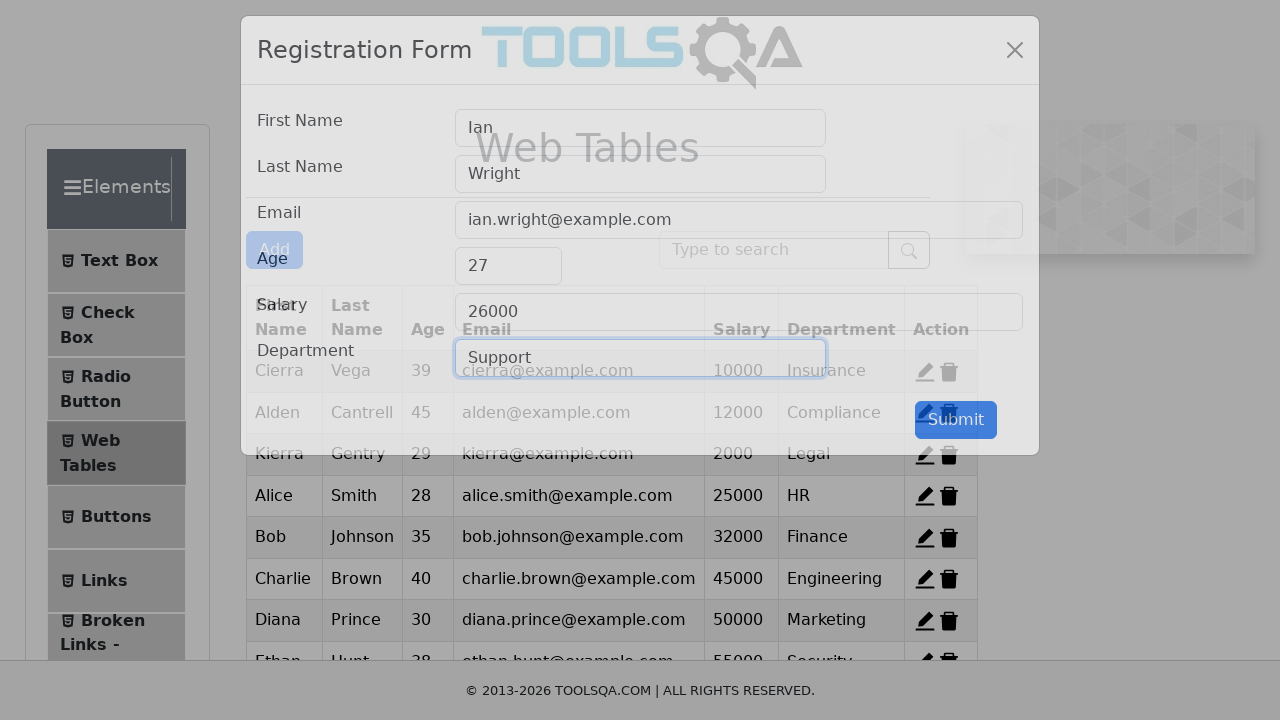

Modal closed after adding Ian Wright to table
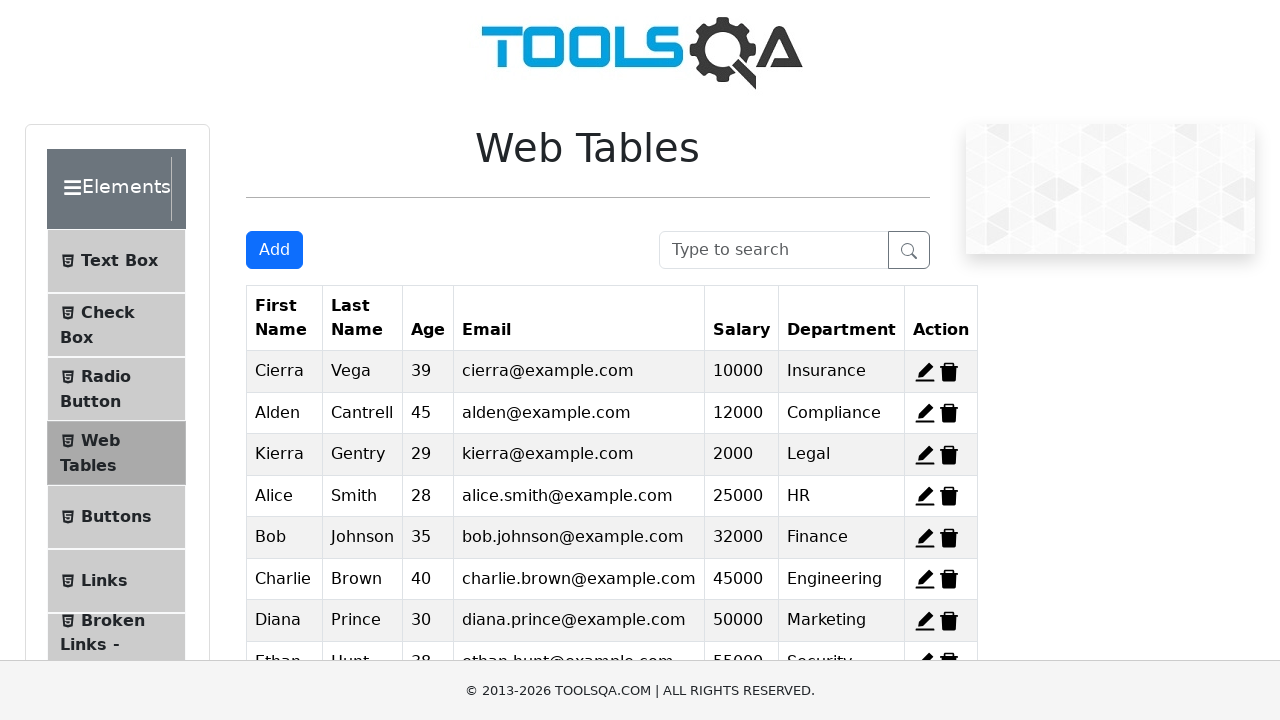

Clicked 'Add New Record' button to add record for Jane Doe at (274, 250) on xpath=//button[@id='addNewRecordButton']
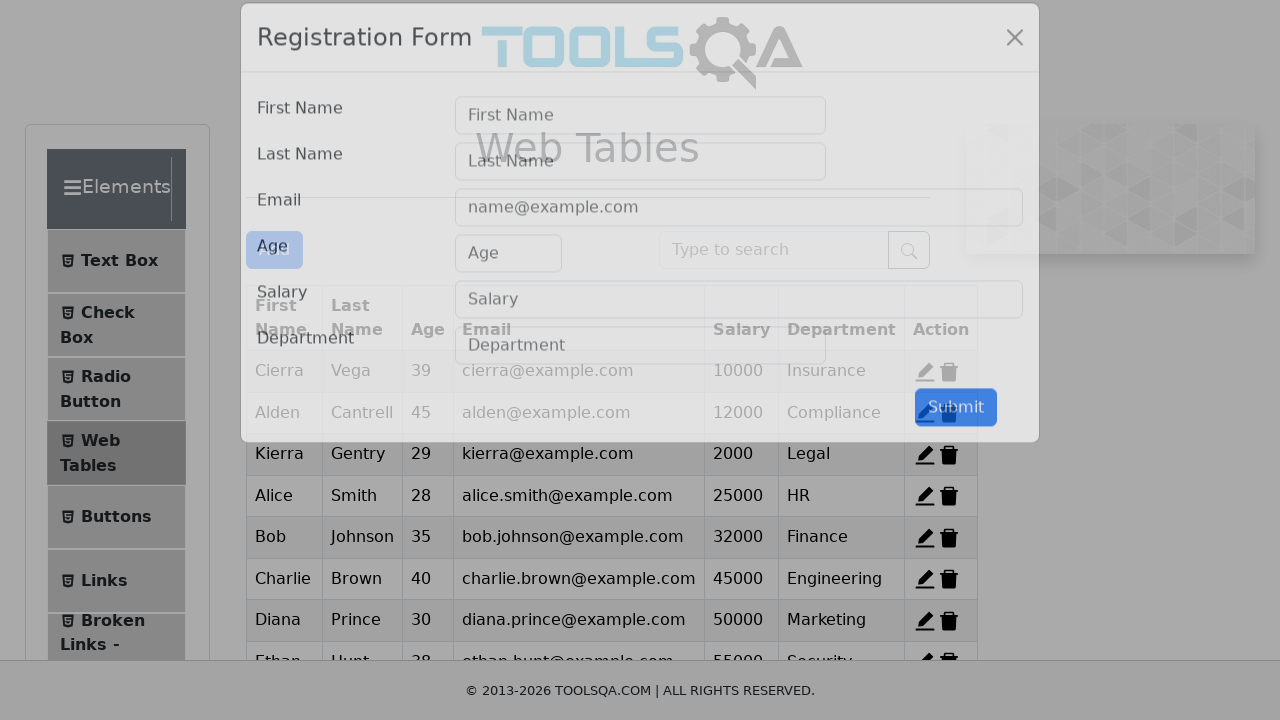

Add record modal loaded with form fields
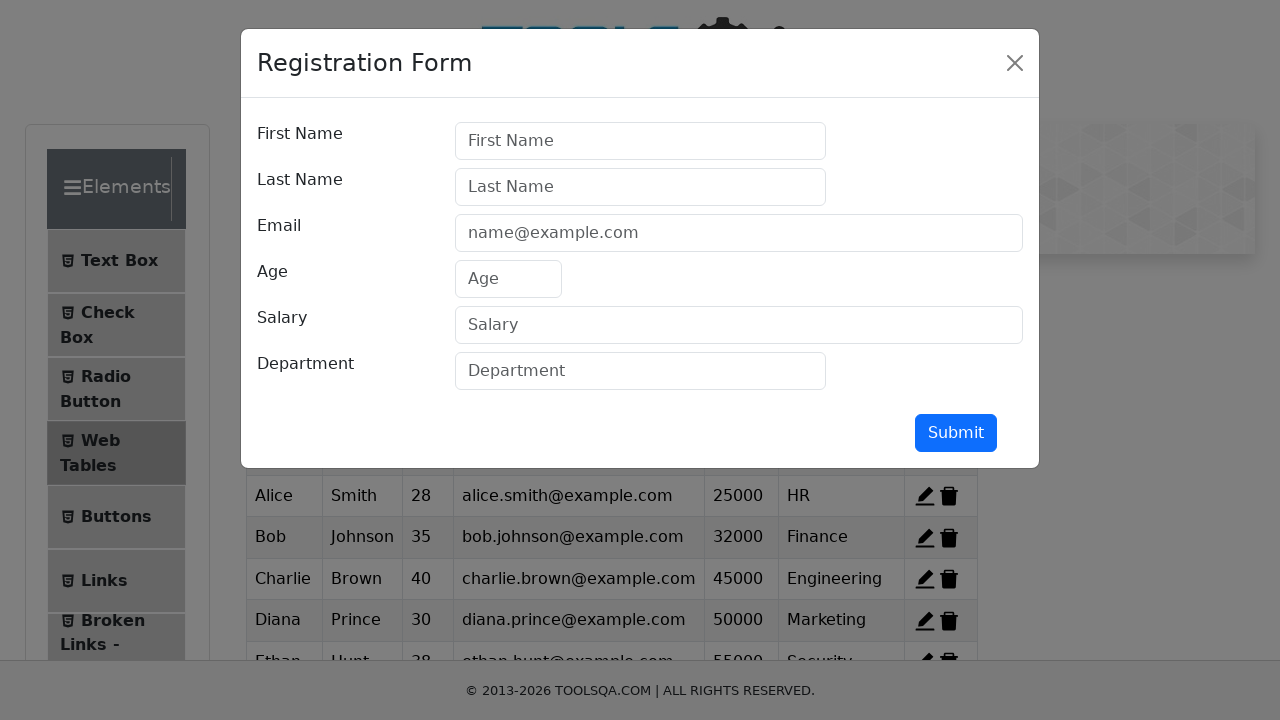

Filled first name field with 'Jane' on //input[@id='firstName']
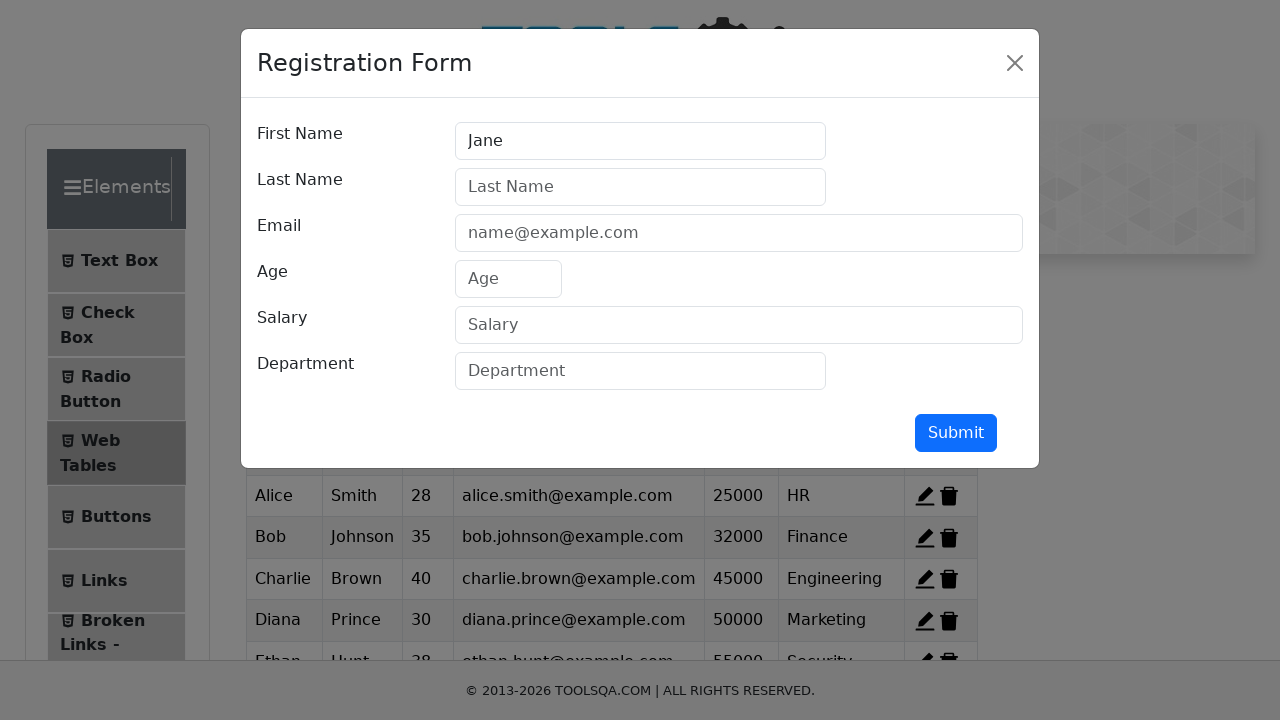

Filled last name field with 'Doe' on //input[@id='lastName']
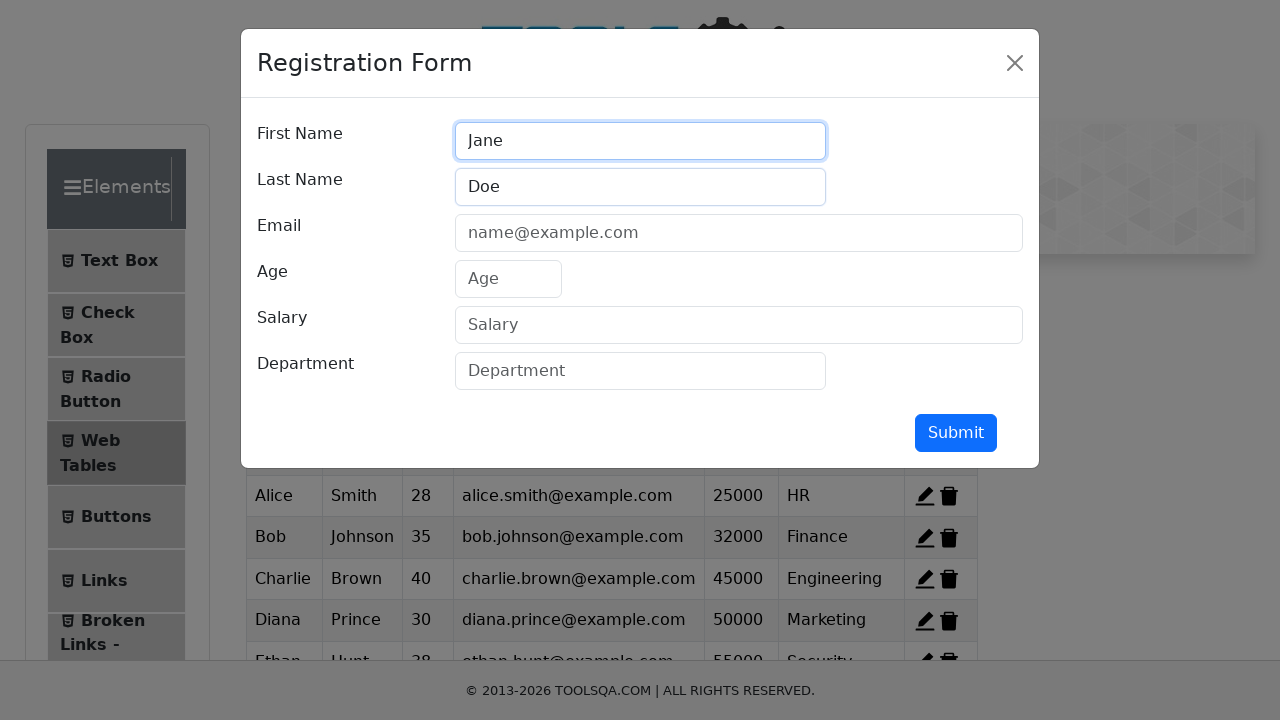

Filled email field with 'jane.doe@example.com' on //input[@id='userEmail']
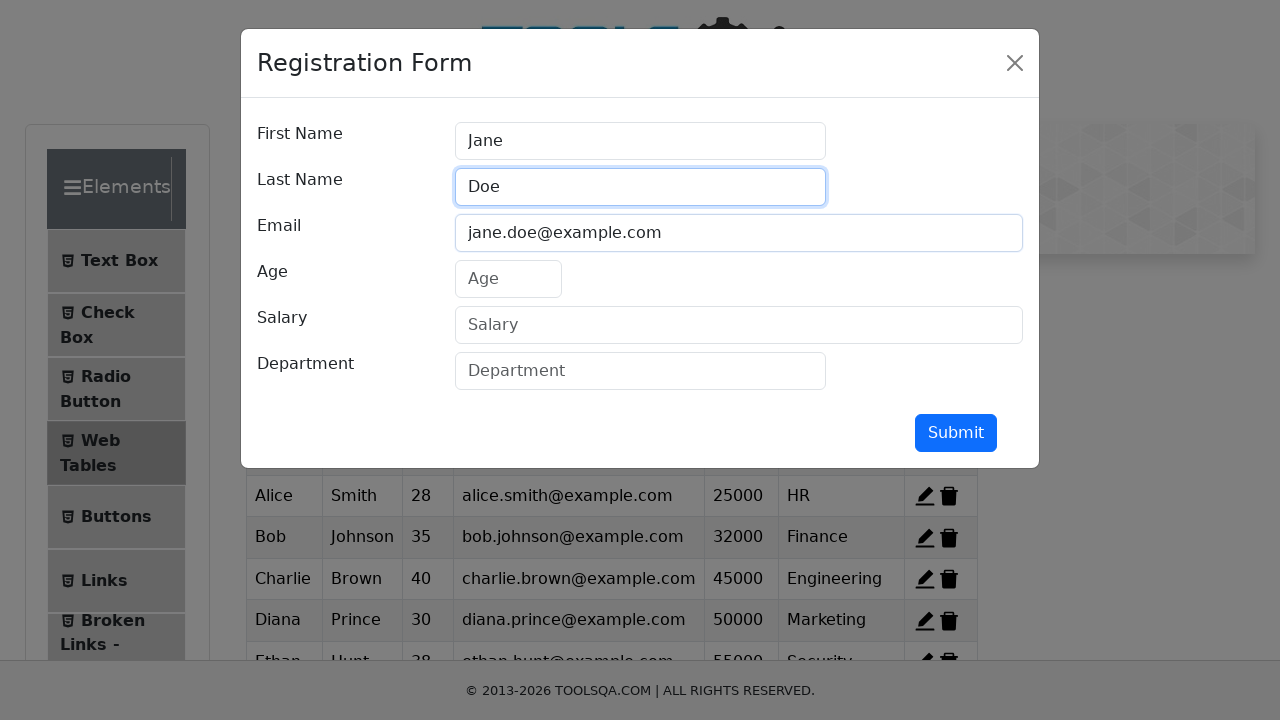

Filled age field with '24' on //input[@id='age']
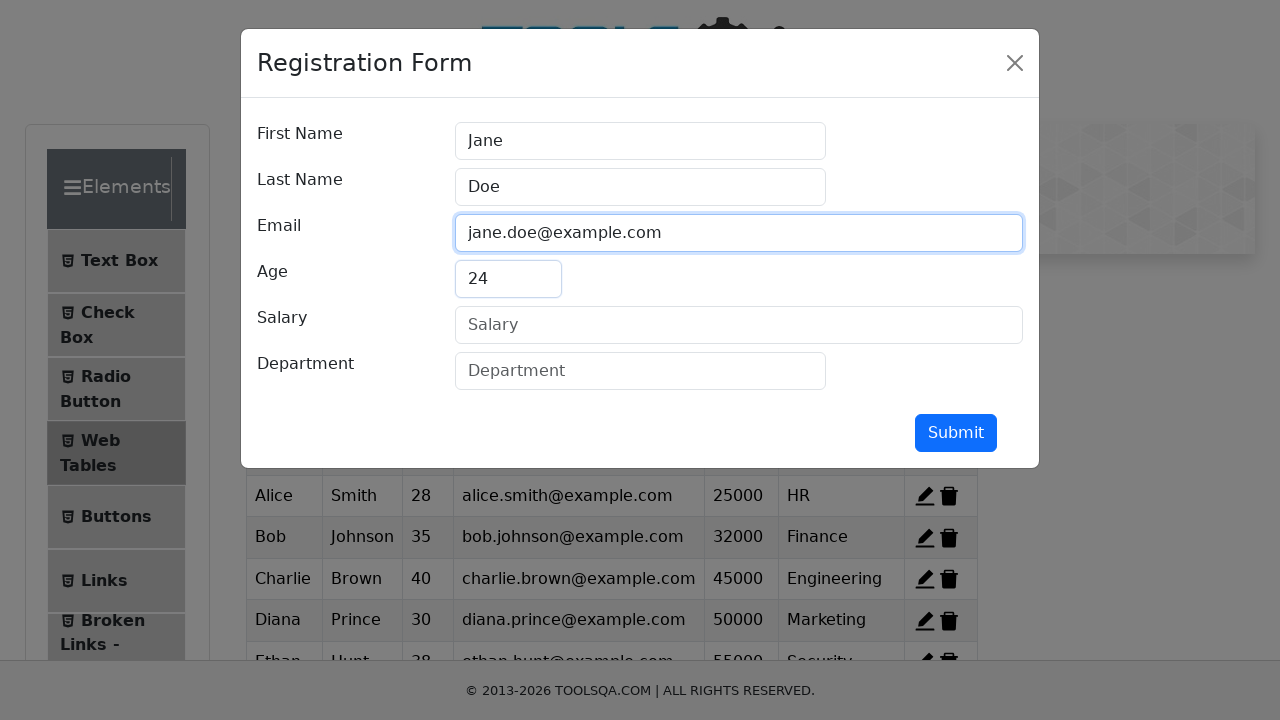

Filled salary field with '22000' on //input[@id='salary']
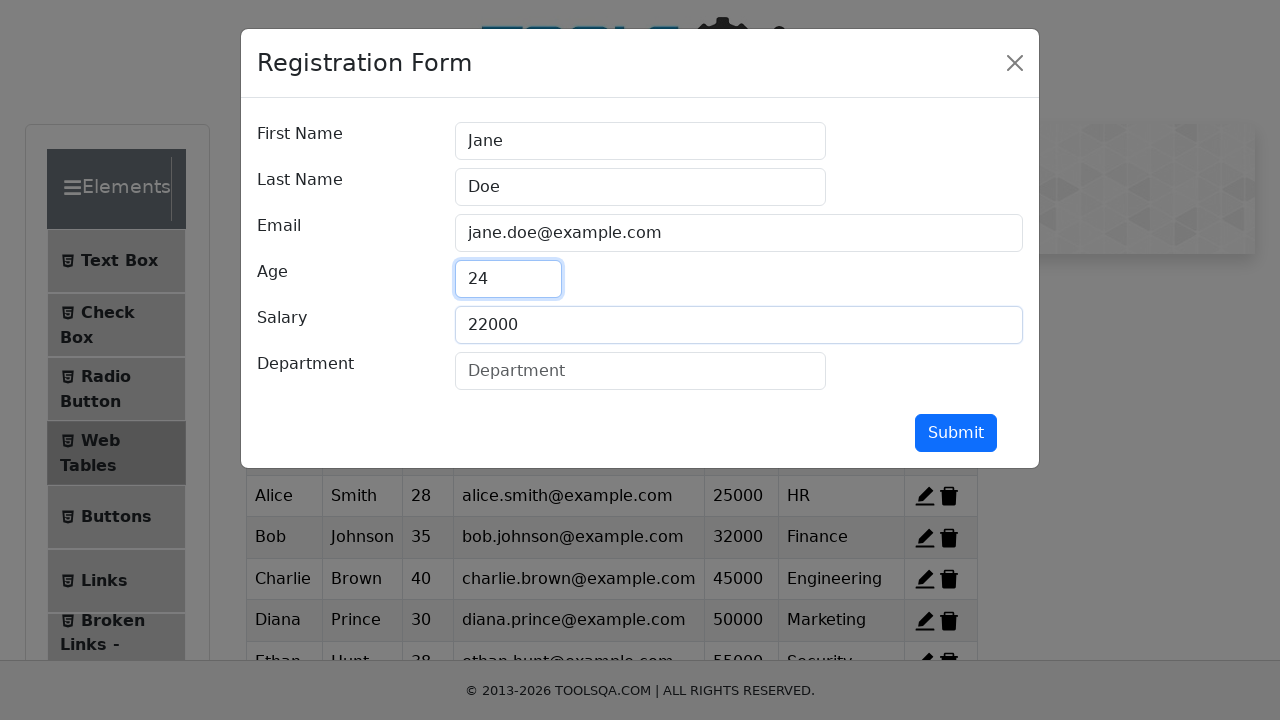

Filled department field with 'Research' on //input[@id='department']
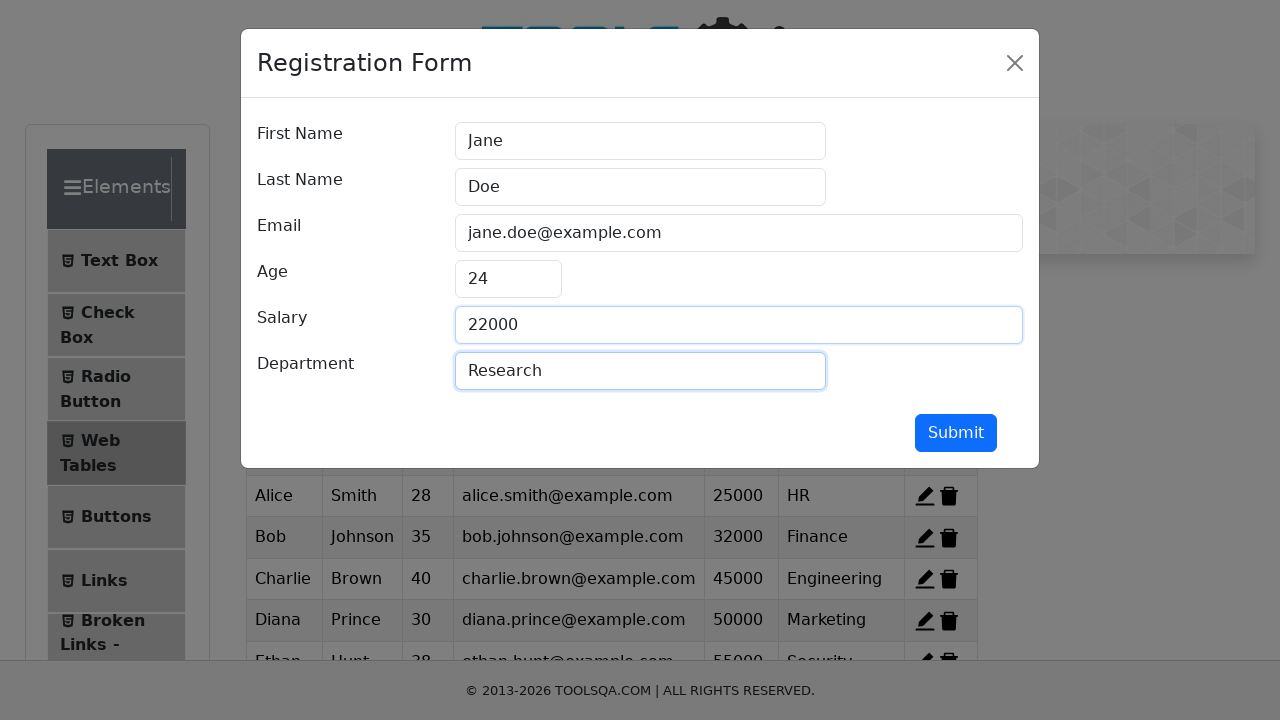

Clicked submit button to add Jane Doe to table at (956, 433) on xpath=//button[@id='submit']
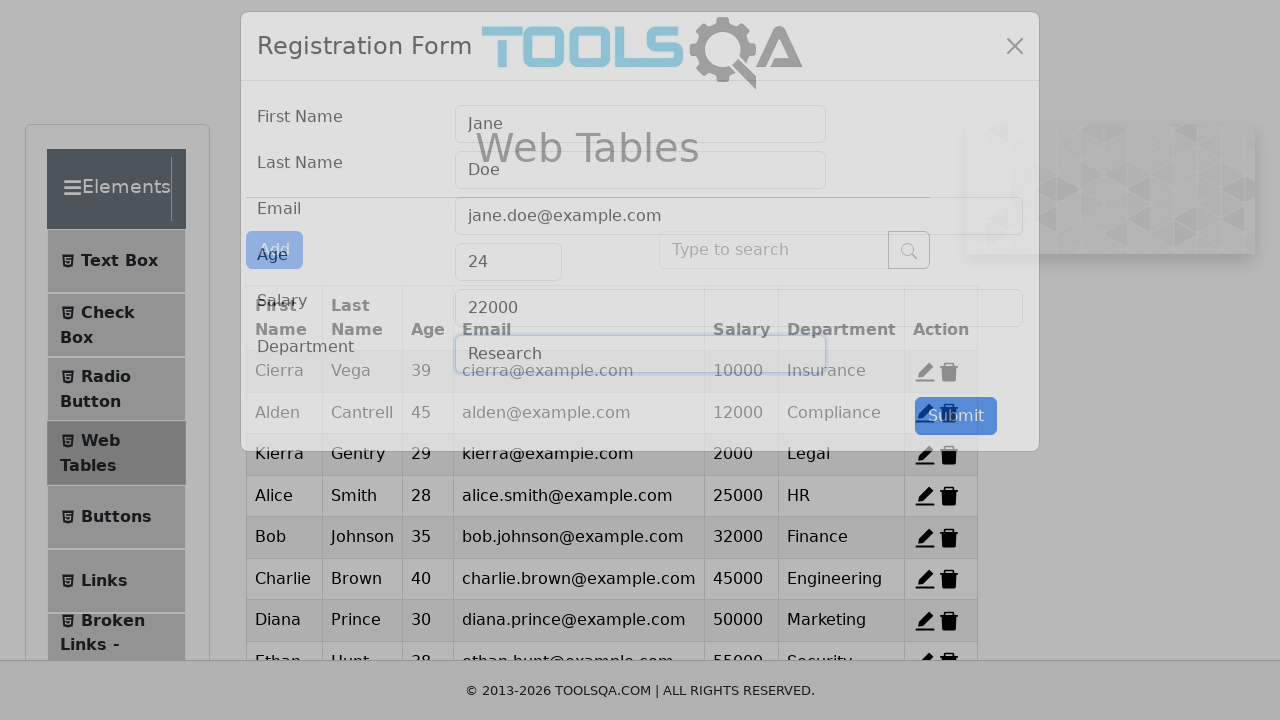

Modal closed after adding Jane Doe to table
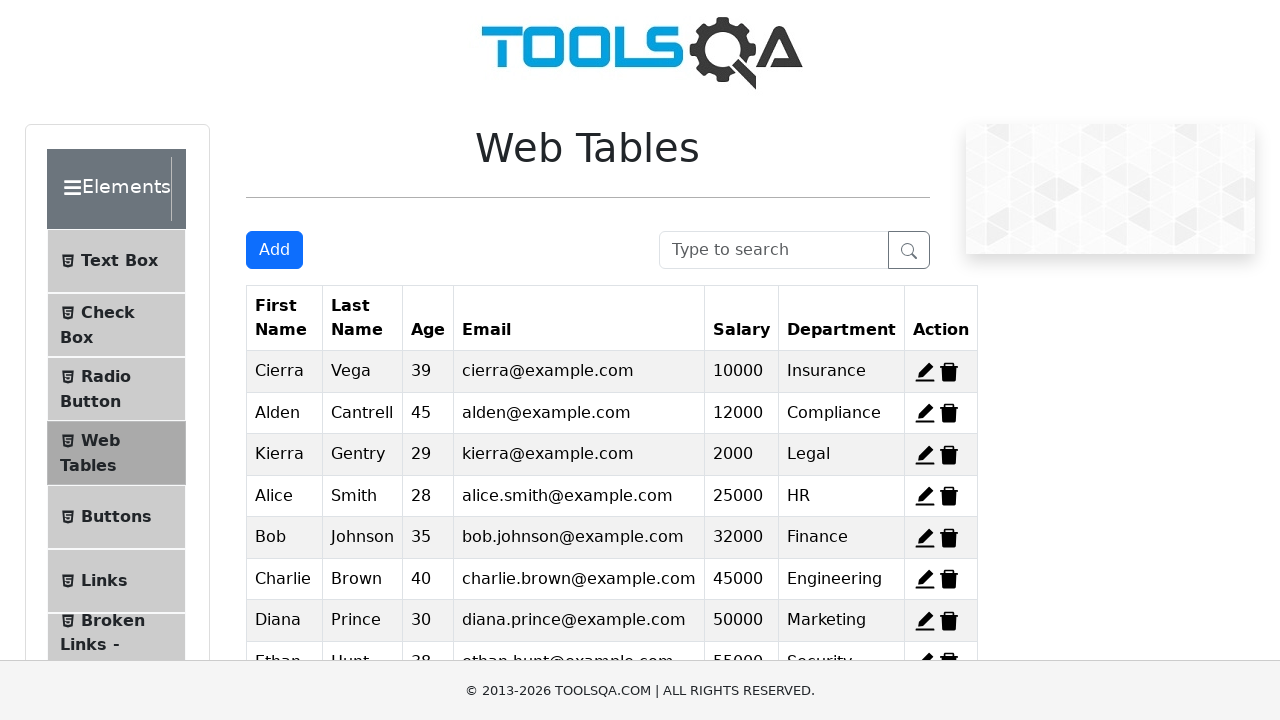

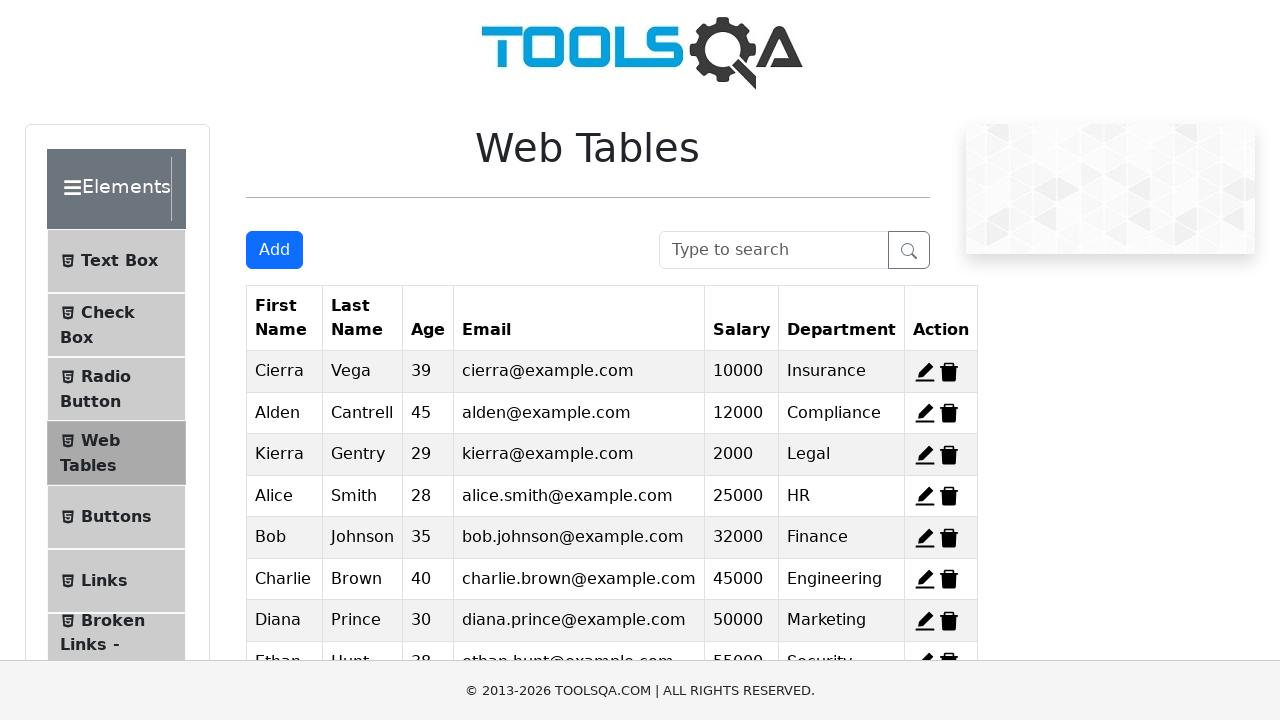